Searches for a video with "Трейлер" (Trailer) in its title on YouTube's homepage by repeatedly refreshing the page (up to 20 times) and clicking on the first matching video when found.

Starting URL: https://www.youtube.com

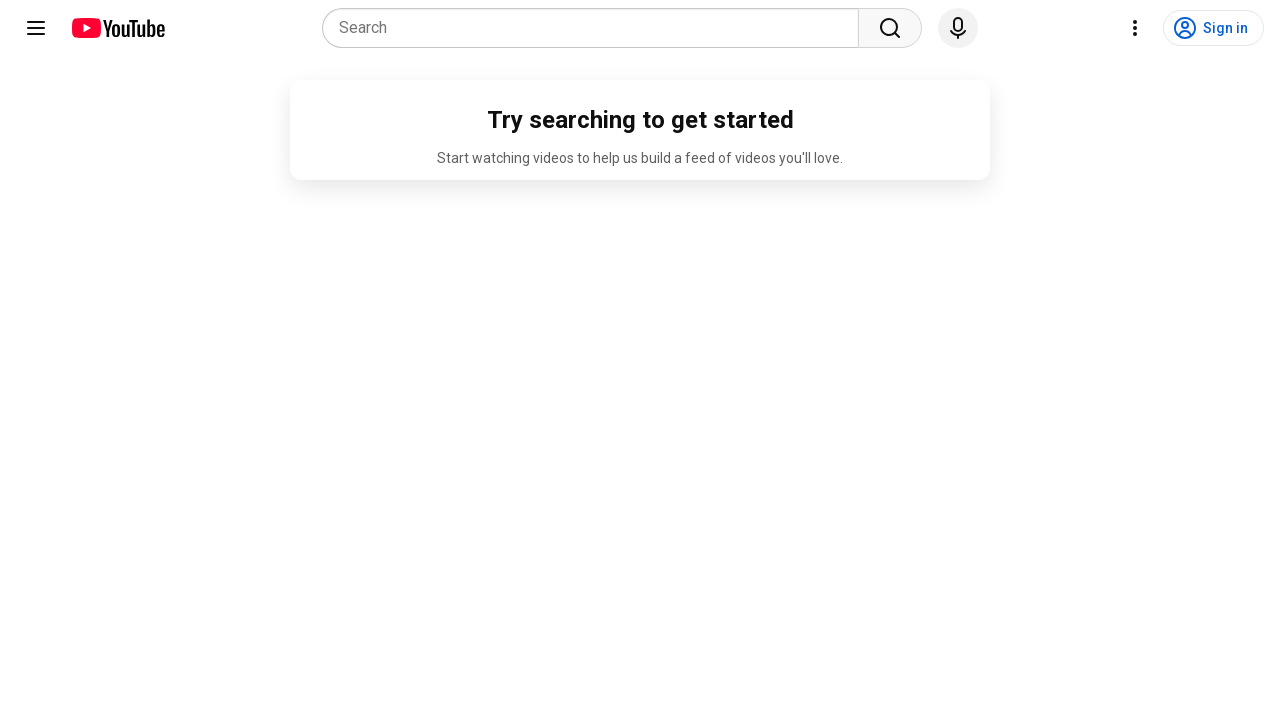

Waited 400ms before searching for videos
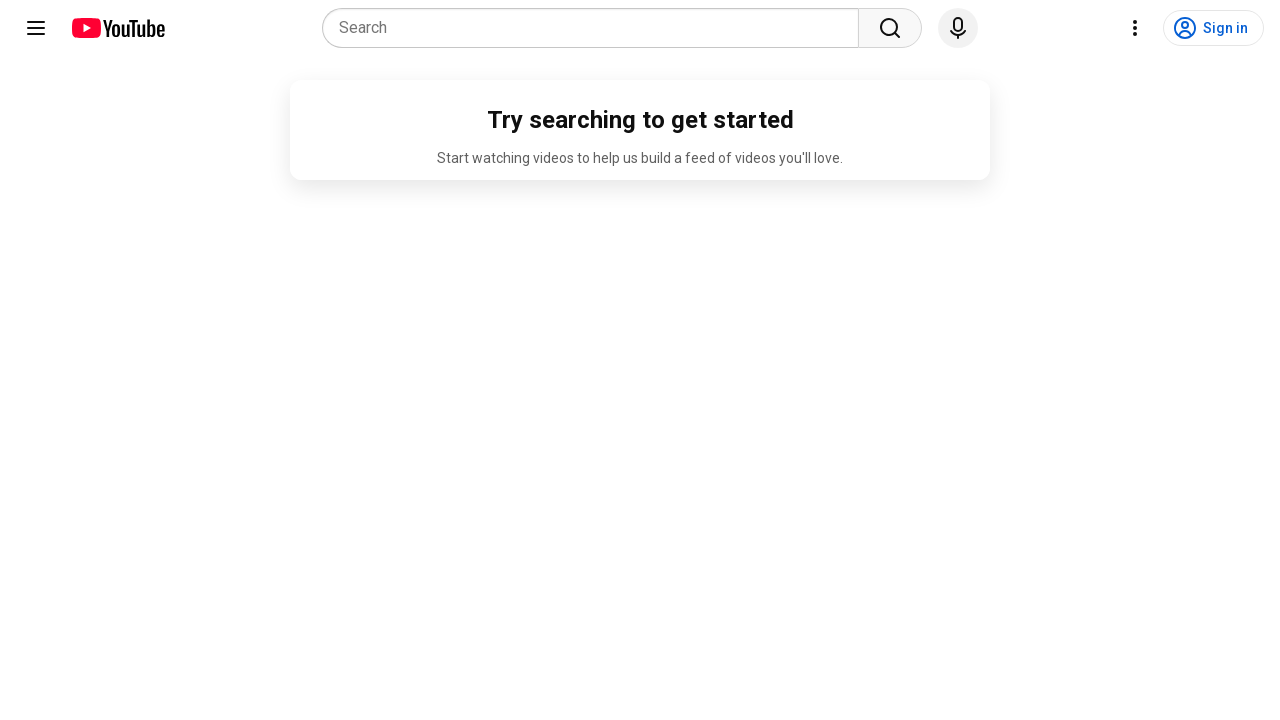

Searched for videos with 'Трейлер' in title - found 0 matching elements
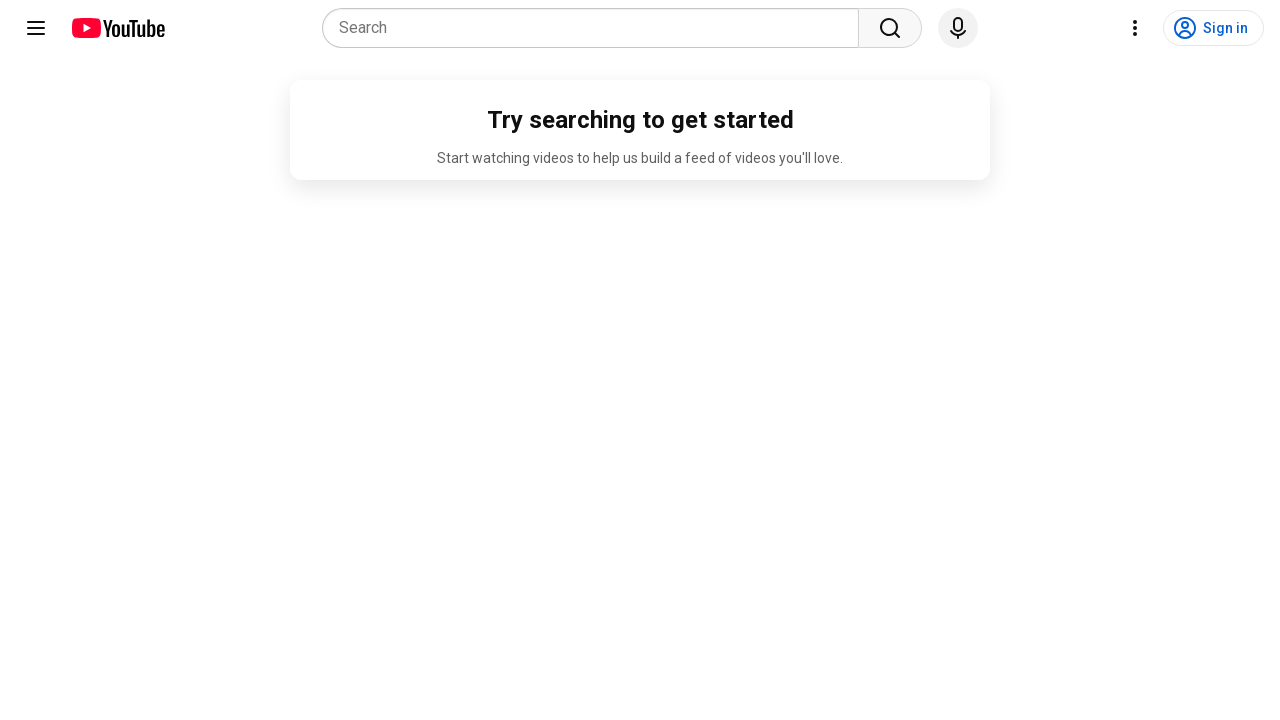

Clicked YouTube logo to refresh page at (118, 28) on xpath=//*[@class='style-scope ytd-logo']
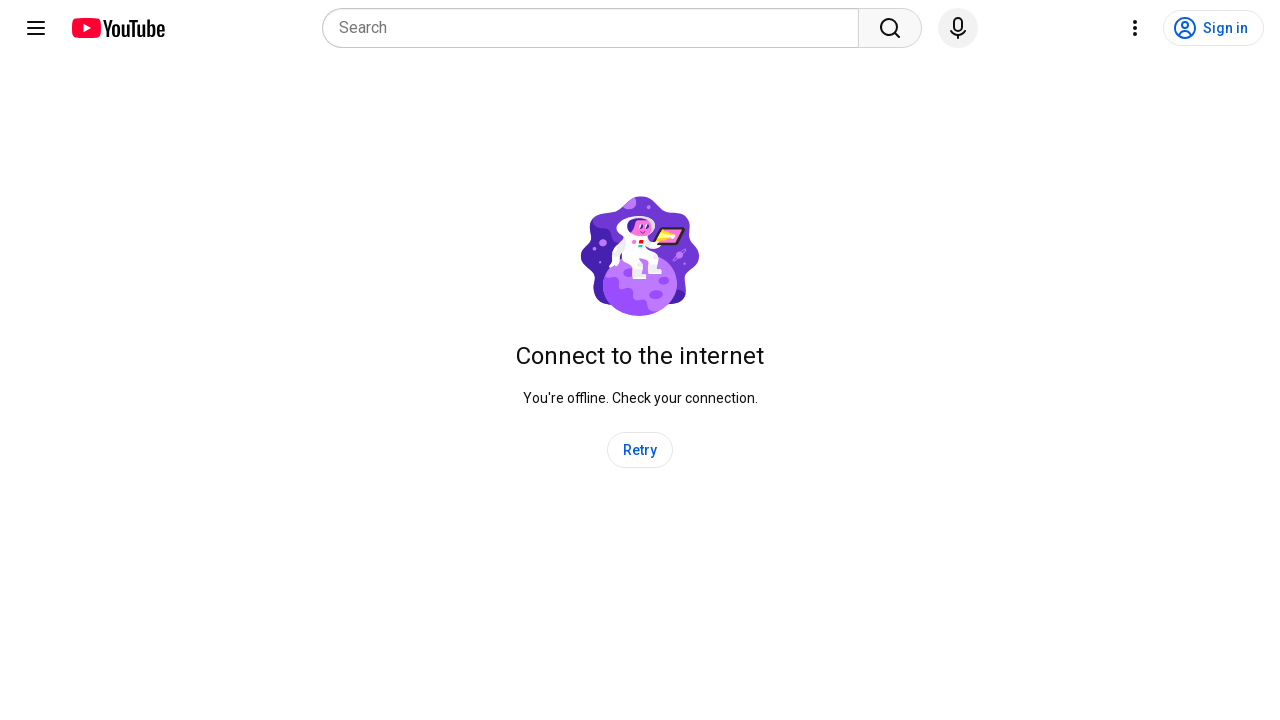

Waited 400ms for page to refresh
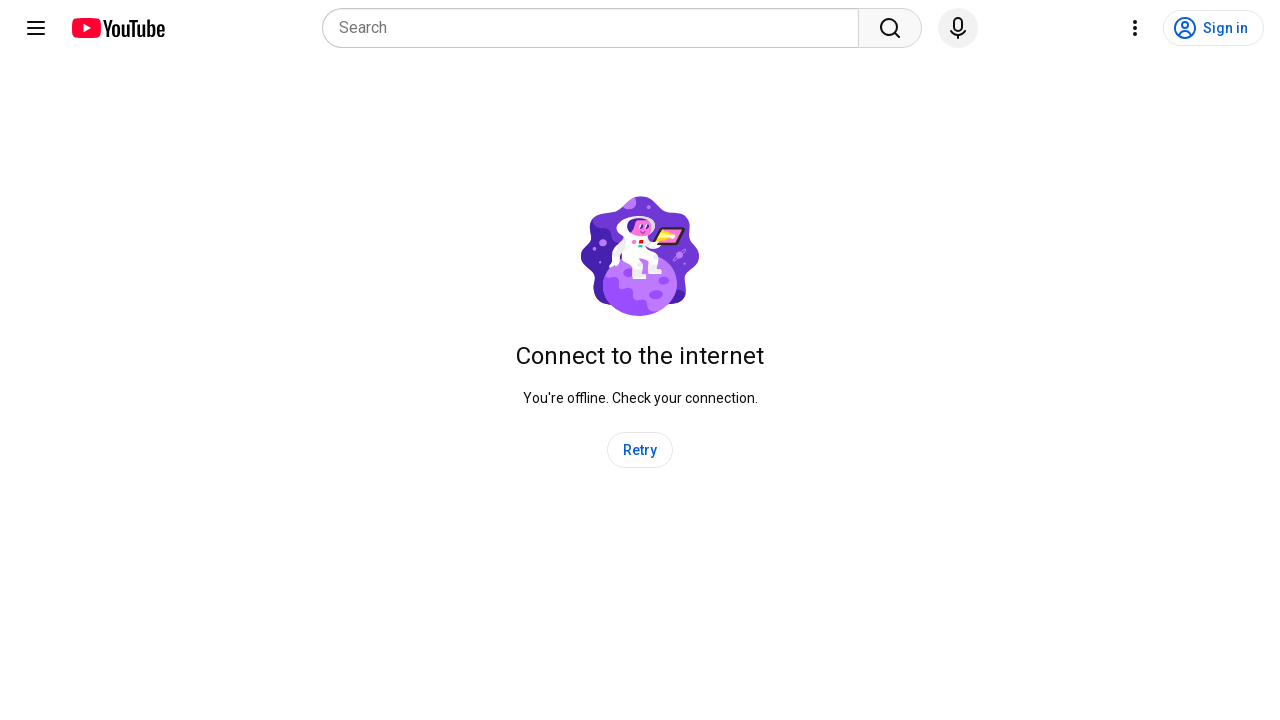

Waited 400ms before searching for videos
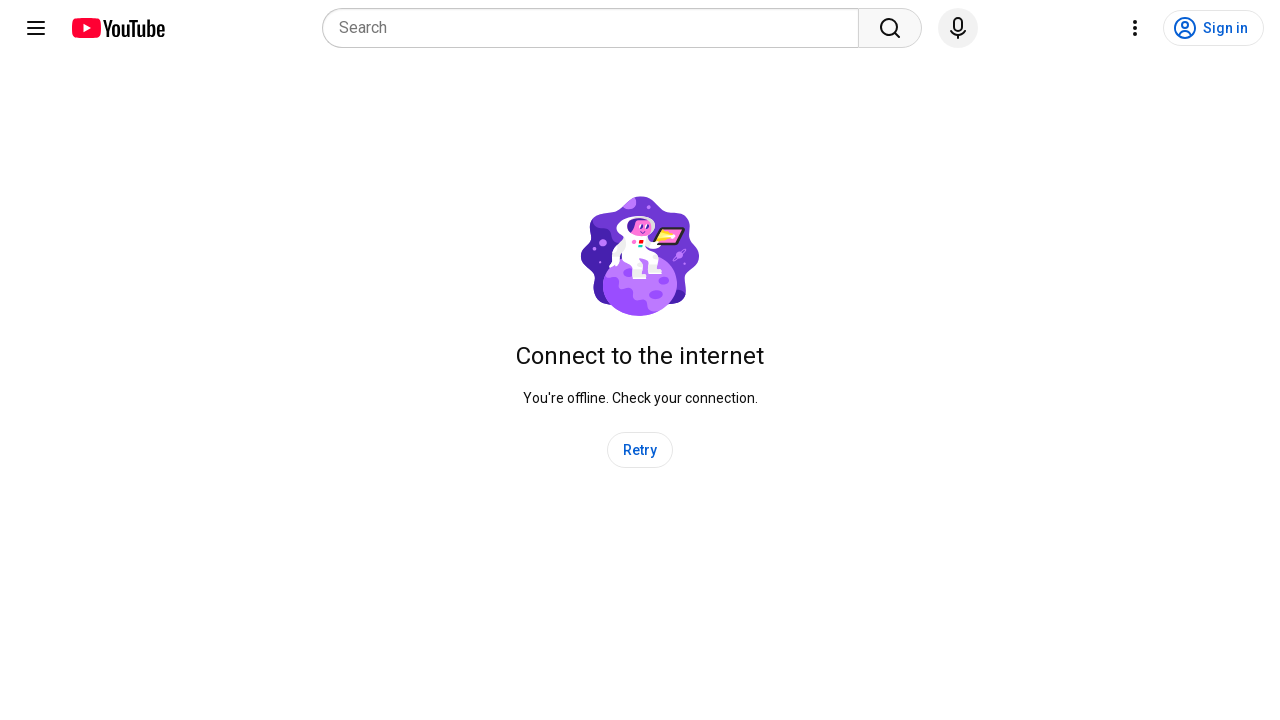

Searched for videos with 'Трейлер' in title - found 0 matching elements
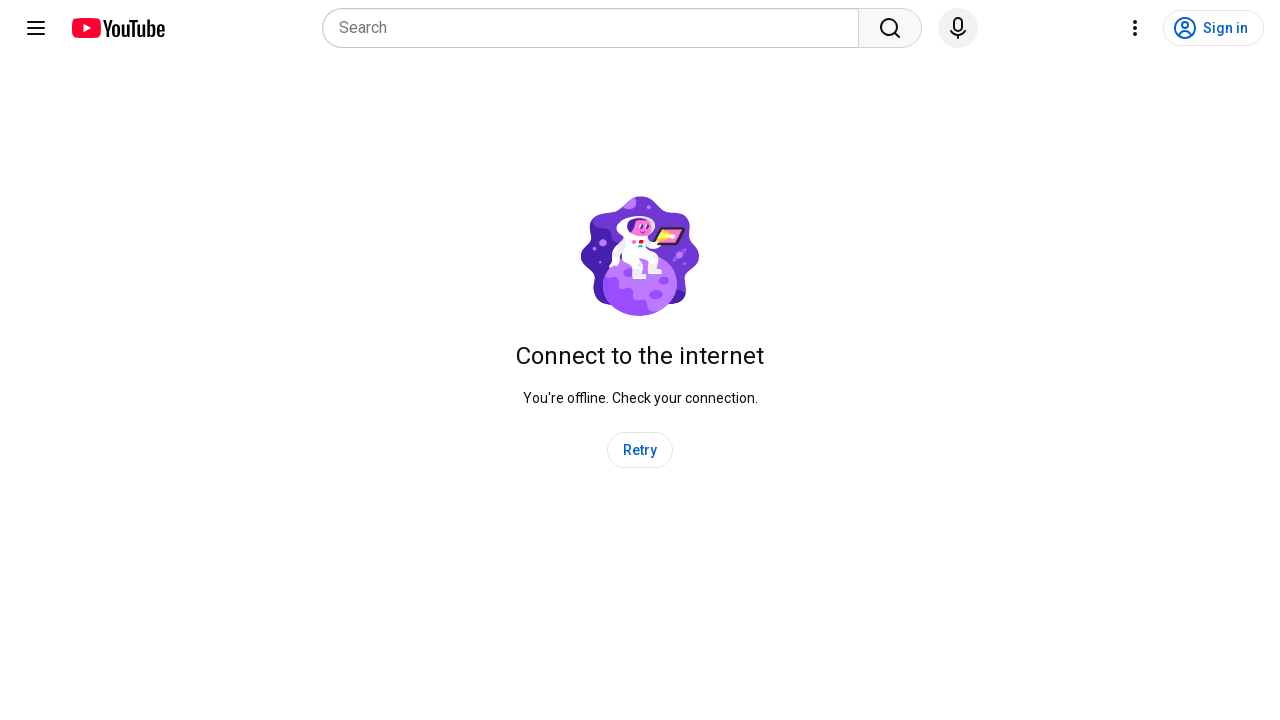

Clicked YouTube logo to refresh page at (118, 28) on xpath=//*[@class='style-scope ytd-logo']
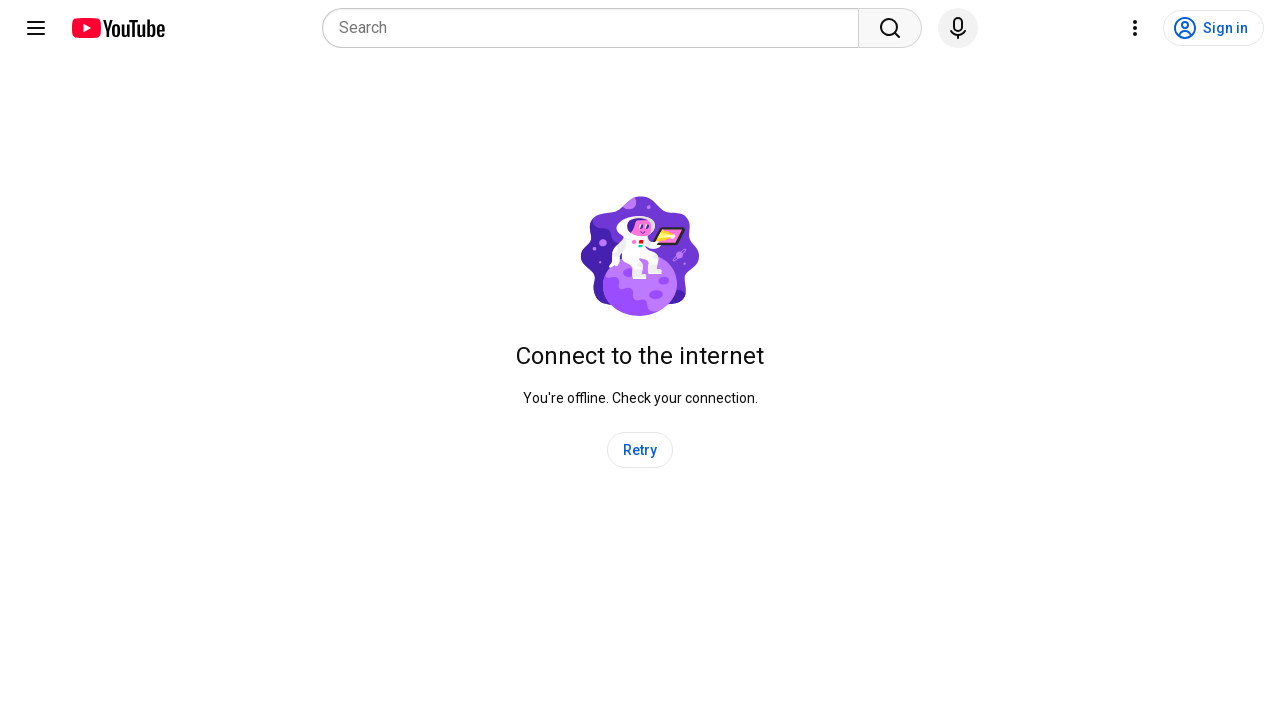

Waited 400ms for page to refresh
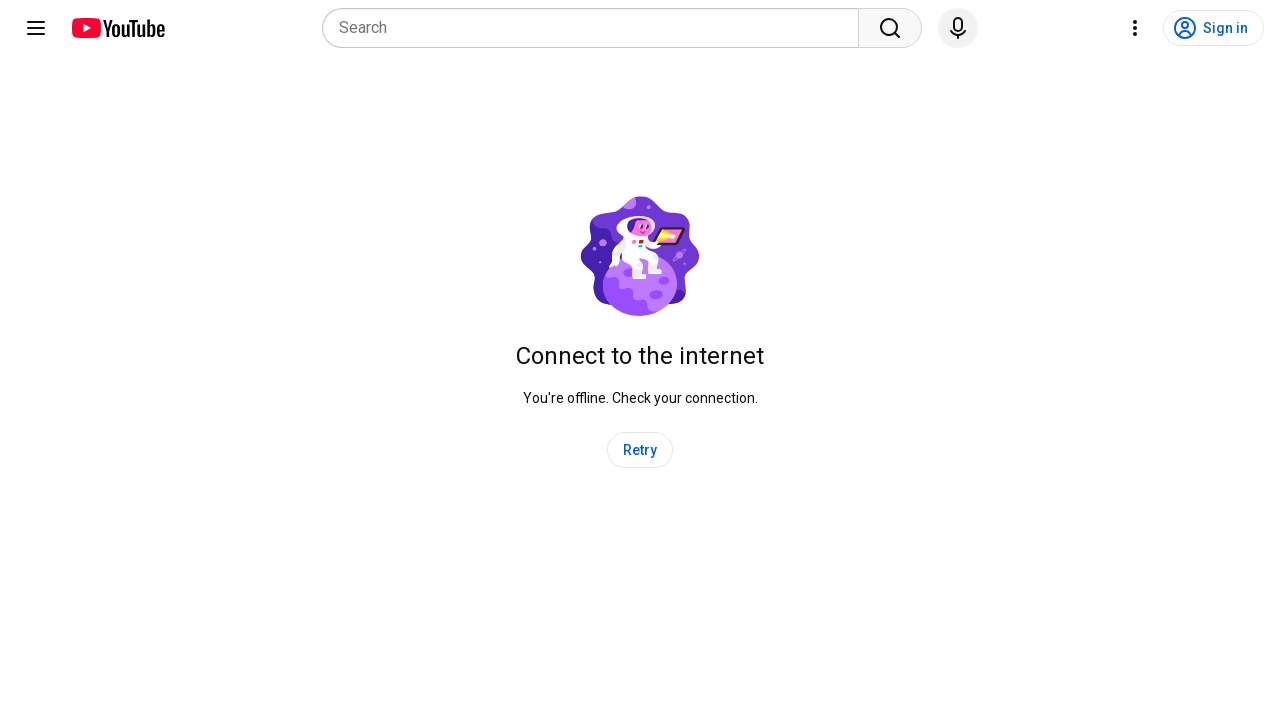

Waited 400ms before searching for videos
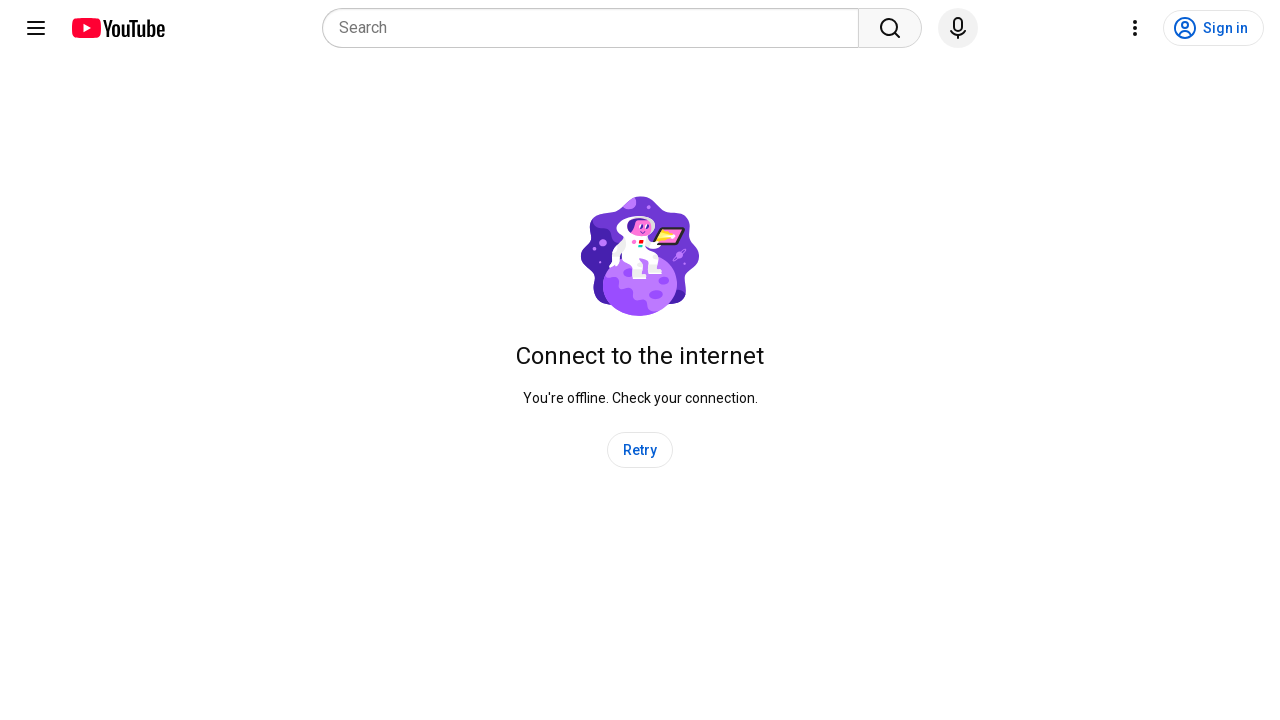

Searched for videos with 'Трейлер' in title - found 0 matching elements
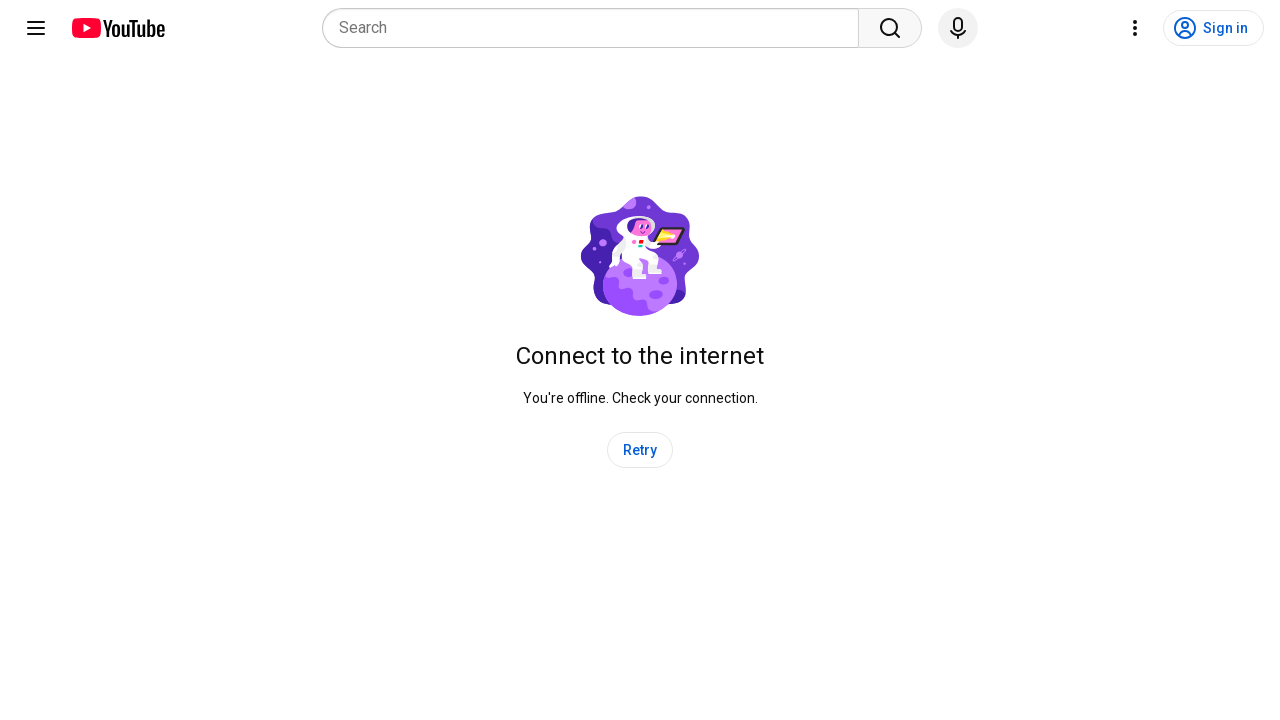

Clicked YouTube logo to refresh page at (118, 28) on xpath=//*[@class='style-scope ytd-logo']
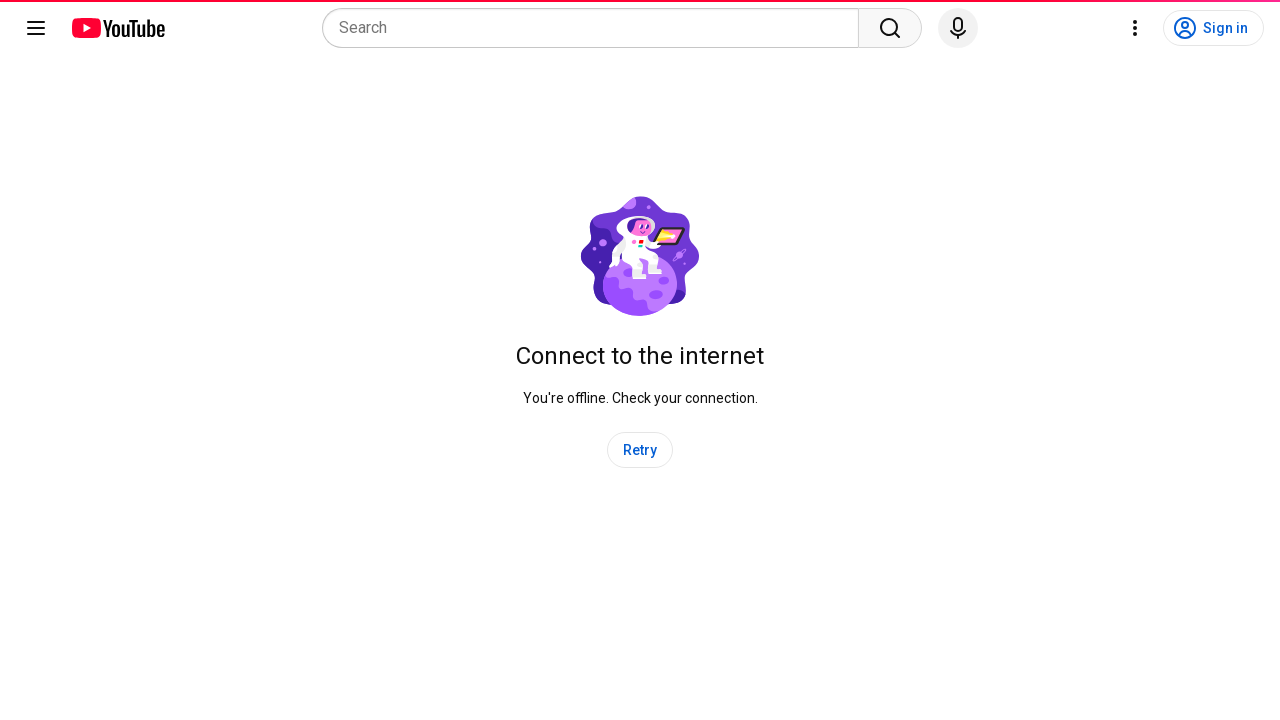

Waited 400ms for page to refresh
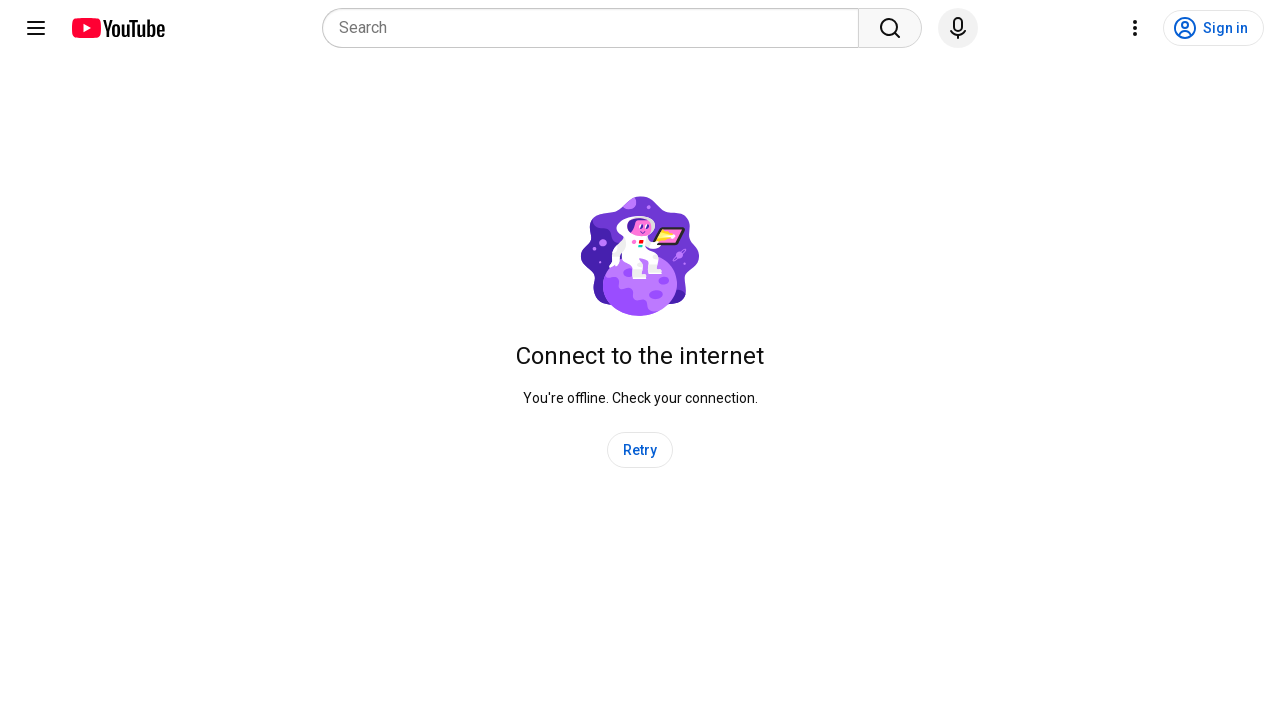

Waited 400ms before searching for videos
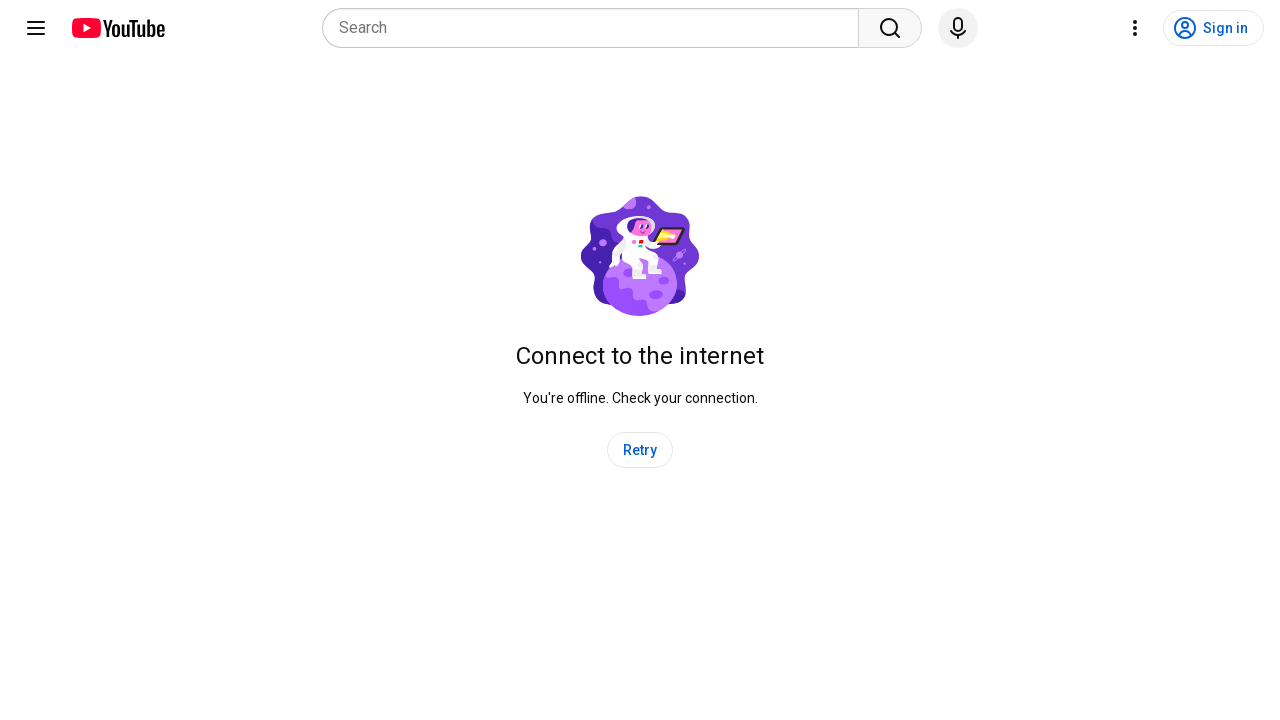

Searched for videos with 'Трейлер' in title - found 0 matching elements
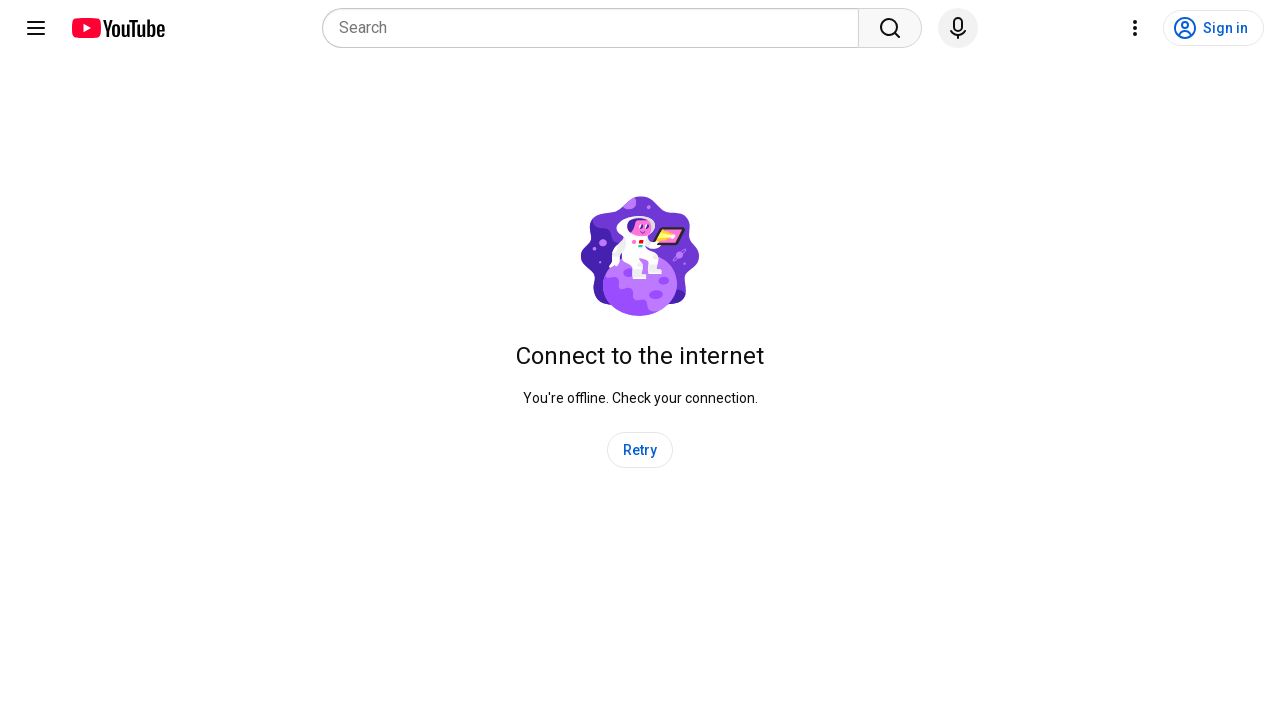

Clicked YouTube logo to refresh page at (118, 28) on xpath=//*[@class='style-scope ytd-logo']
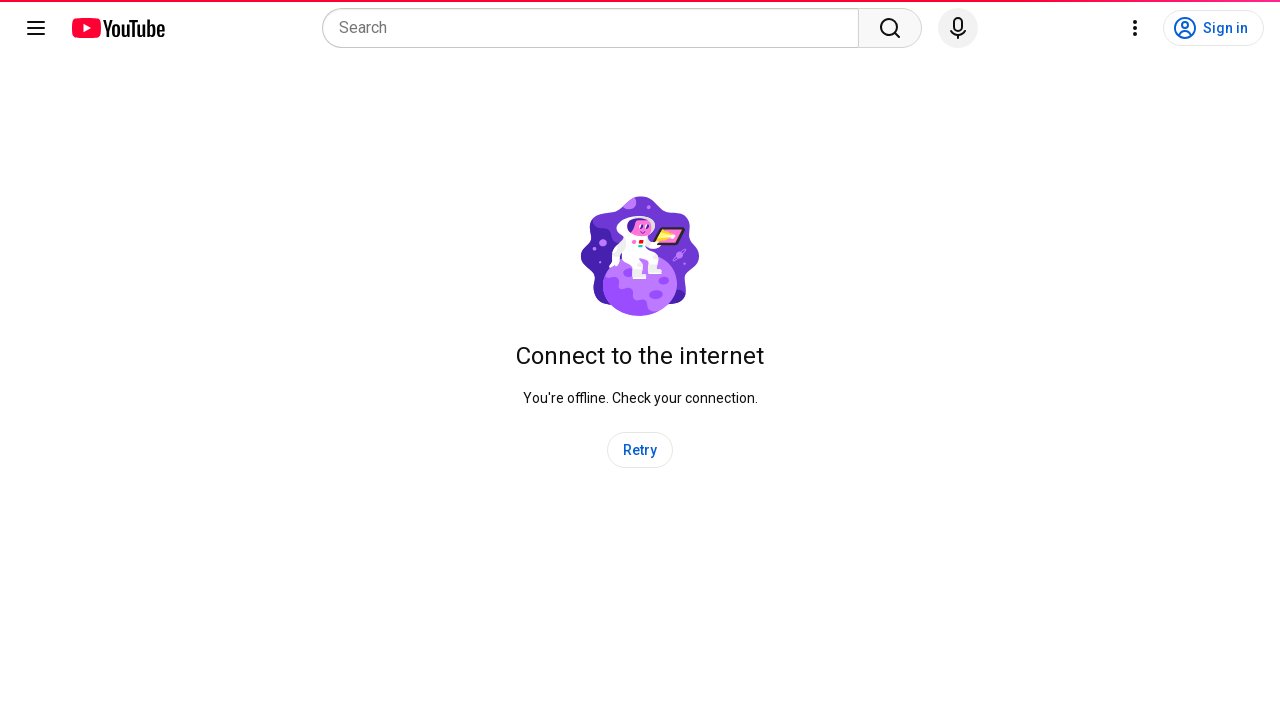

Waited 400ms for page to refresh
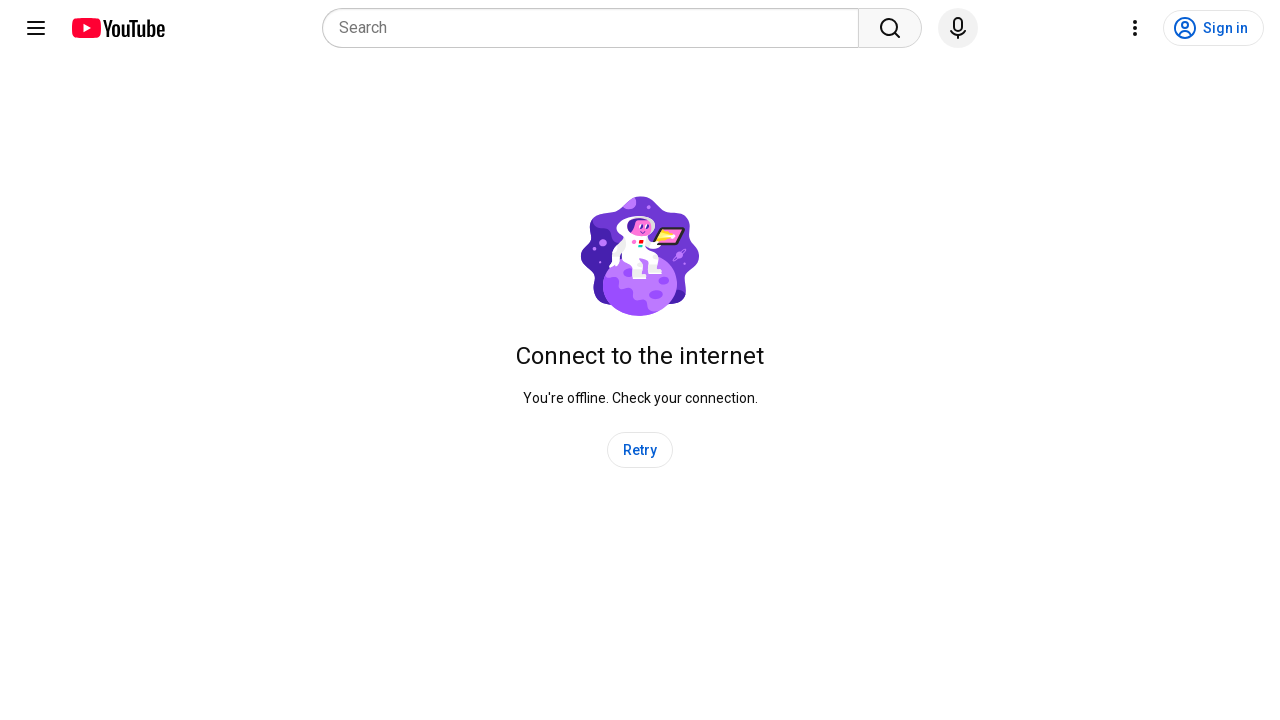

Waited 400ms before searching for videos
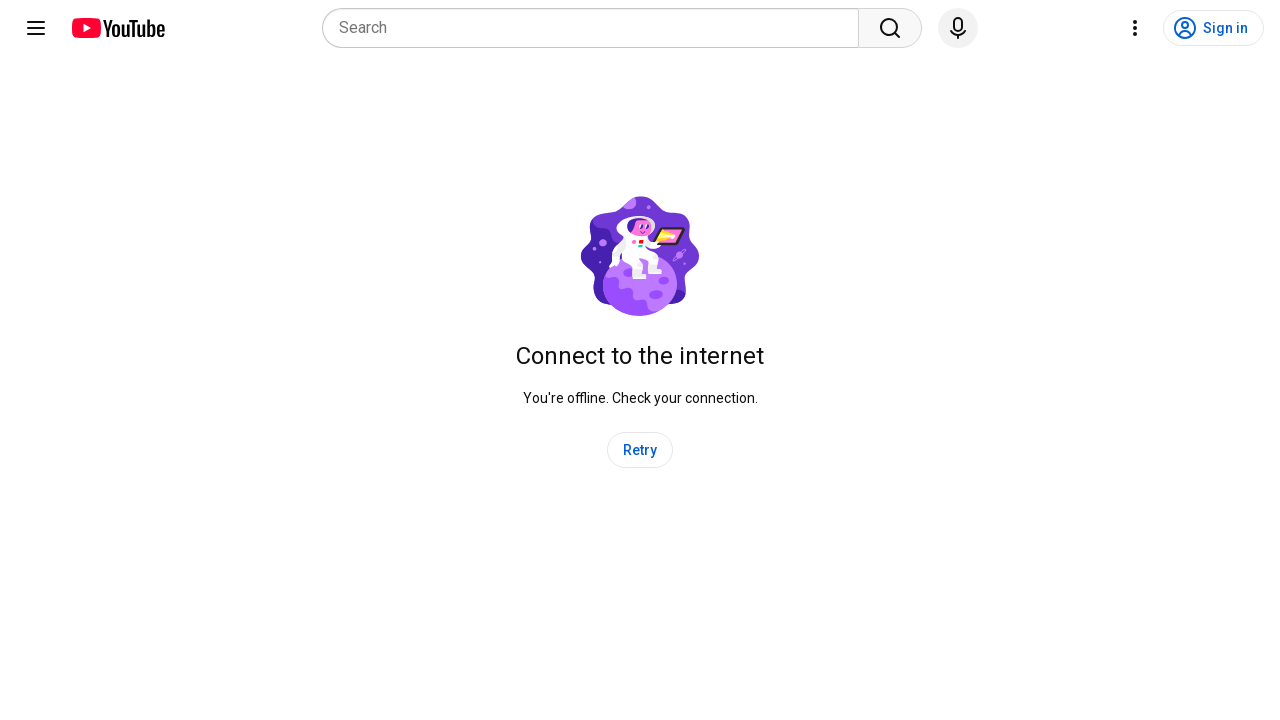

Searched for videos with 'Трейлер' in title - found 0 matching elements
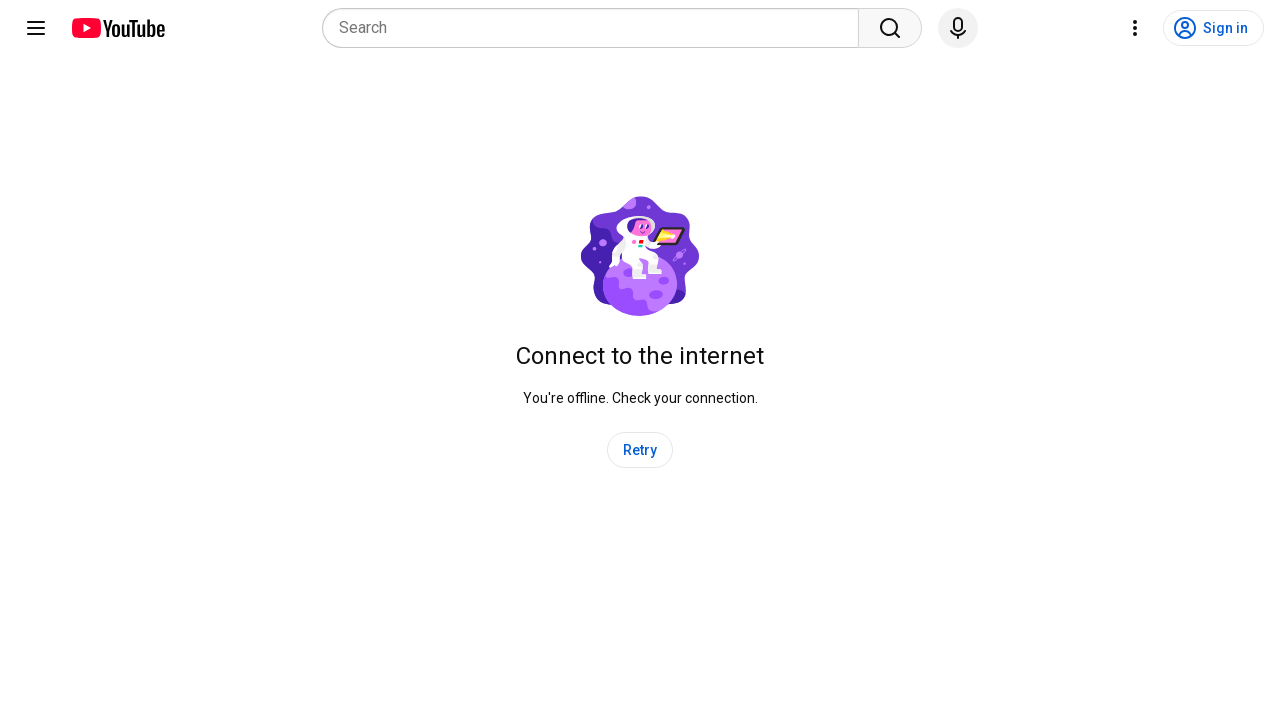

Clicked YouTube logo to refresh page at (118, 28) on xpath=//*[@class='style-scope ytd-logo']
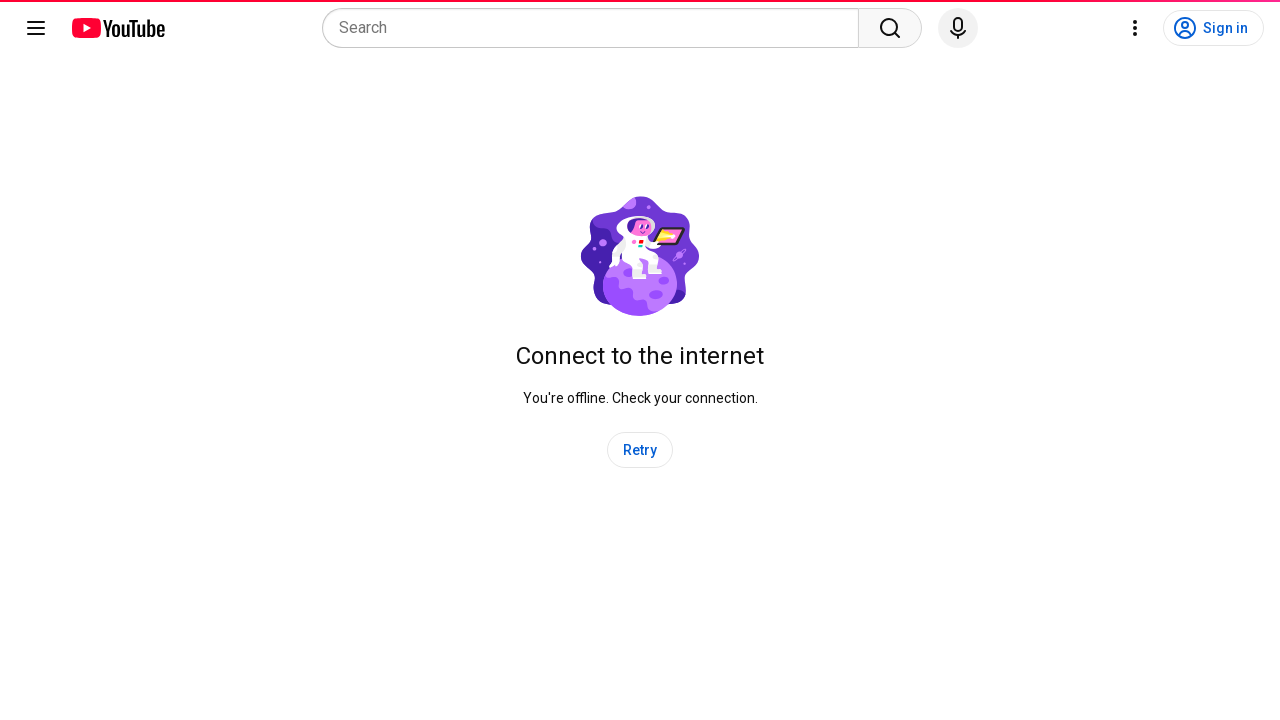

Waited 400ms for page to refresh
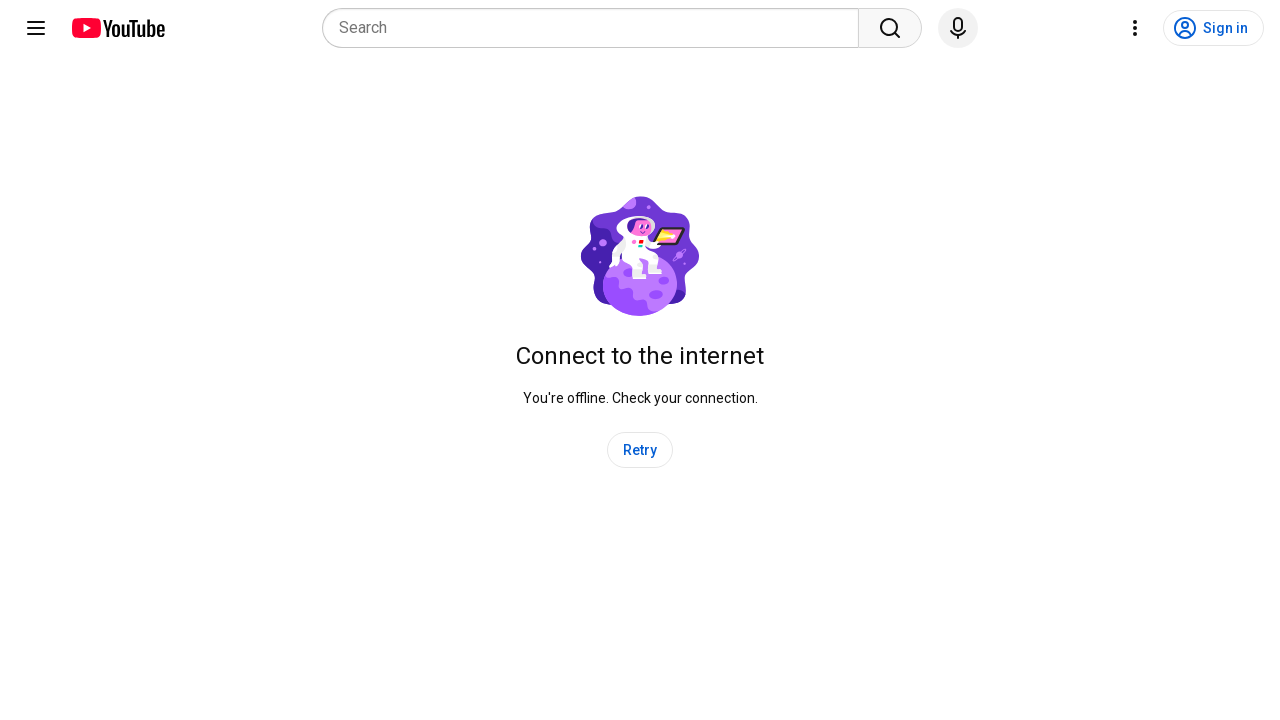

Waited 400ms before searching for videos
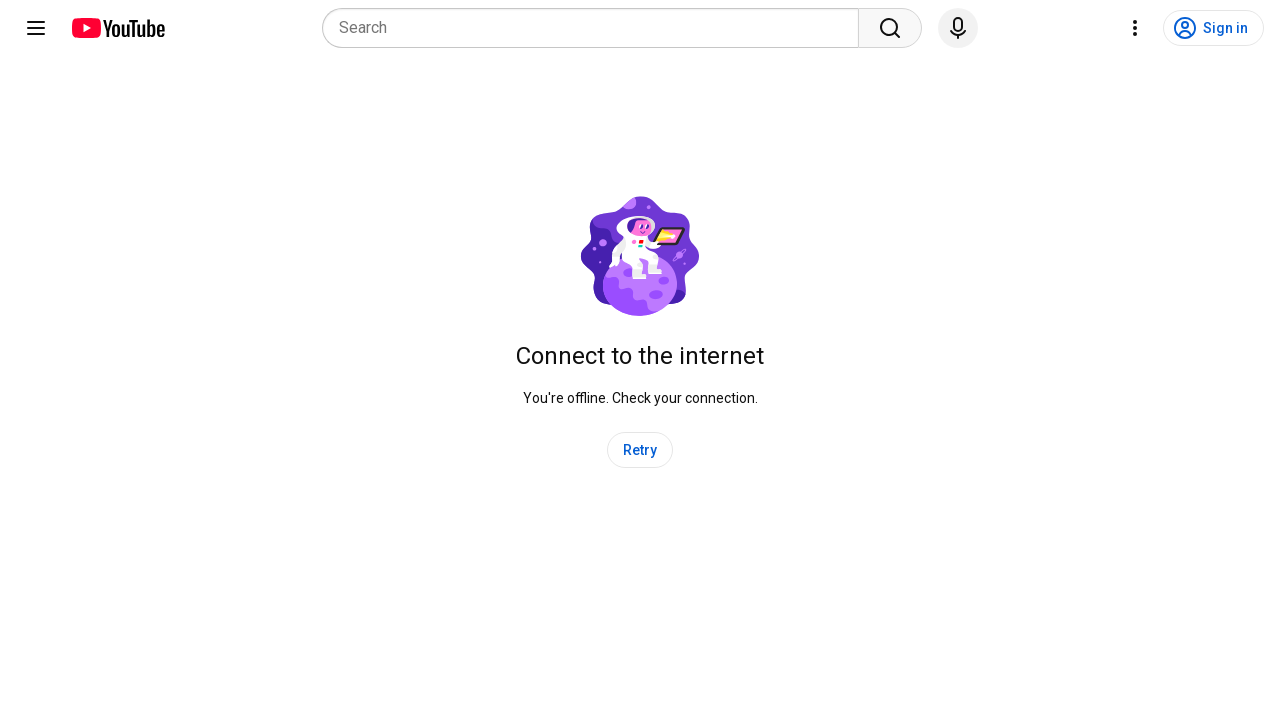

Searched for videos with 'Трейлер' in title - found 0 matching elements
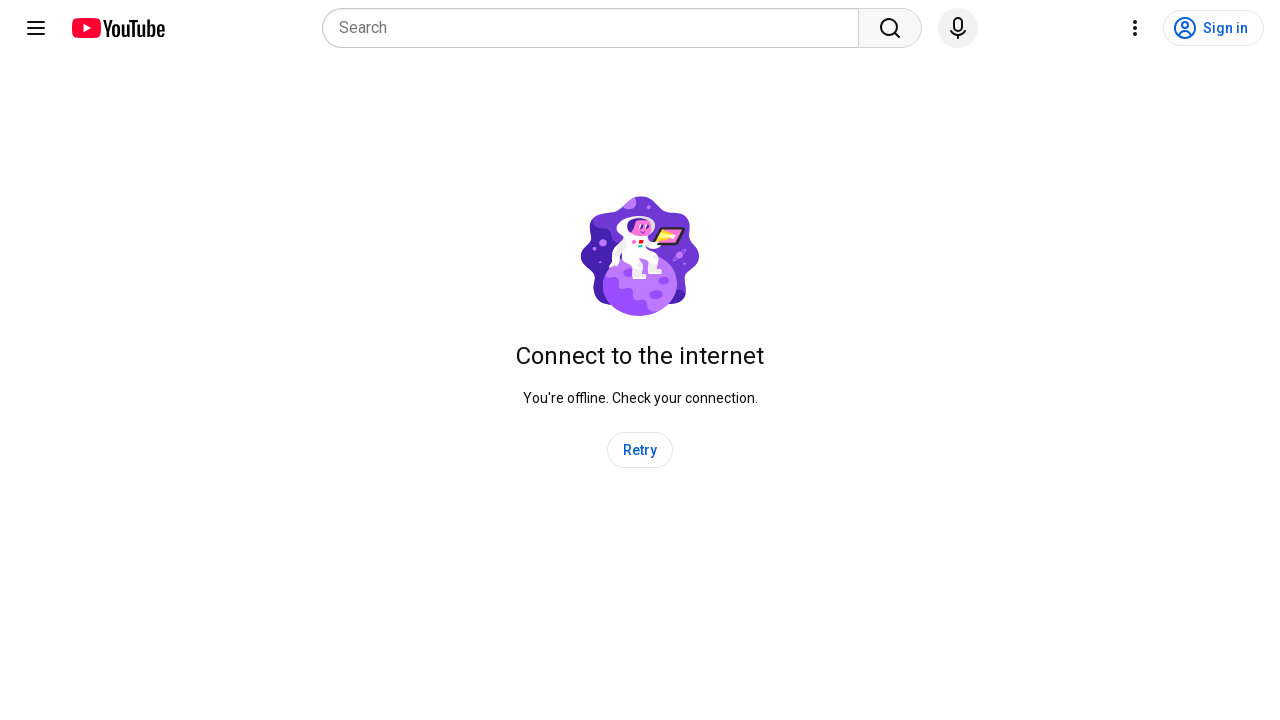

Clicked YouTube logo to refresh page at (118, 28) on xpath=//*[@class='style-scope ytd-logo']
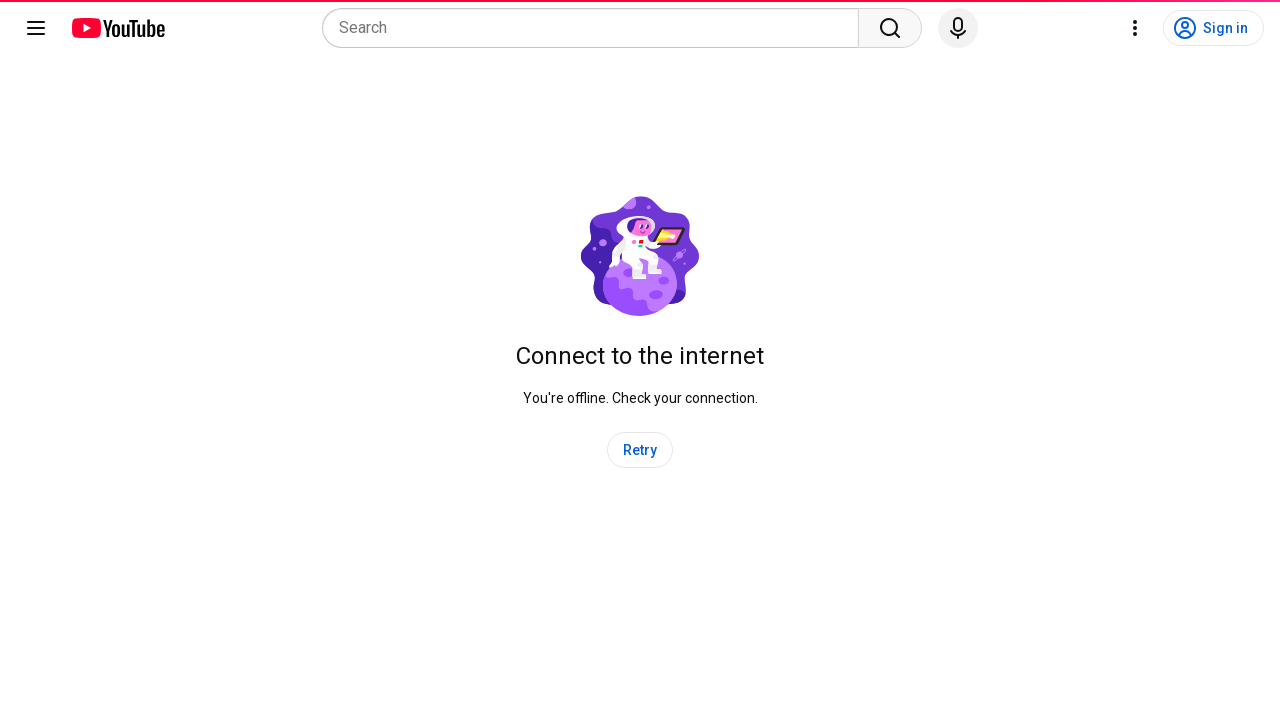

Waited 400ms for page to refresh
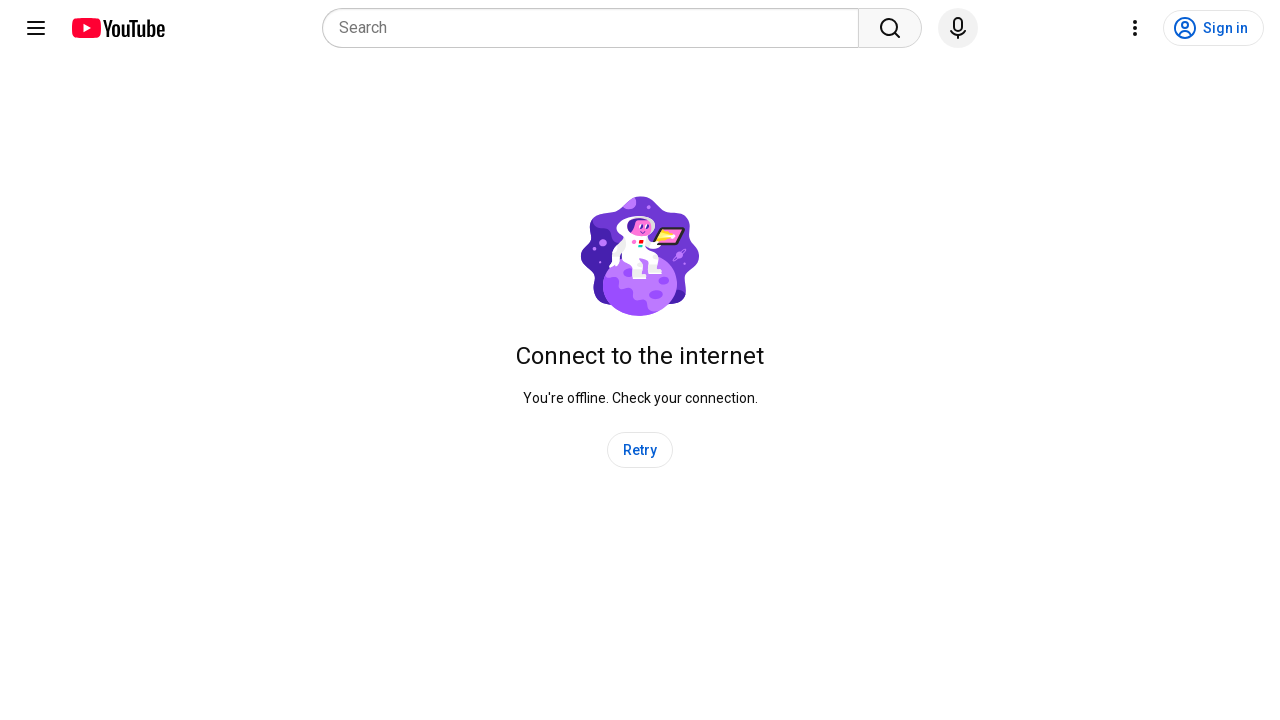

Waited 400ms before searching for videos
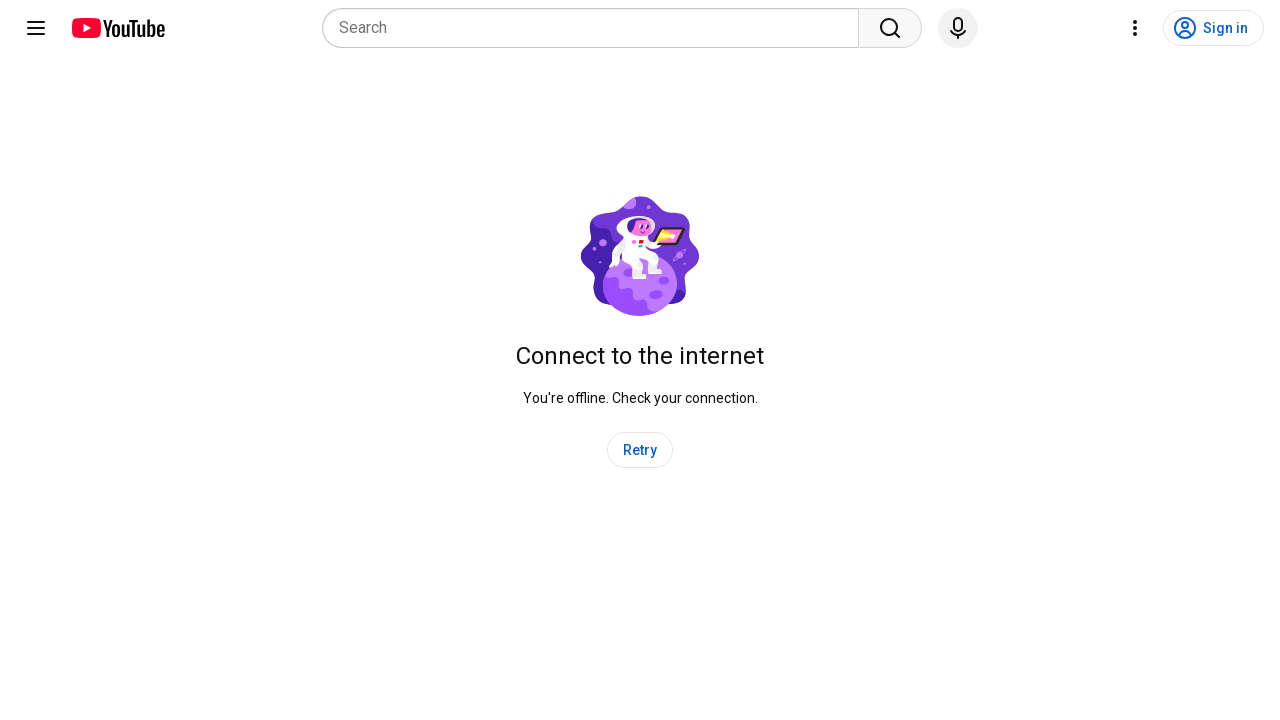

Searched for videos with 'Трейлер' in title - found 0 matching elements
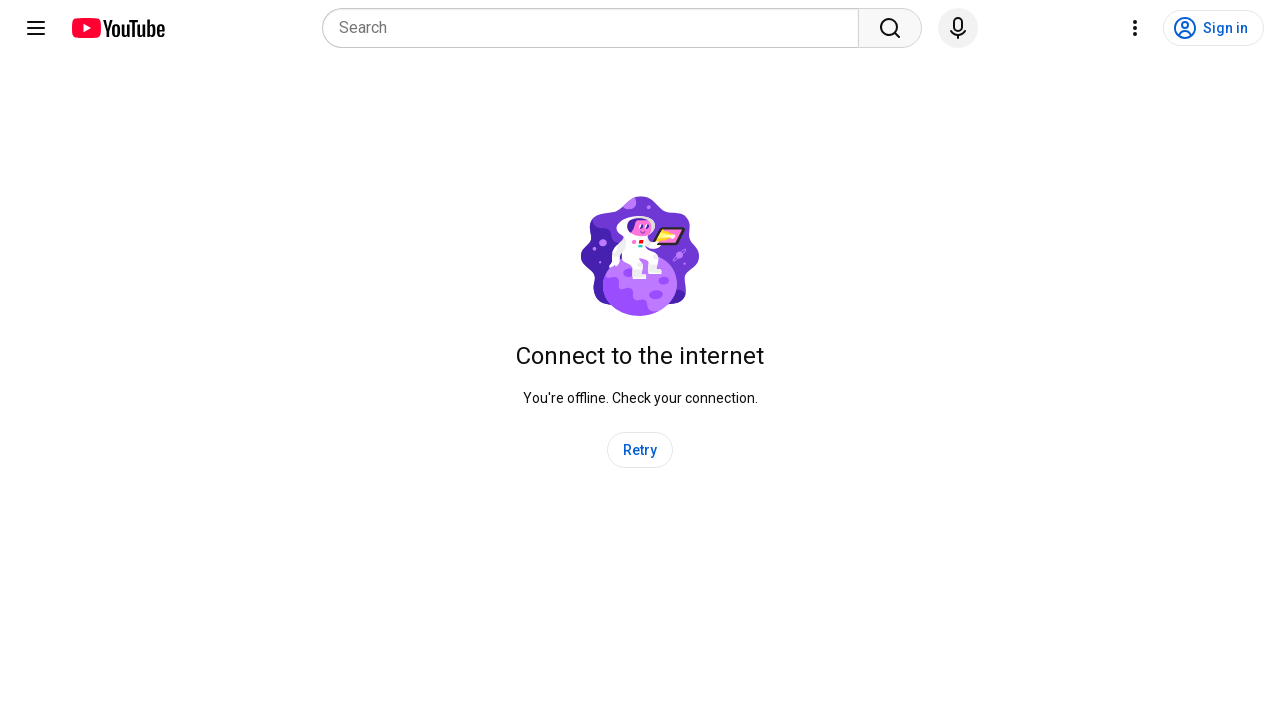

Clicked YouTube logo to refresh page at (118, 28) on xpath=//*[@class='style-scope ytd-logo']
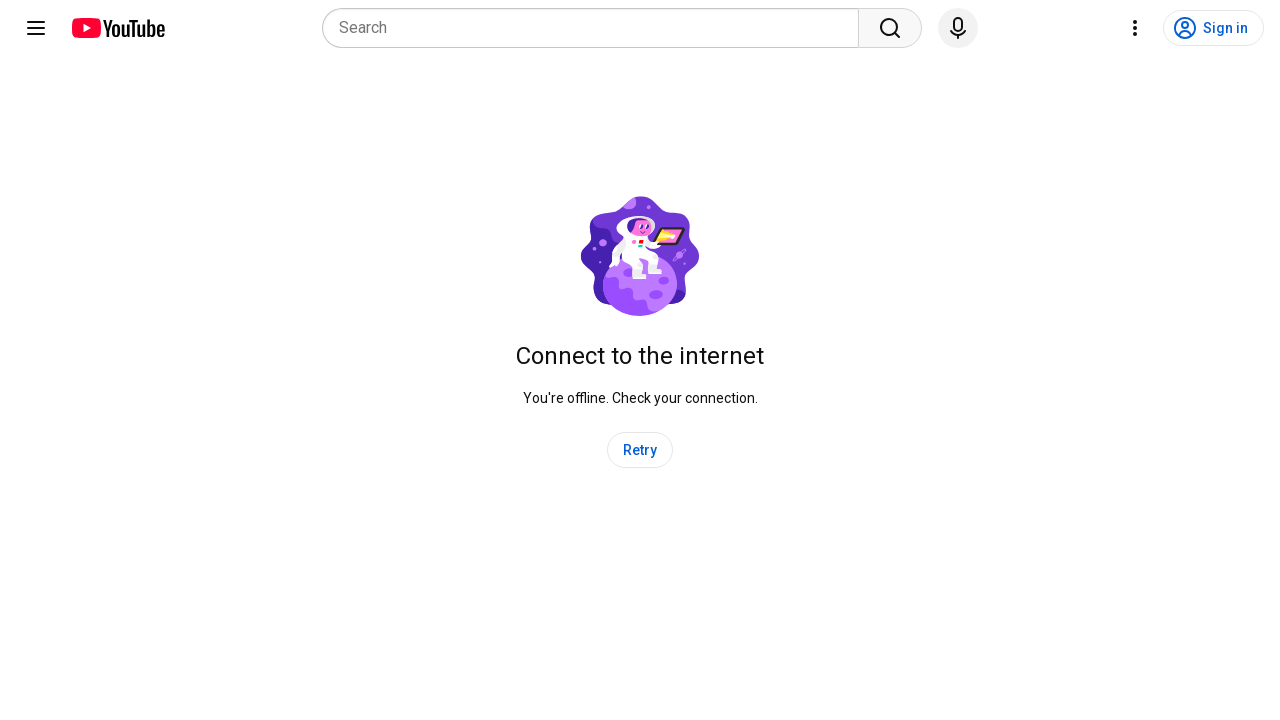

Waited 400ms for page to refresh
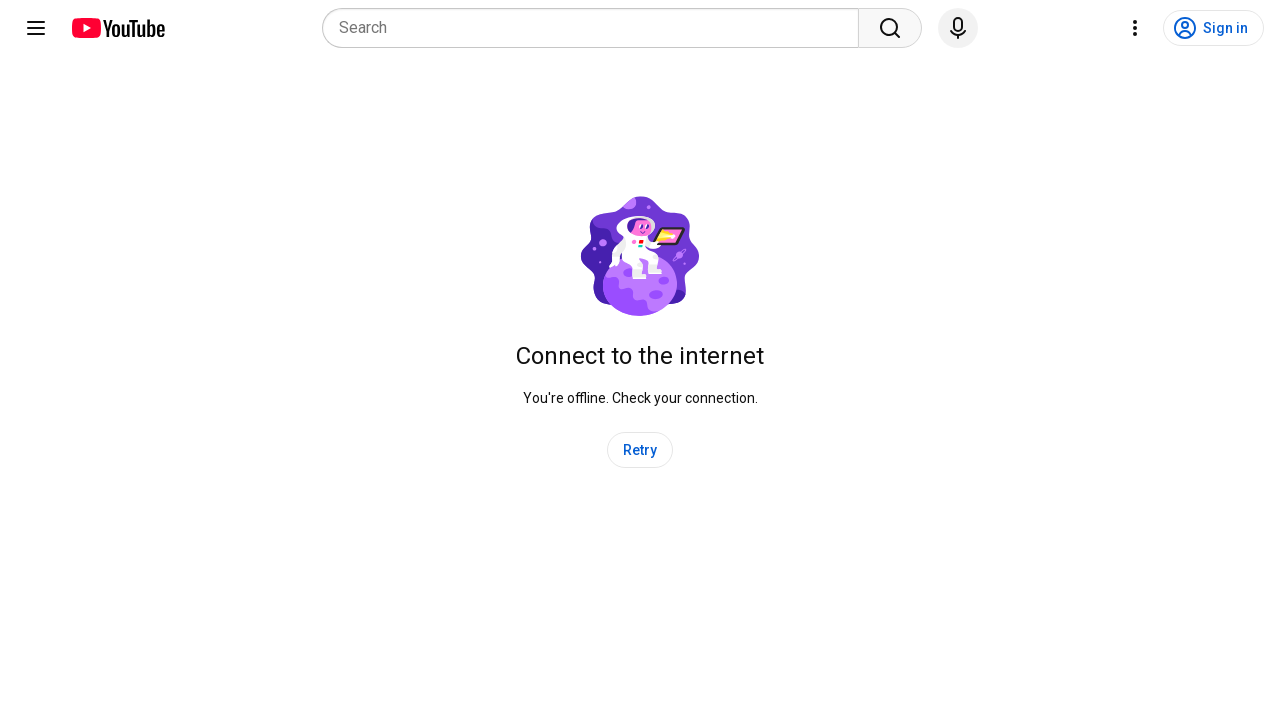

Waited 400ms before searching for videos
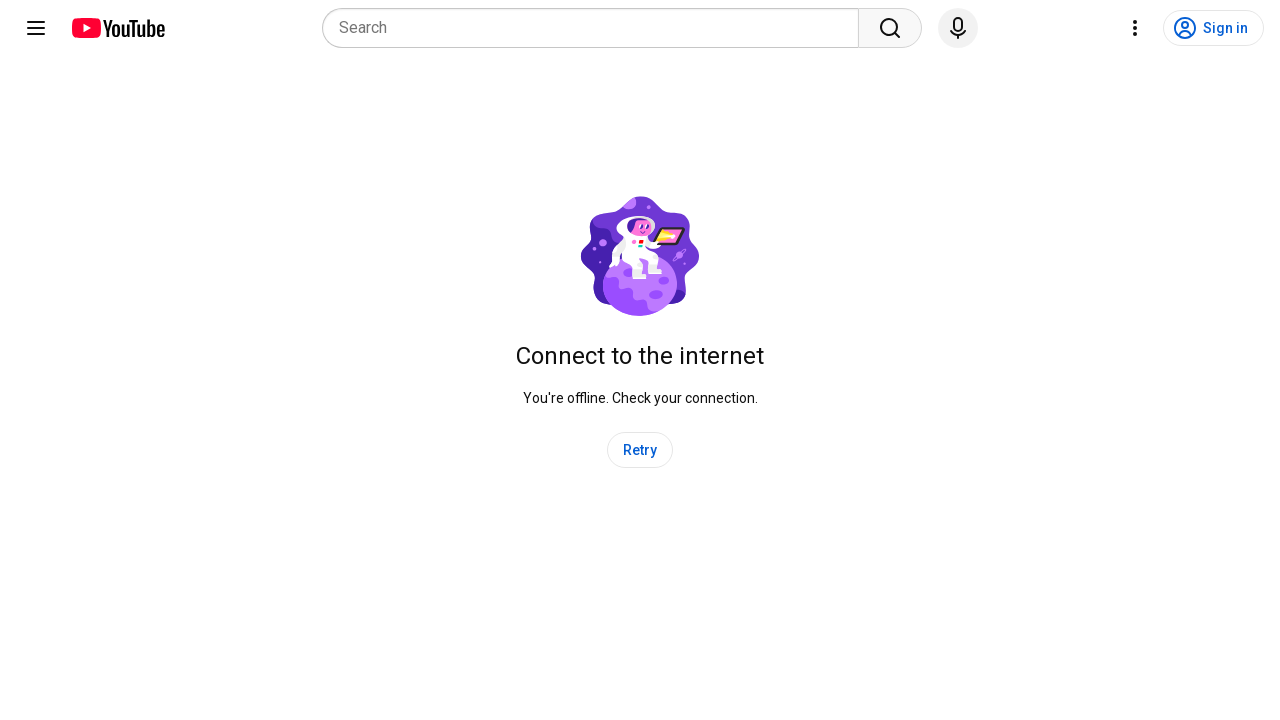

Searched for videos with 'Трейлер' in title - found 0 matching elements
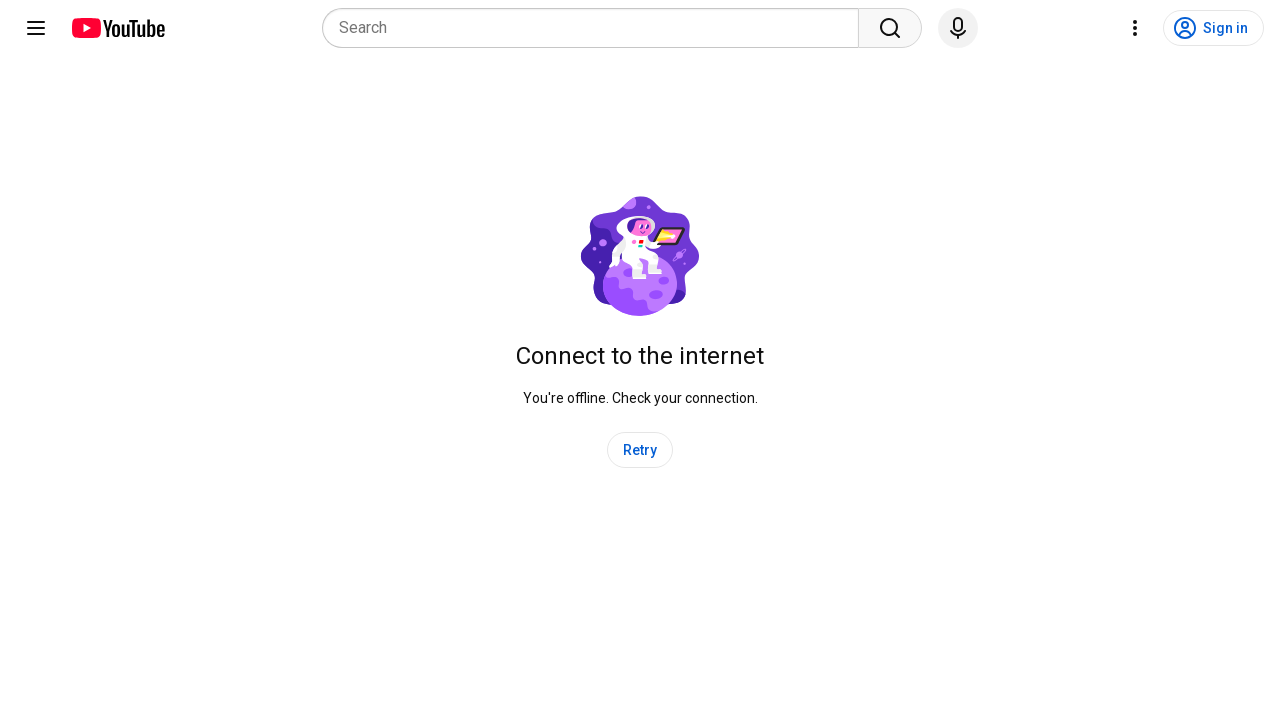

Clicked YouTube logo to refresh page at (118, 28) on xpath=//*[@class='style-scope ytd-logo']
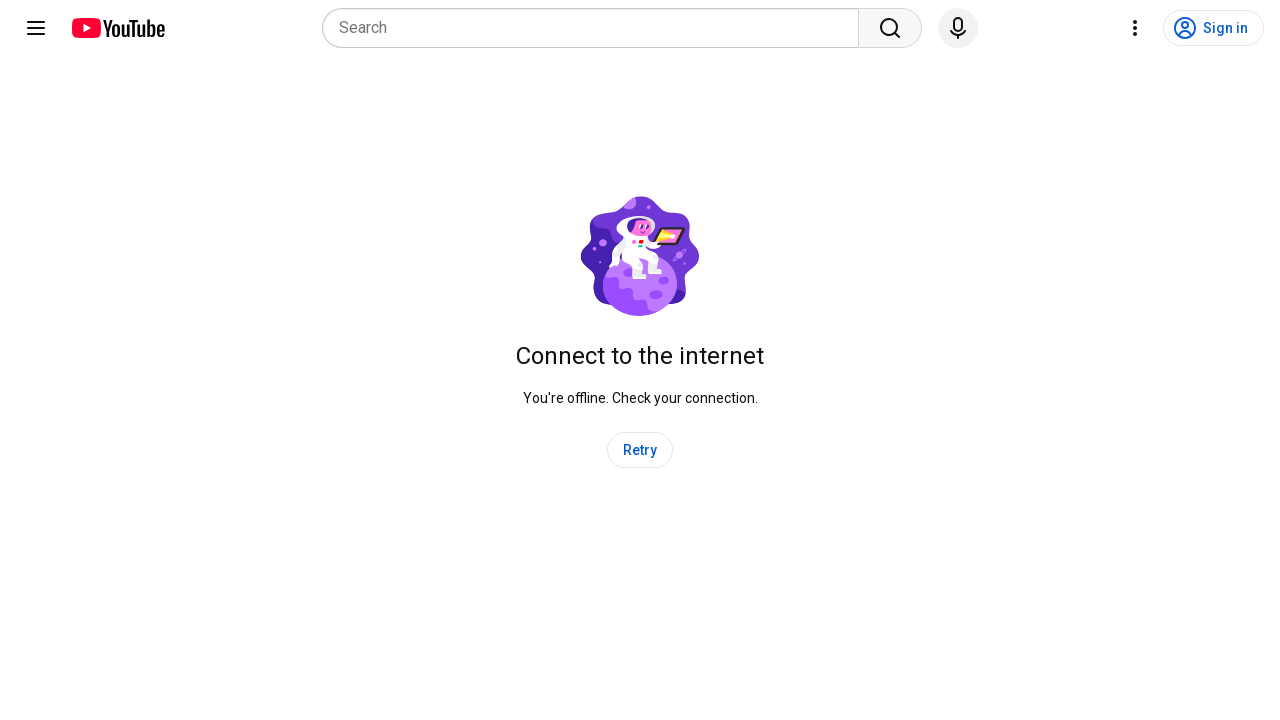

Waited 400ms for page to refresh
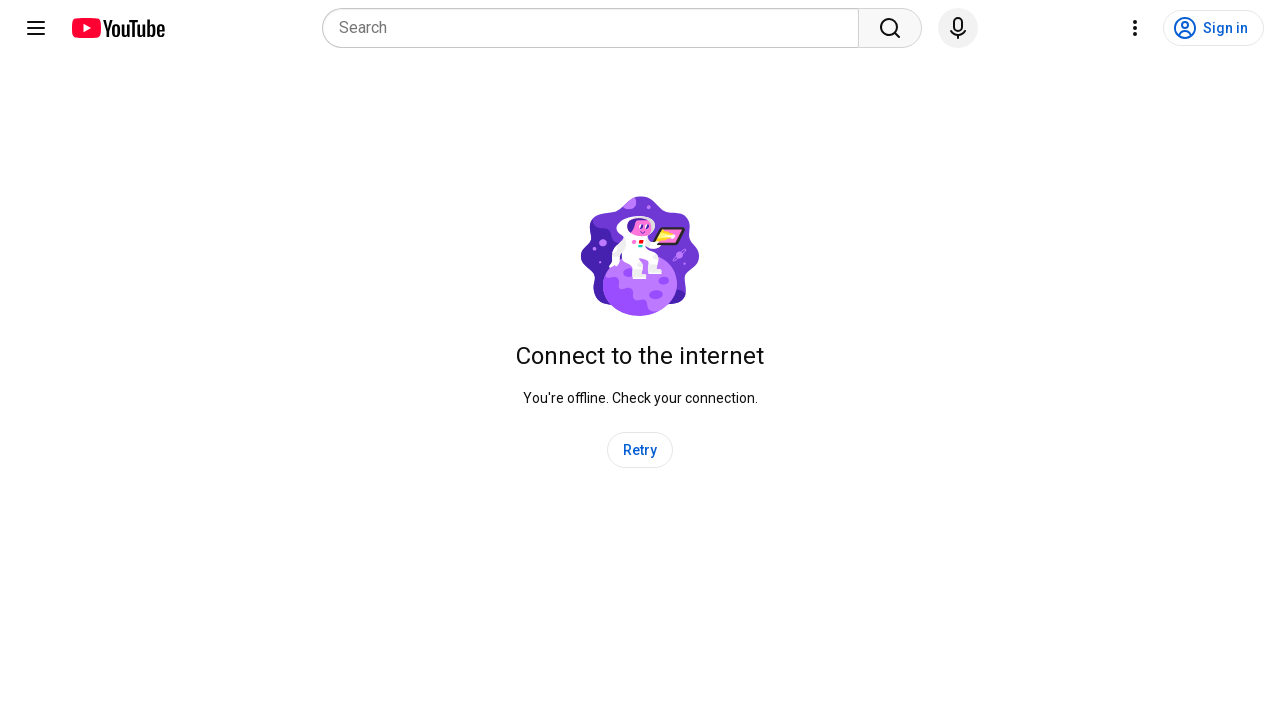

Waited 400ms before searching for videos
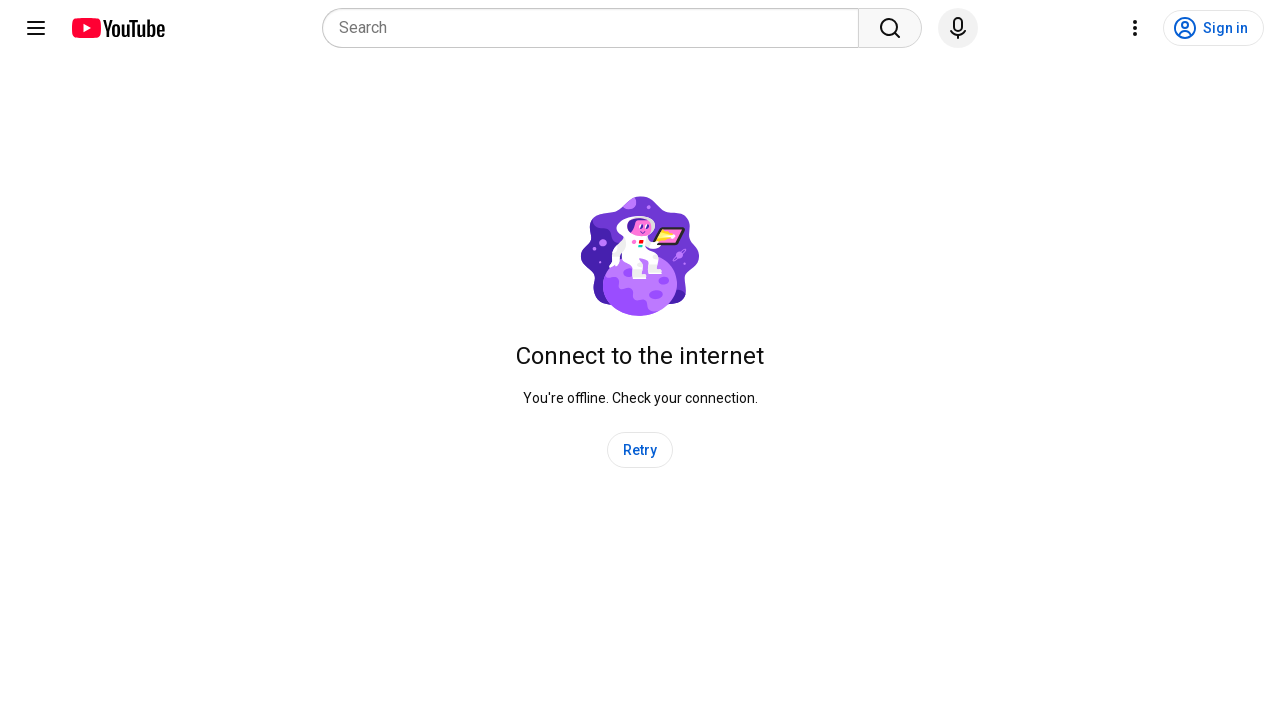

Searched for videos with 'Трейлер' in title - found 0 matching elements
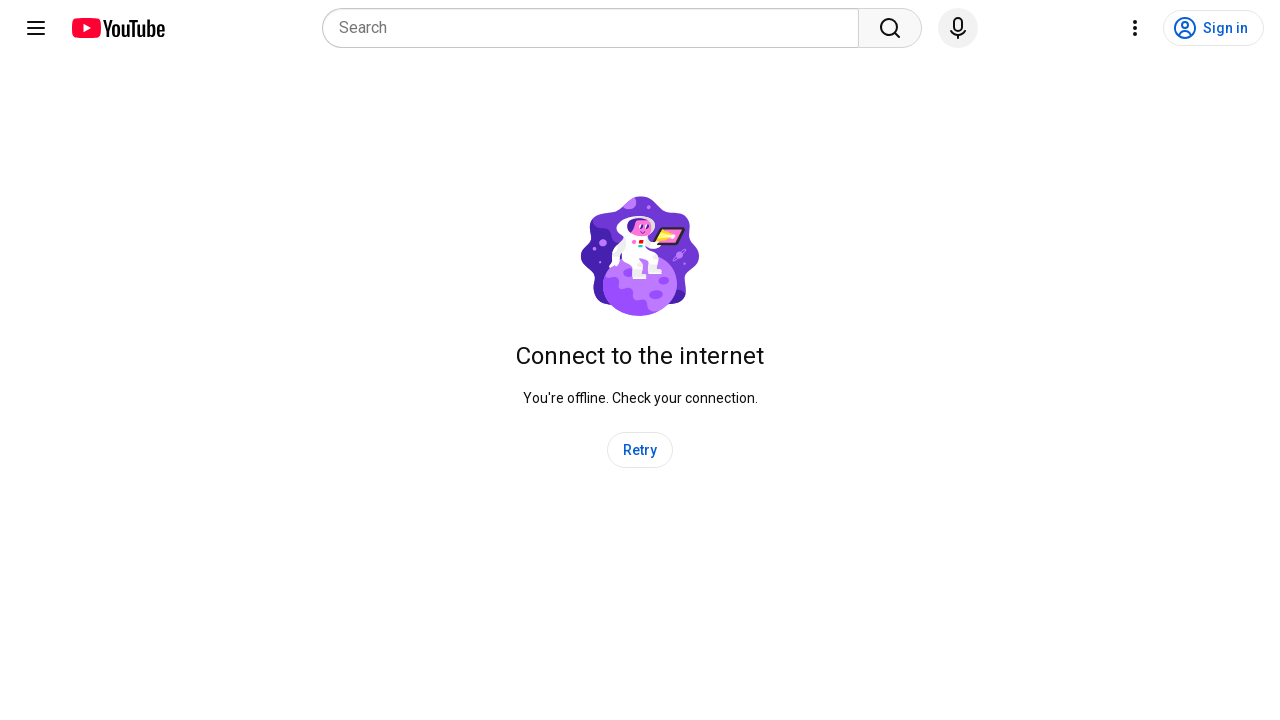

Clicked YouTube logo to refresh page at (118, 28) on xpath=//*[@class='style-scope ytd-logo']
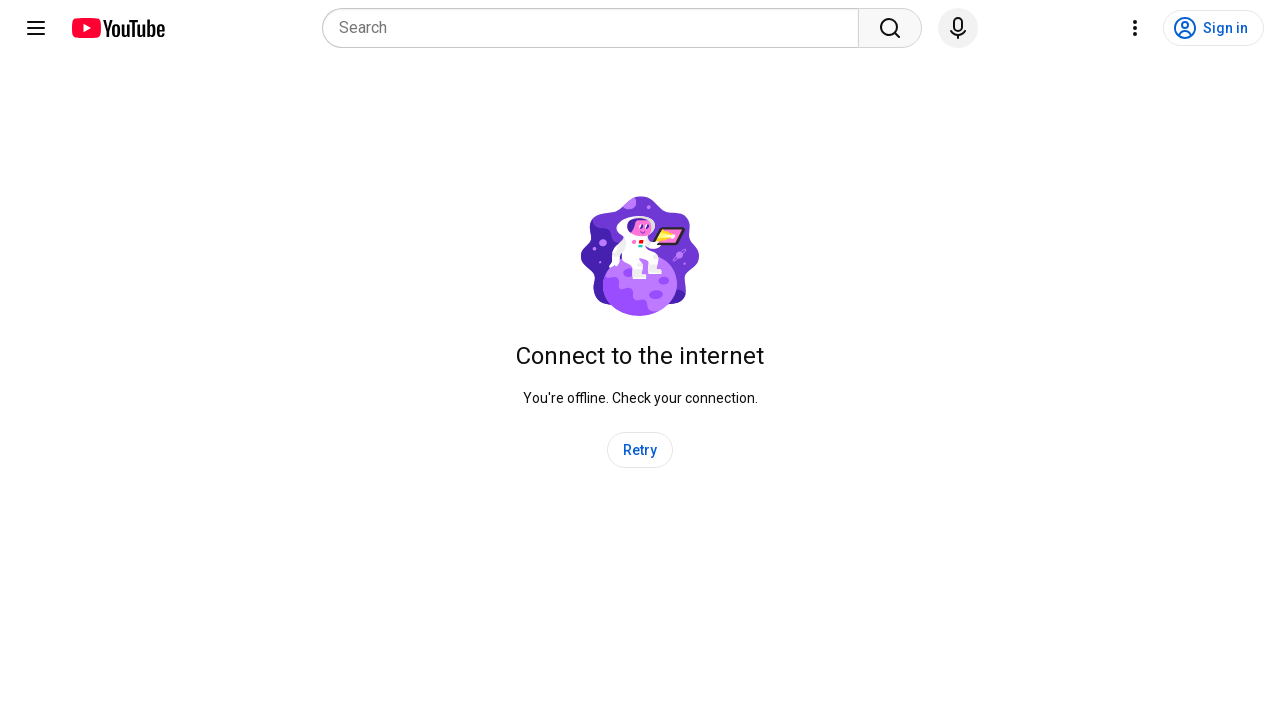

Waited 400ms for page to refresh
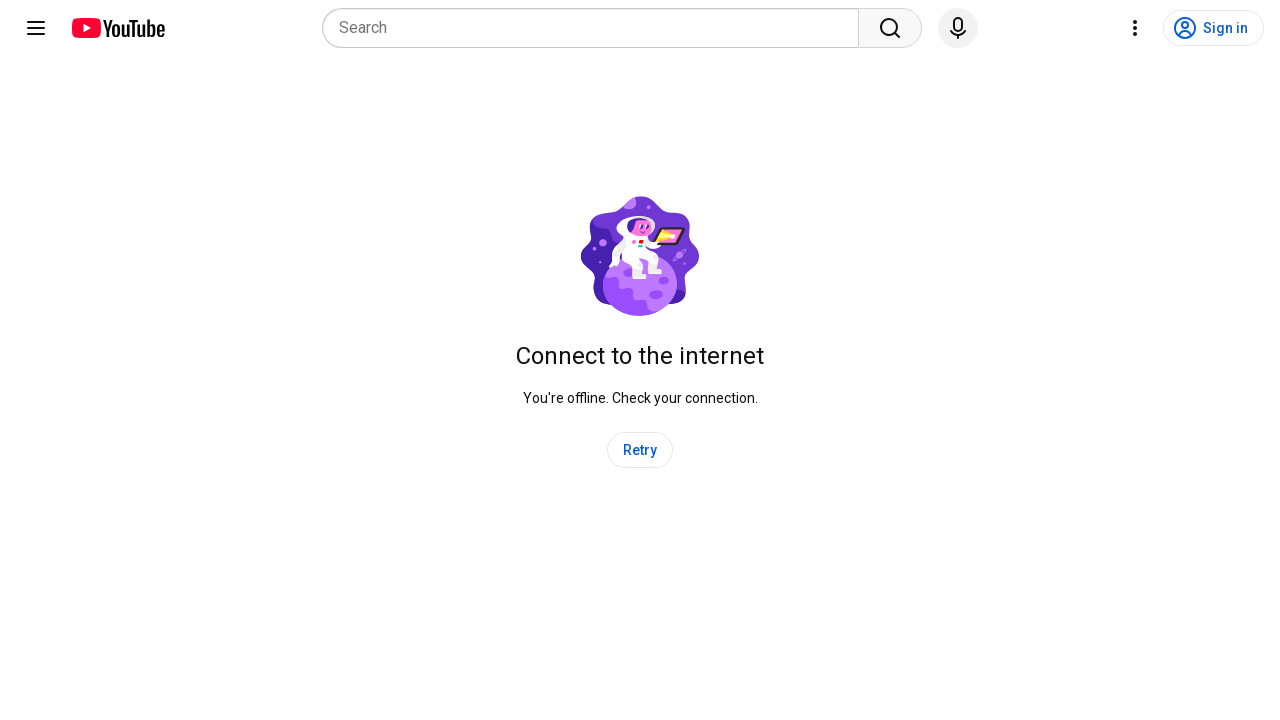

Waited 400ms before searching for videos
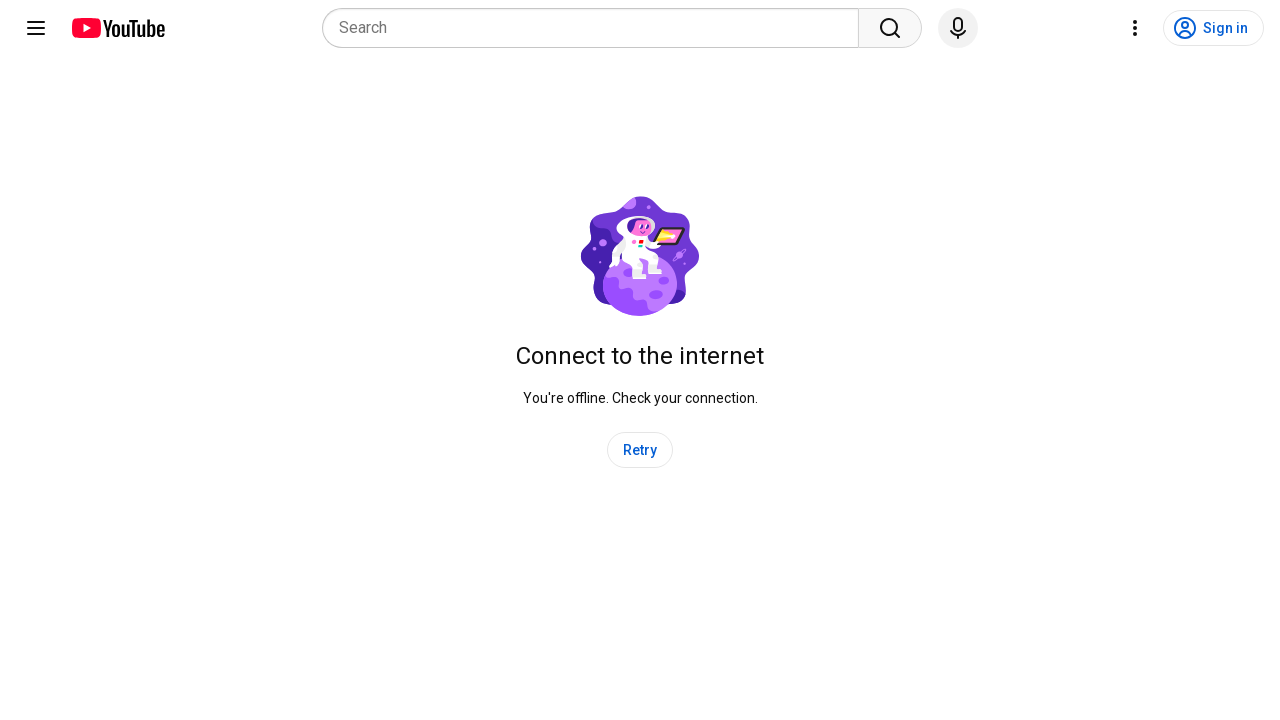

Searched for videos with 'Трейлер' in title - found 0 matching elements
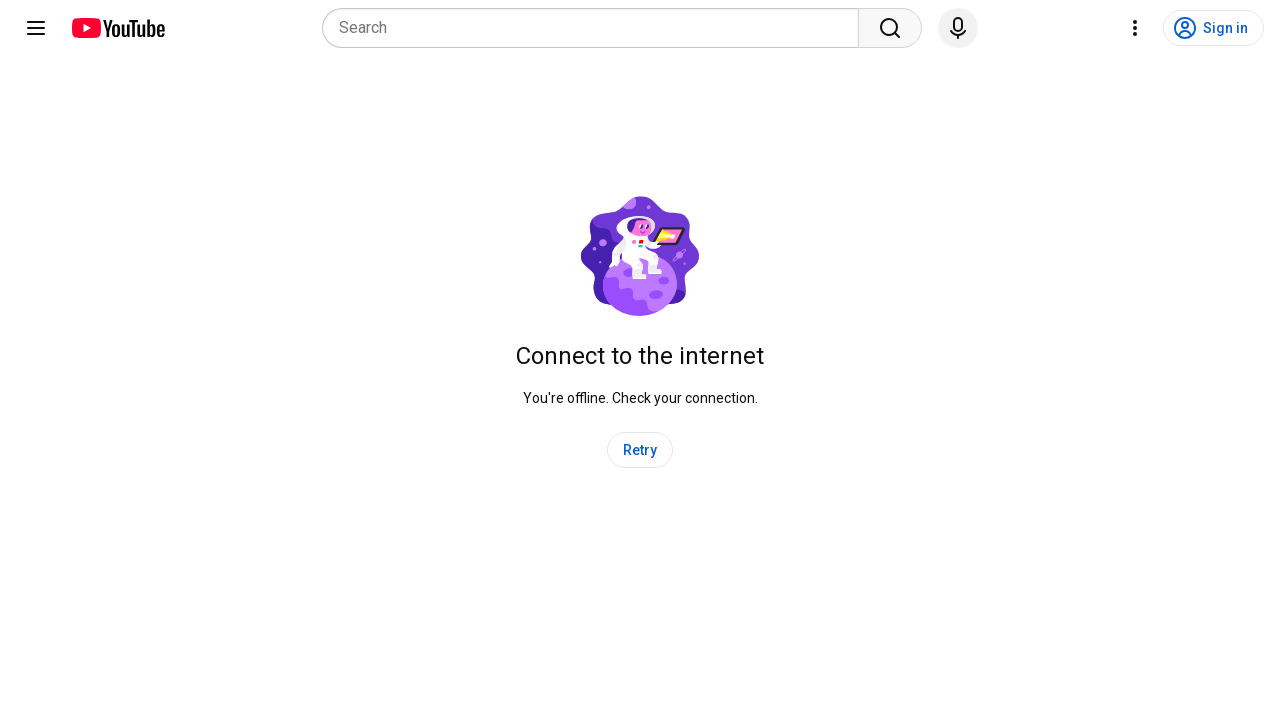

Clicked YouTube logo to refresh page at (118, 28) on xpath=//*[@class='style-scope ytd-logo']
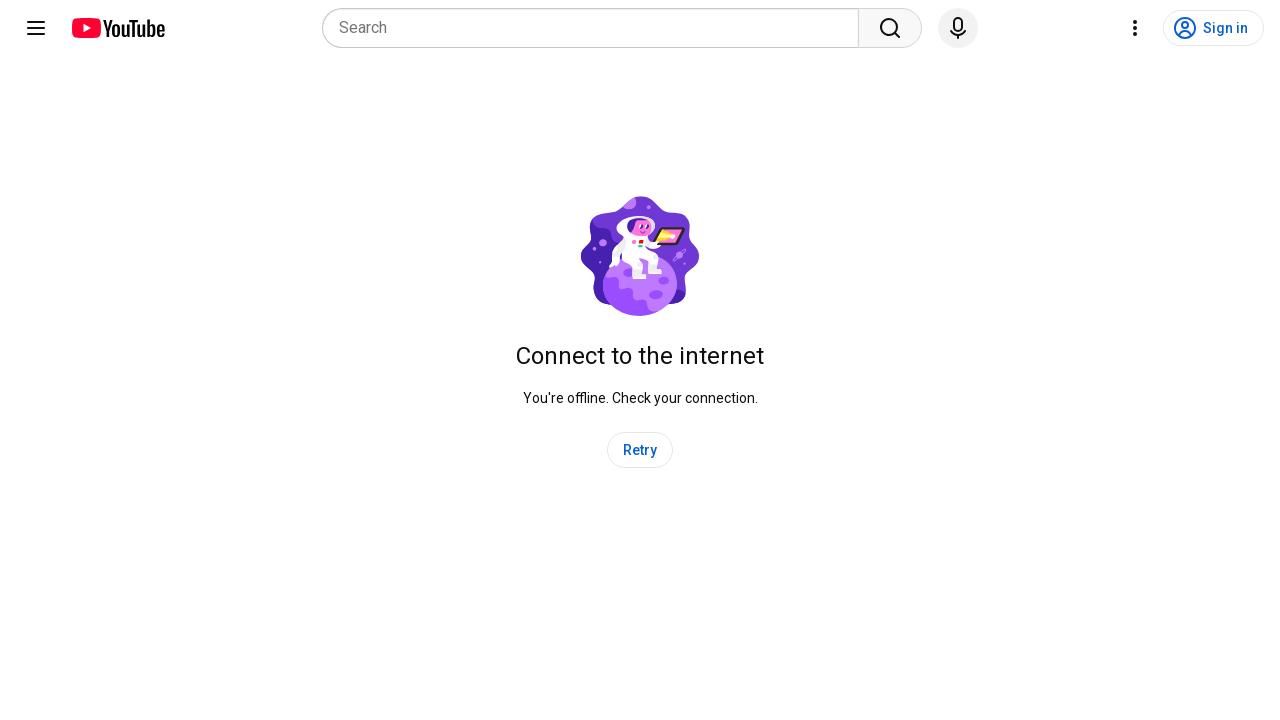

Waited 400ms for page to refresh
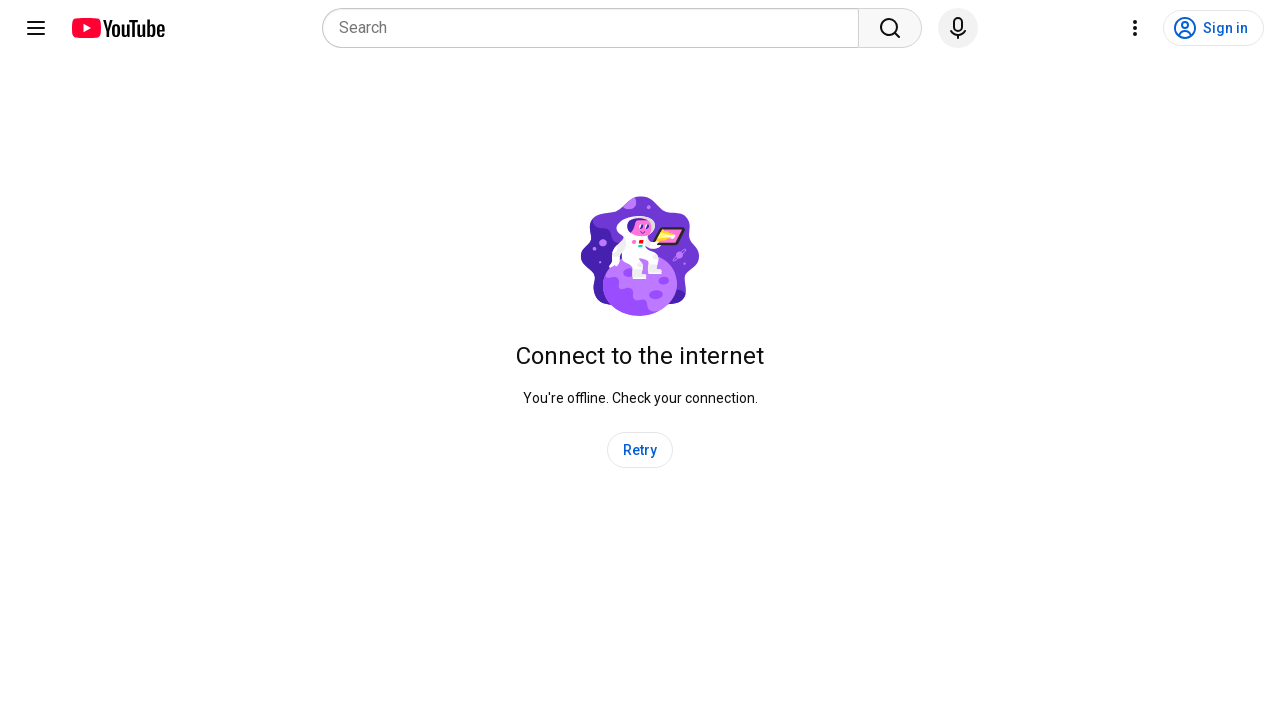

Waited 400ms before searching for videos
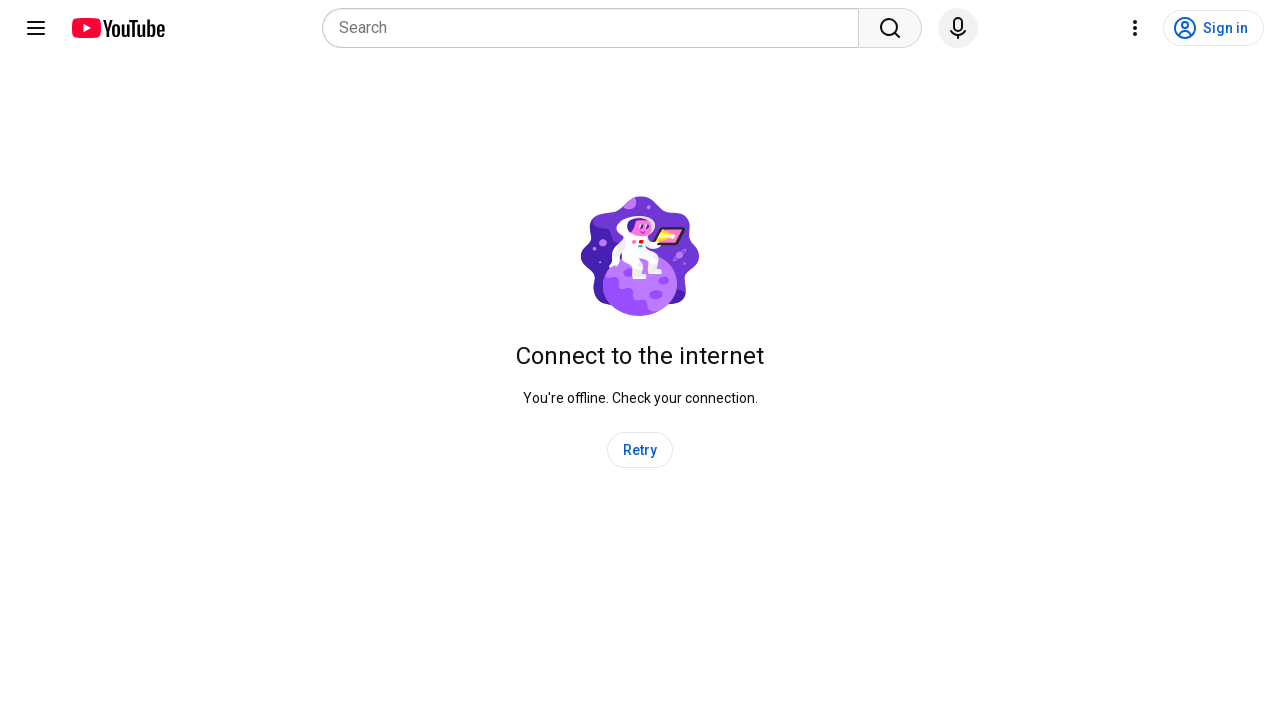

Searched for videos with 'Трейлер' in title - found 0 matching elements
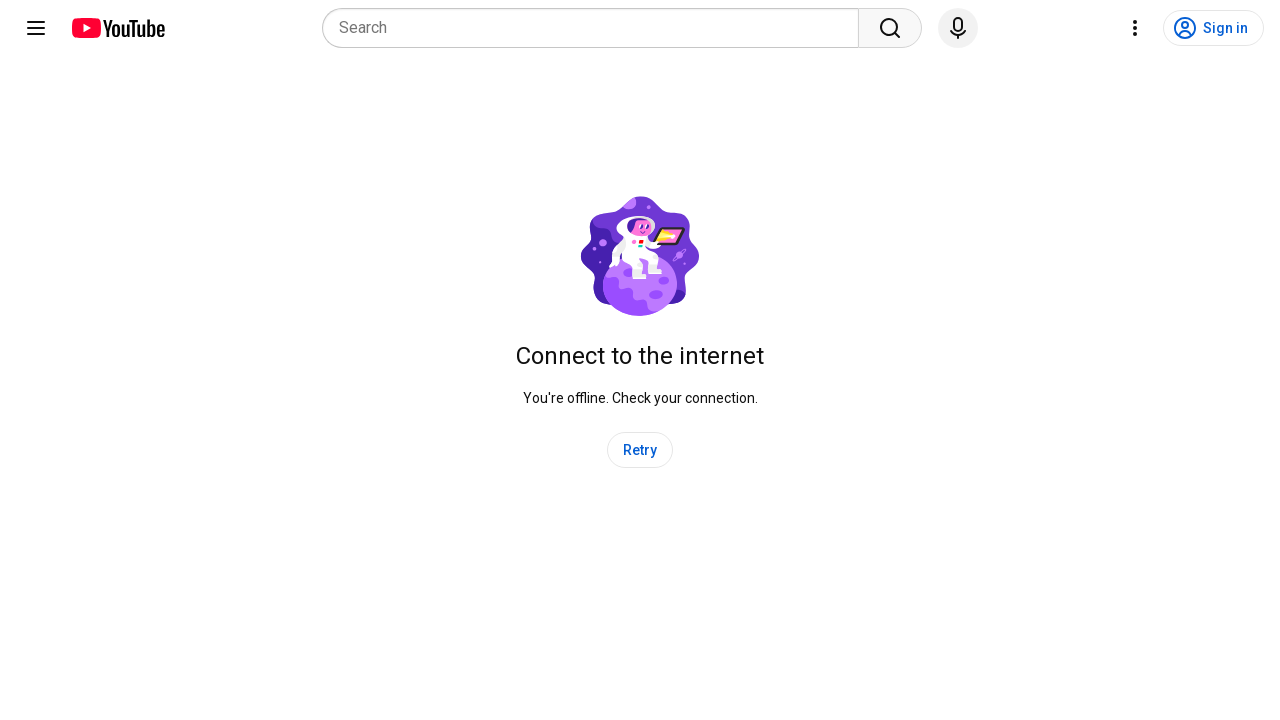

Clicked YouTube logo to refresh page at (118, 28) on xpath=//*[@class='style-scope ytd-logo']
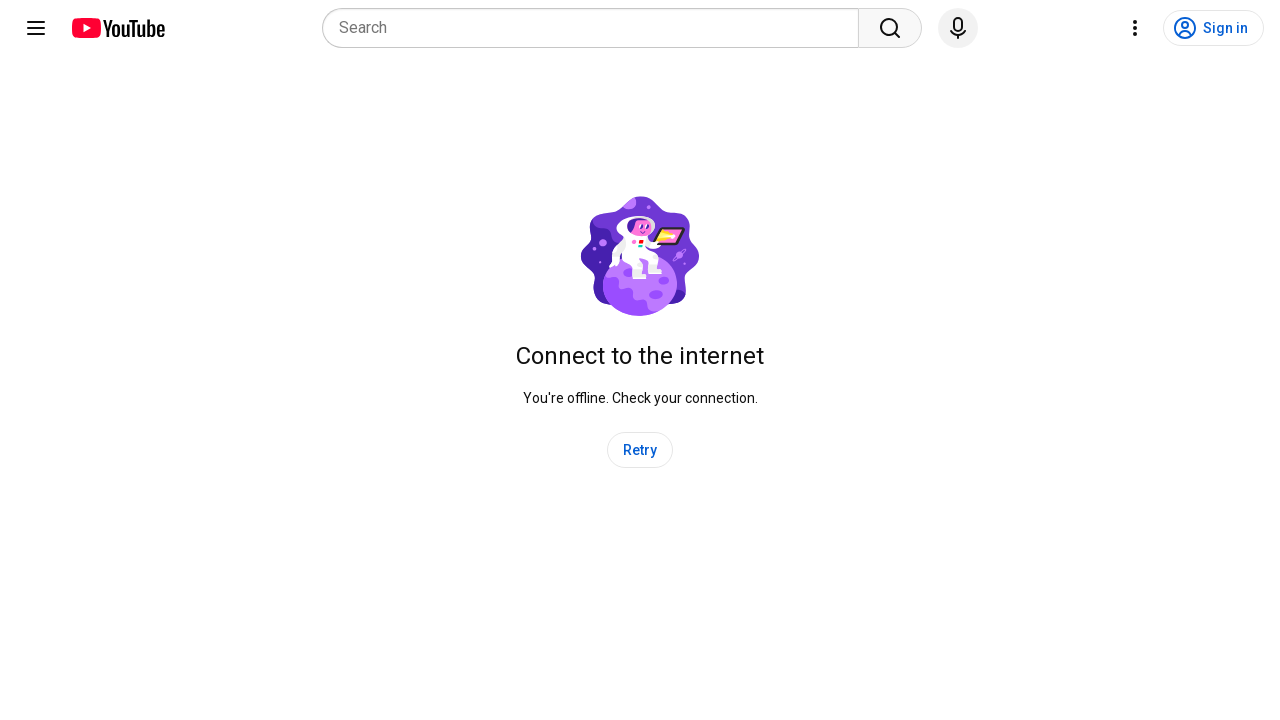

Waited 400ms for page to refresh
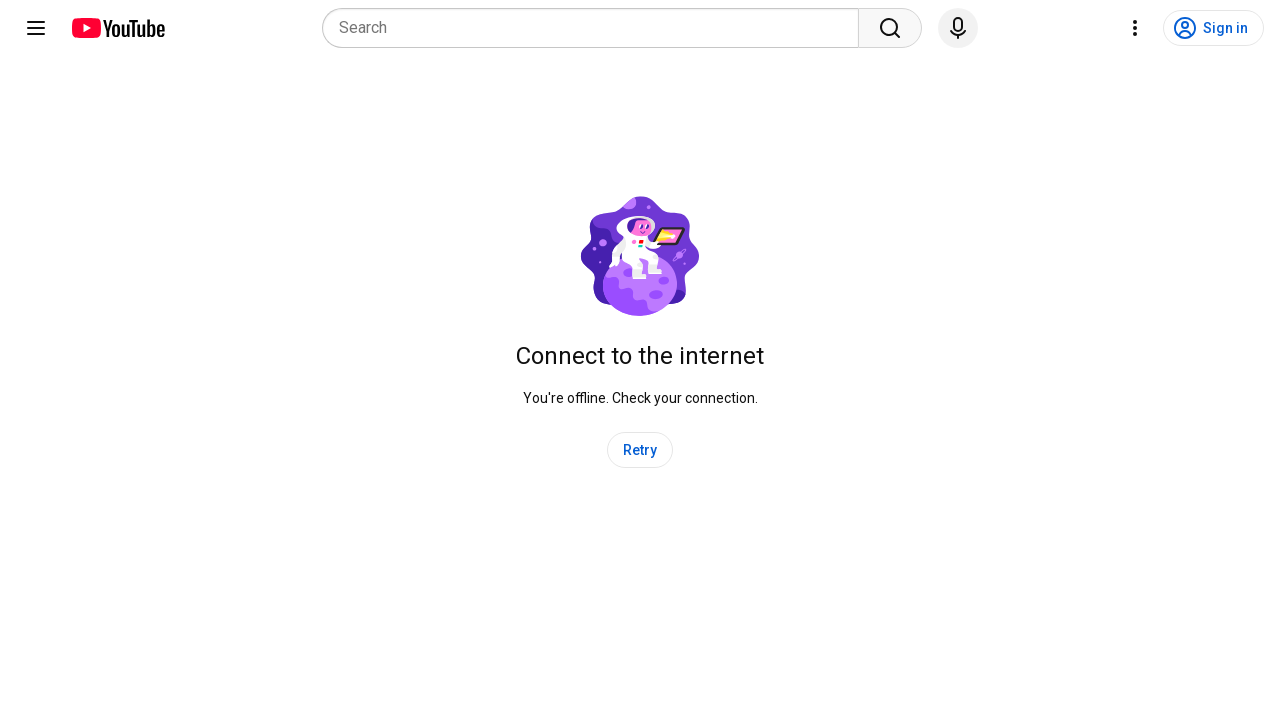

Waited 400ms before searching for videos
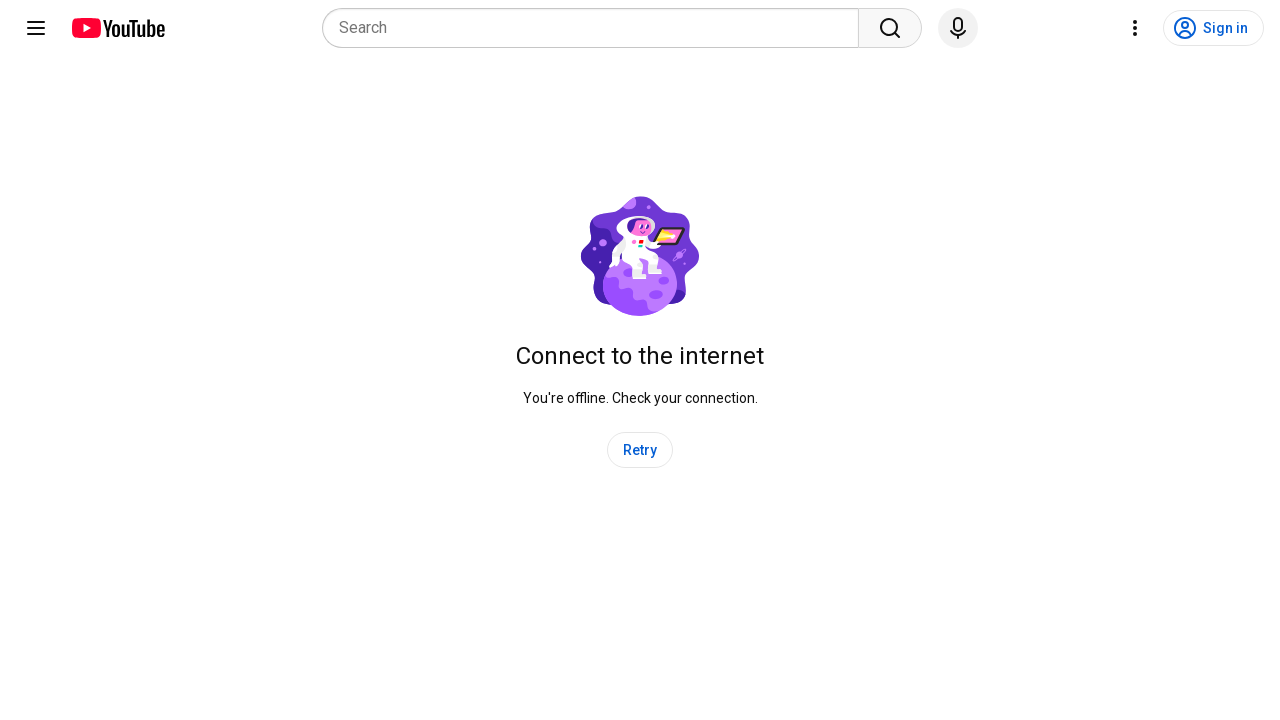

Searched for videos with 'Трейлер' in title - found 0 matching elements
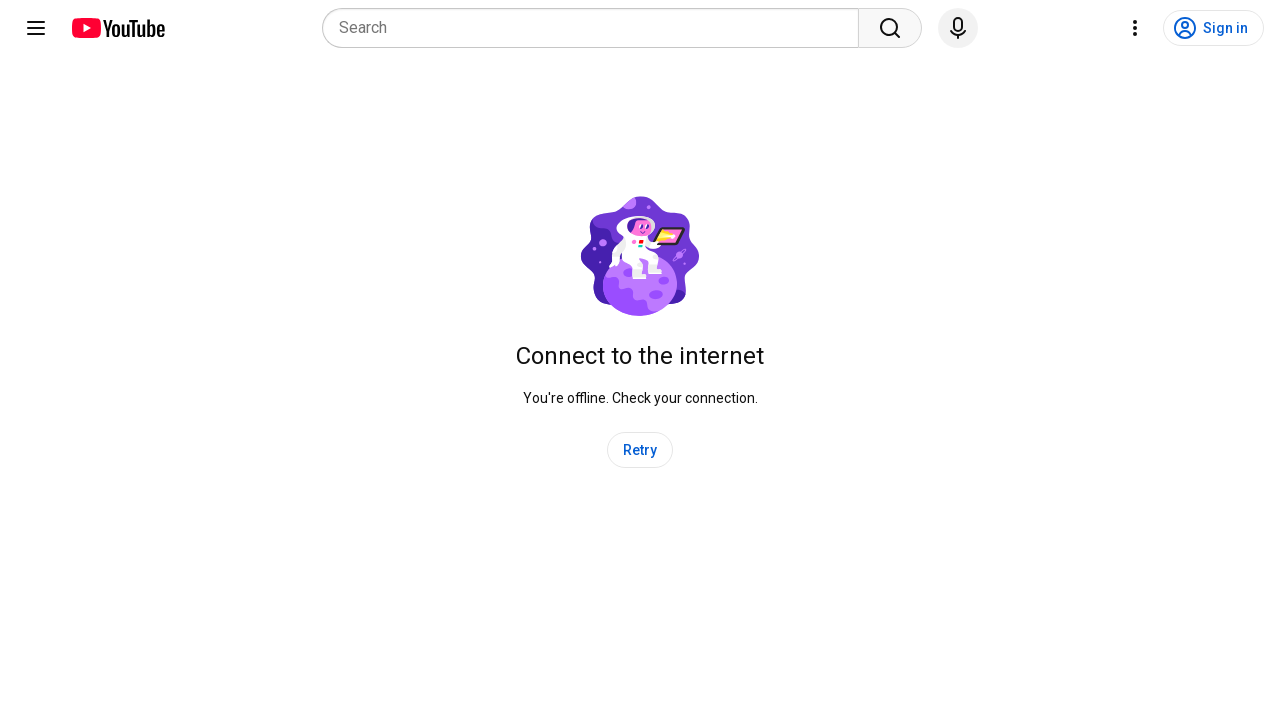

Clicked YouTube logo to refresh page at (118, 28) on xpath=//*[@class='style-scope ytd-logo']
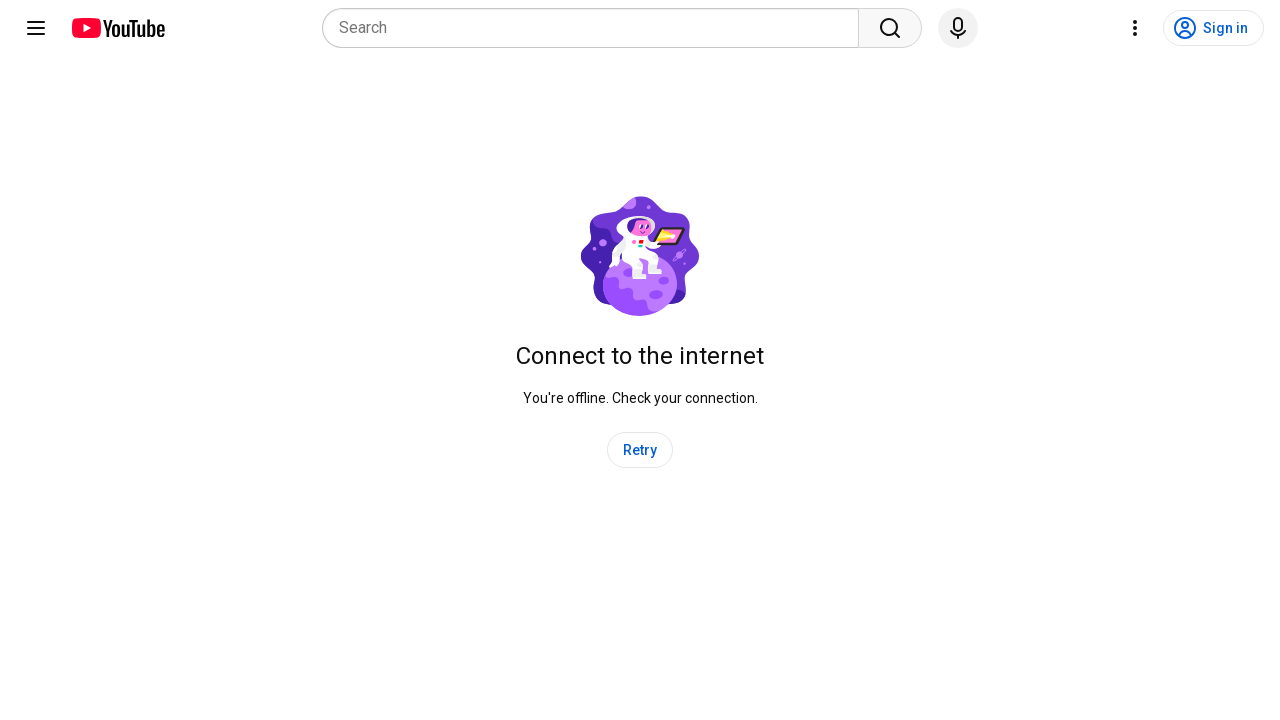

Waited 400ms for page to refresh
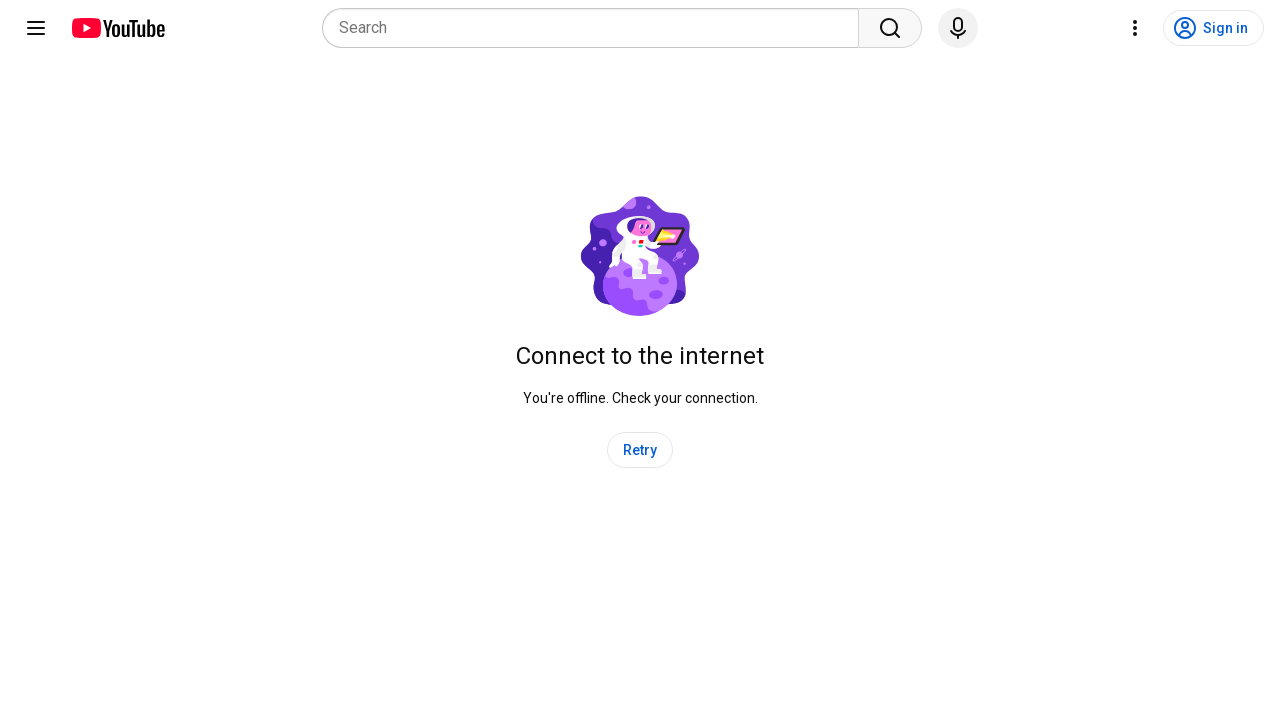

Waited 400ms before searching for videos
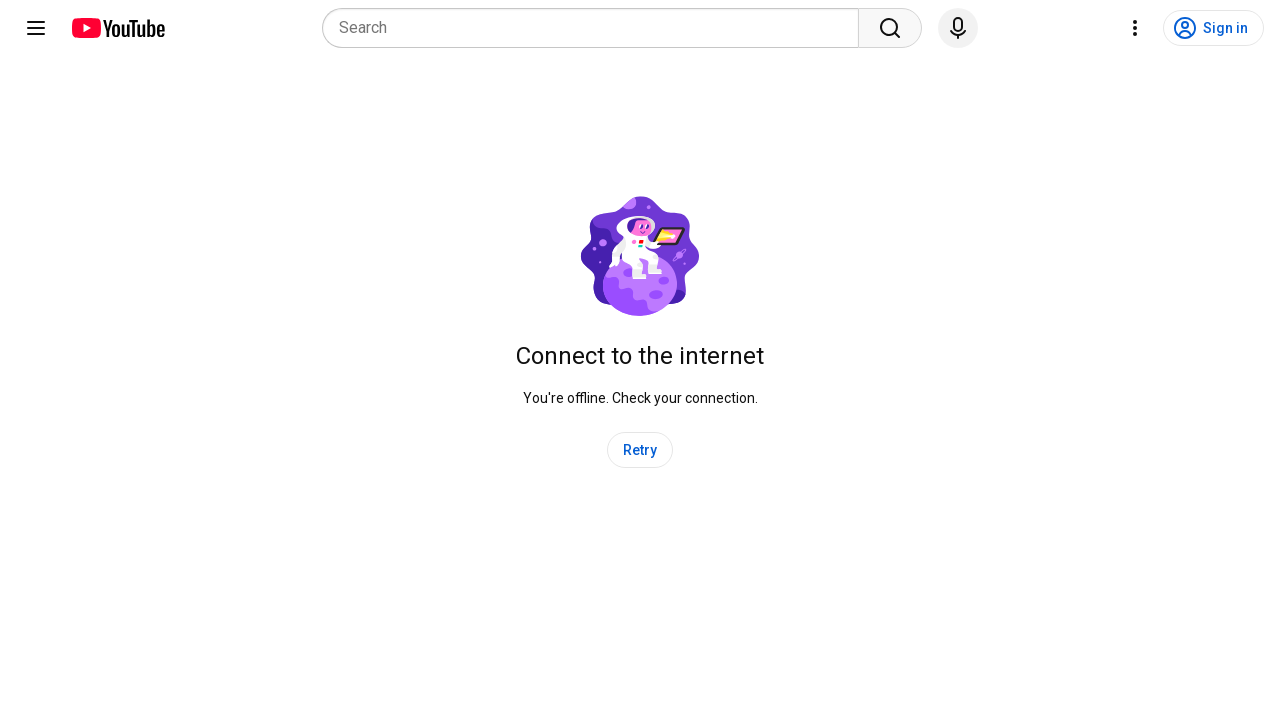

Searched for videos with 'Трейлер' in title - found 0 matching elements
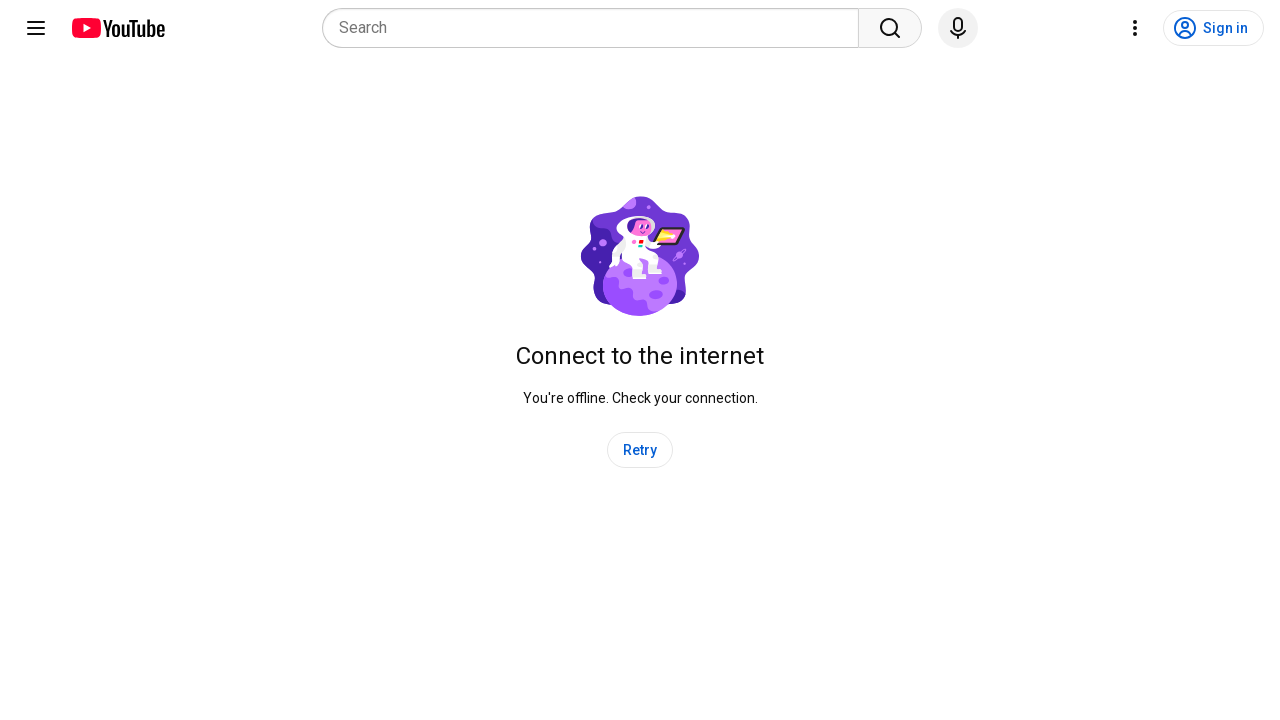

Clicked YouTube logo to refresh page at (118, 28) on xpath=//*[@class='style-scope ytd-logo']
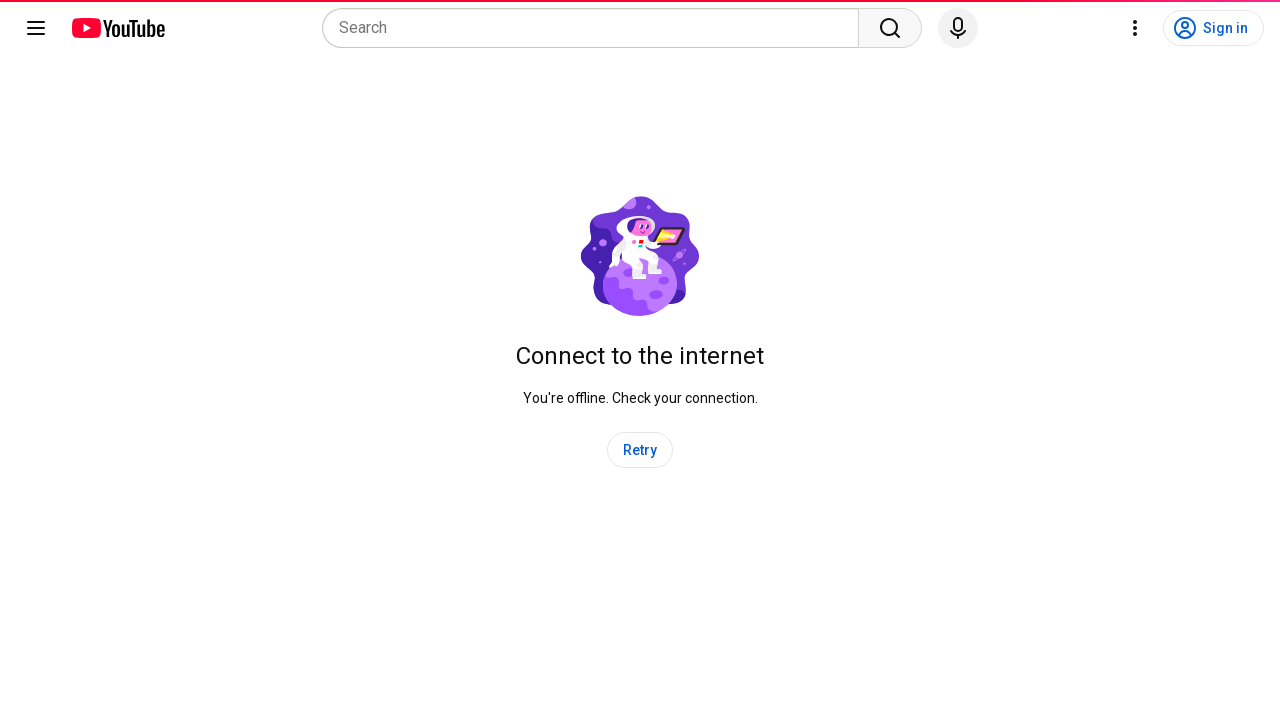

Waited 400ms for page to refresh
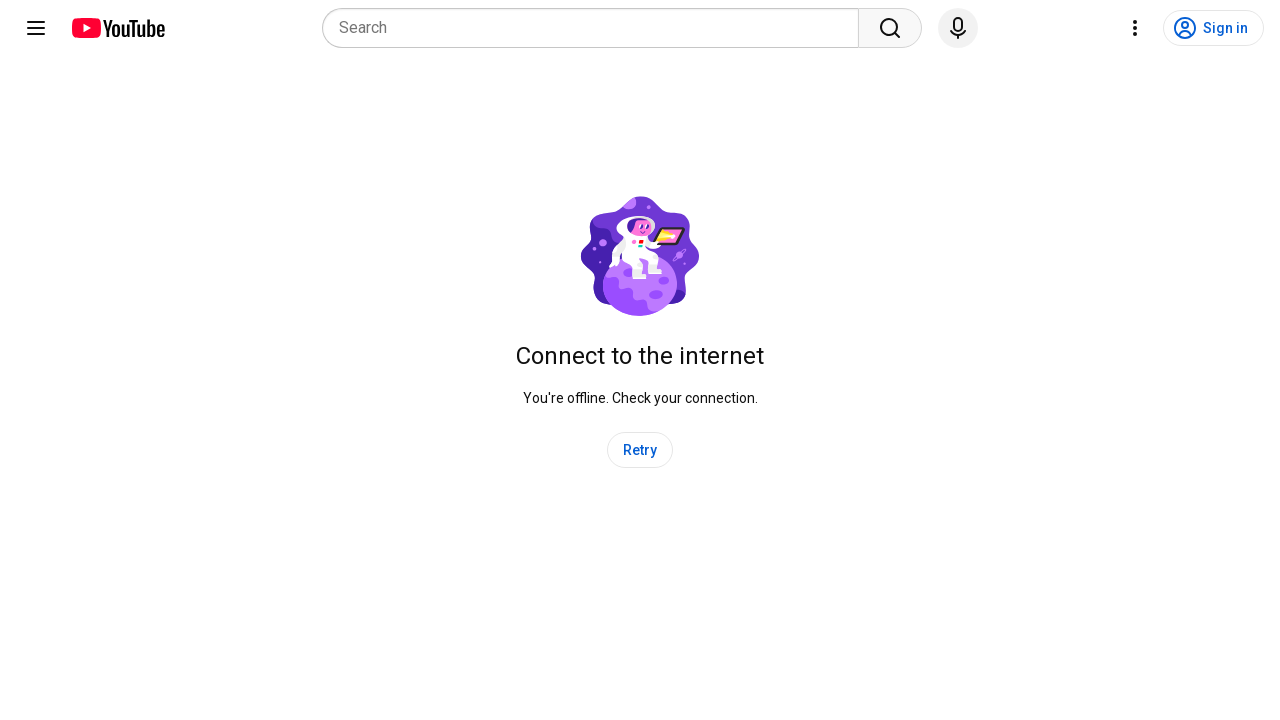

Waited 400ms before searching for videos
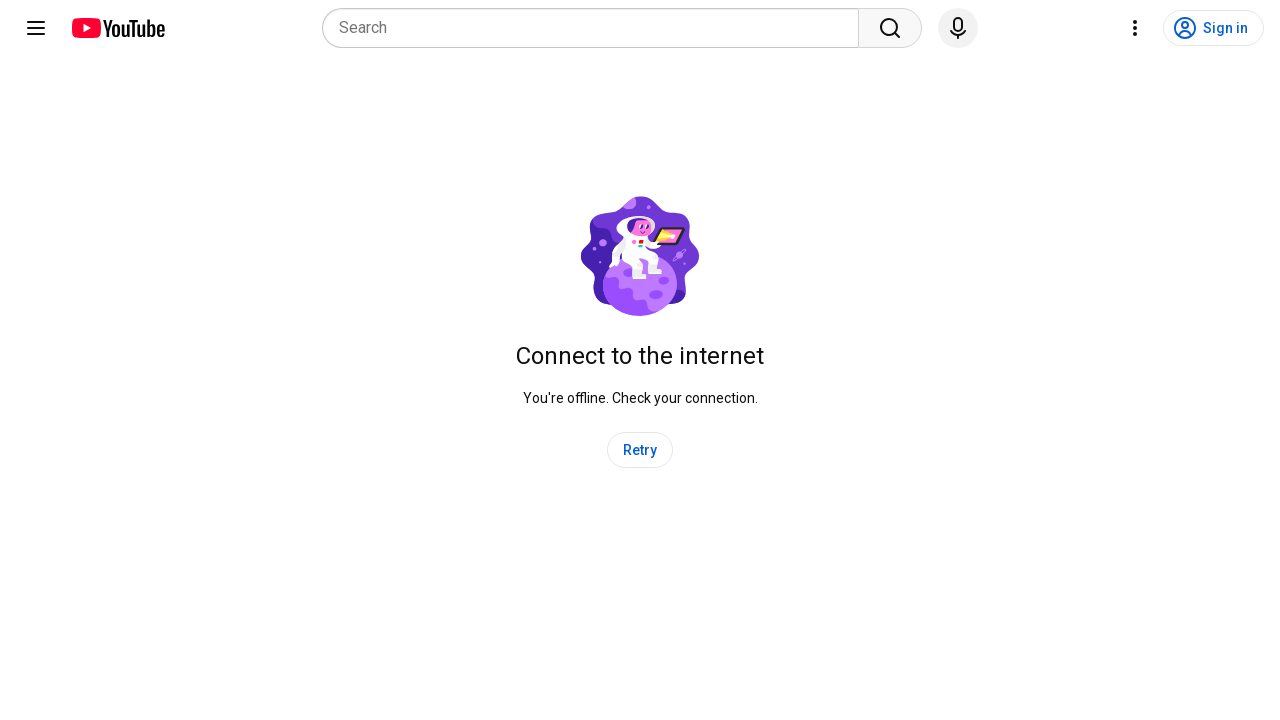

Searched for videos with 'Трейлер' in title - found 0 matching elements
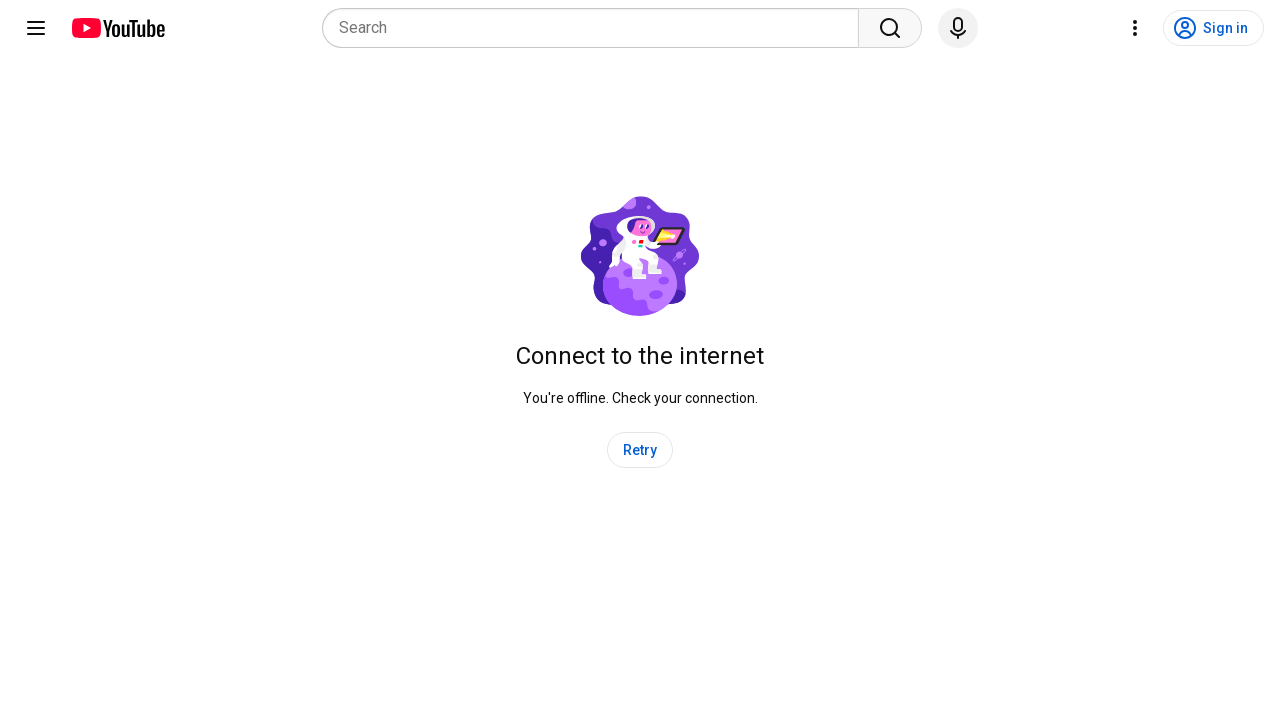

Clicked YouTube logo to refresh page at (118, 28) on xpath=//*[@class='style-scope ytd-logo']
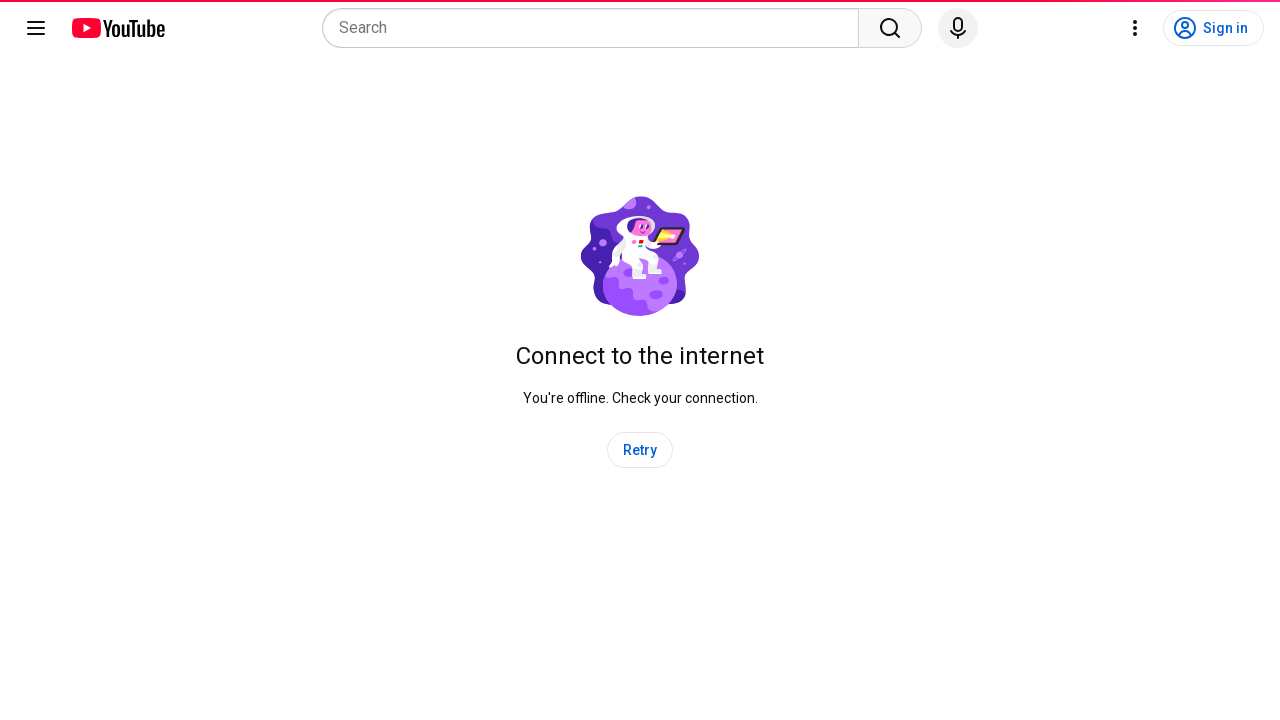

Waited 400ms for page to refresh
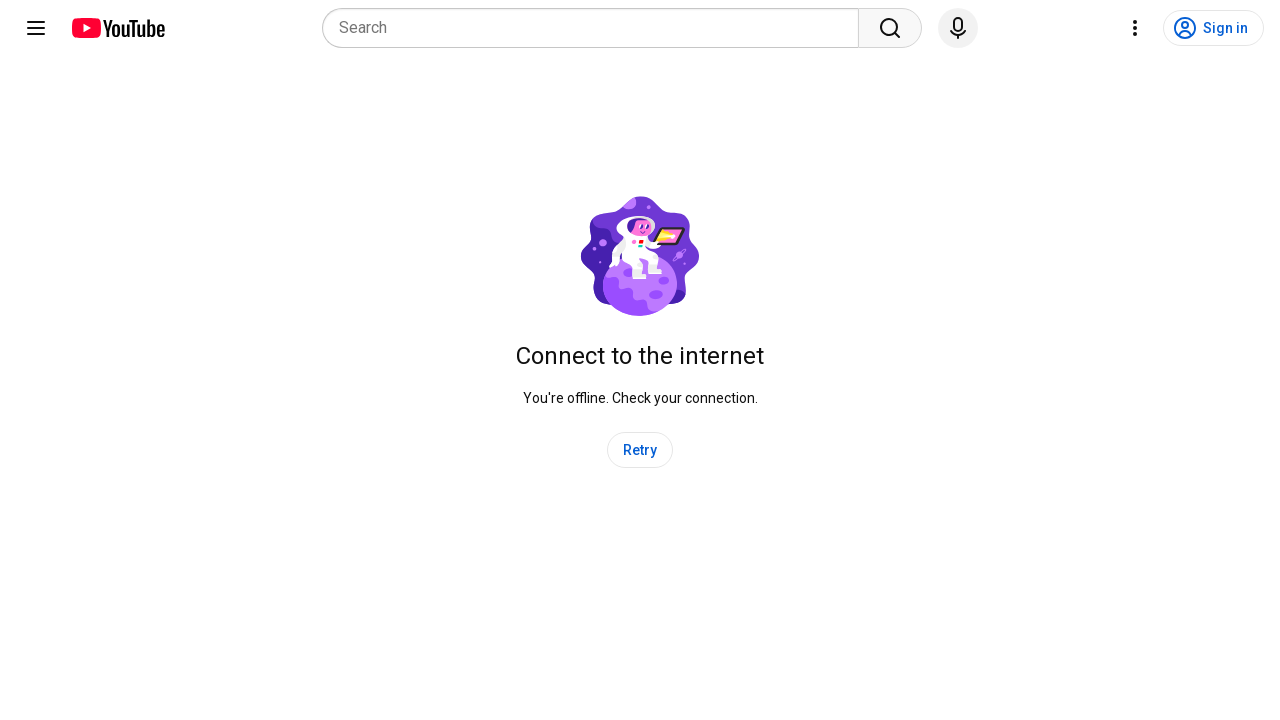

Waited 400ms before searching for videos
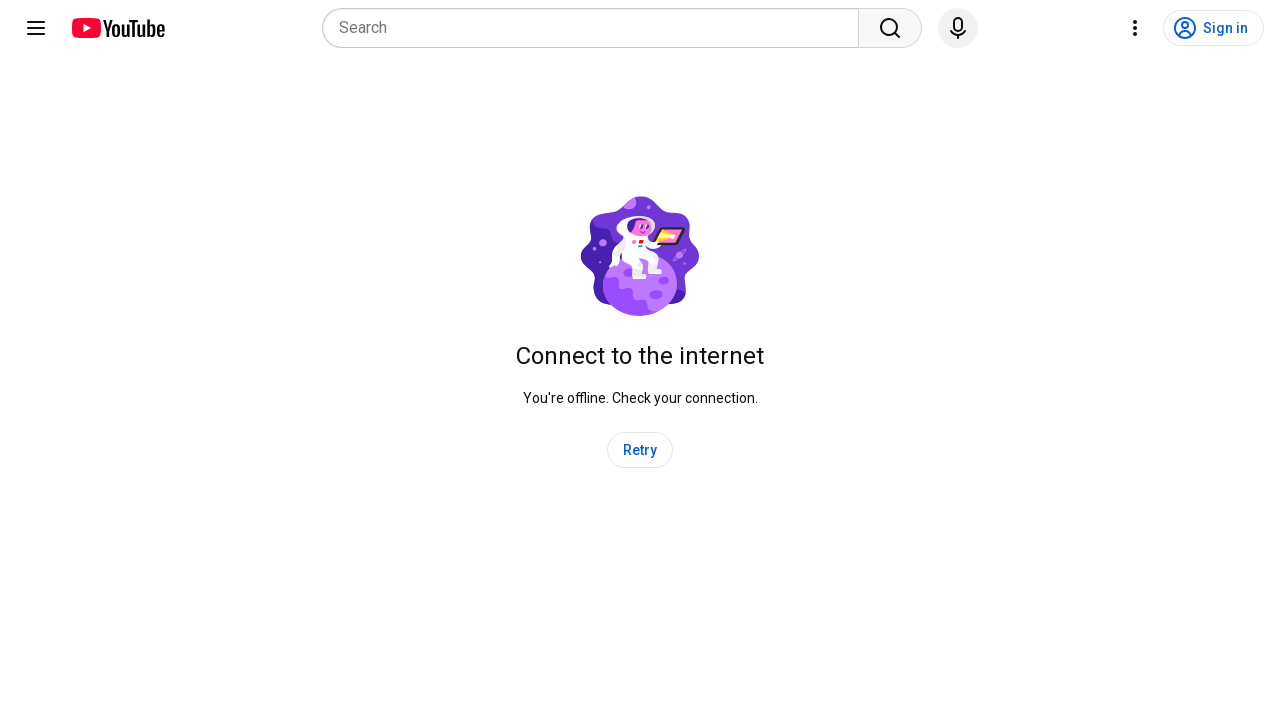

Searched for videos with 'Трейлер' in title - found 0 matching elements
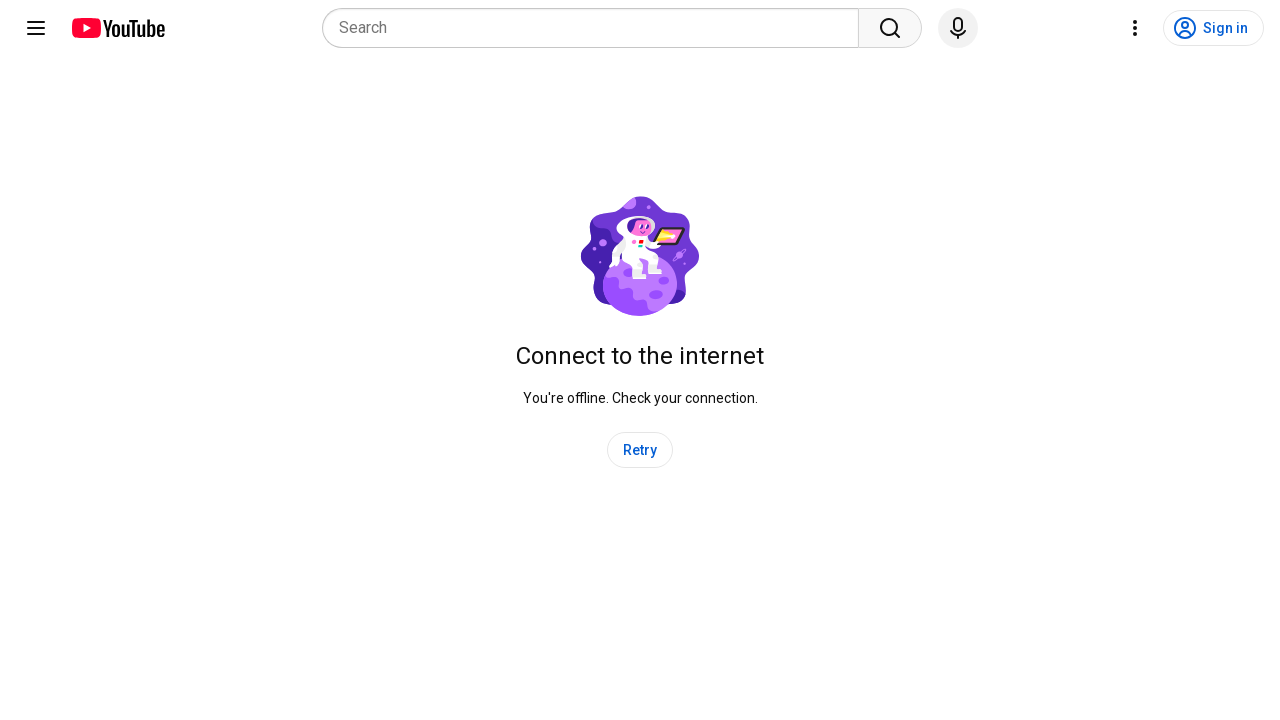

Clicked YouTube logo to refresh page at (118, 28) on xpath=//*[@class='style-scope ytd-logo']
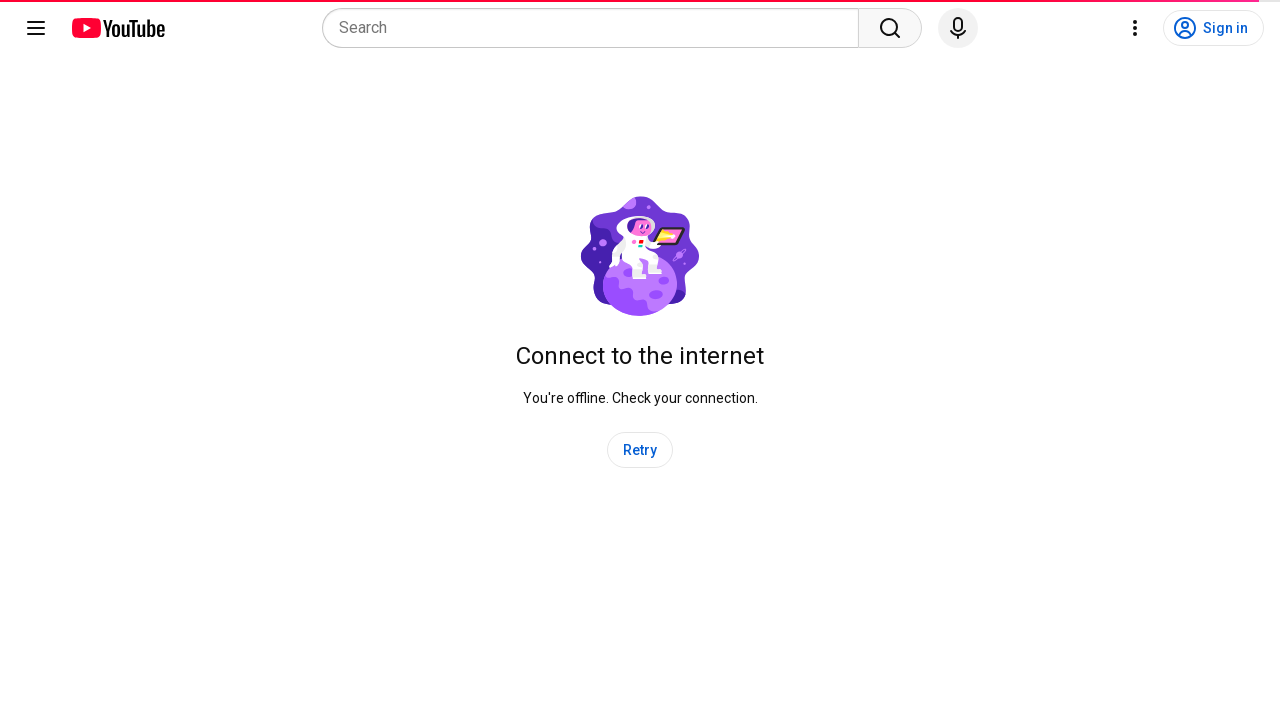

Waited 400ms for page to refresh
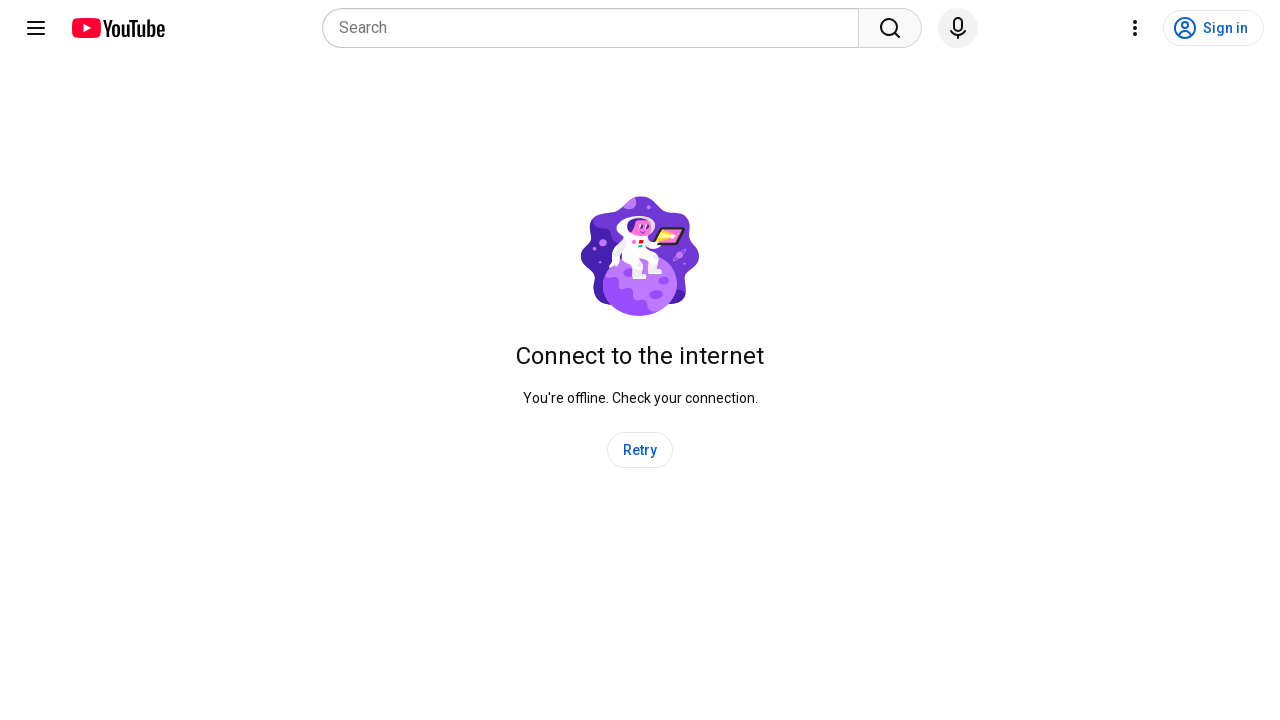

Waited 400ms before searching for videos
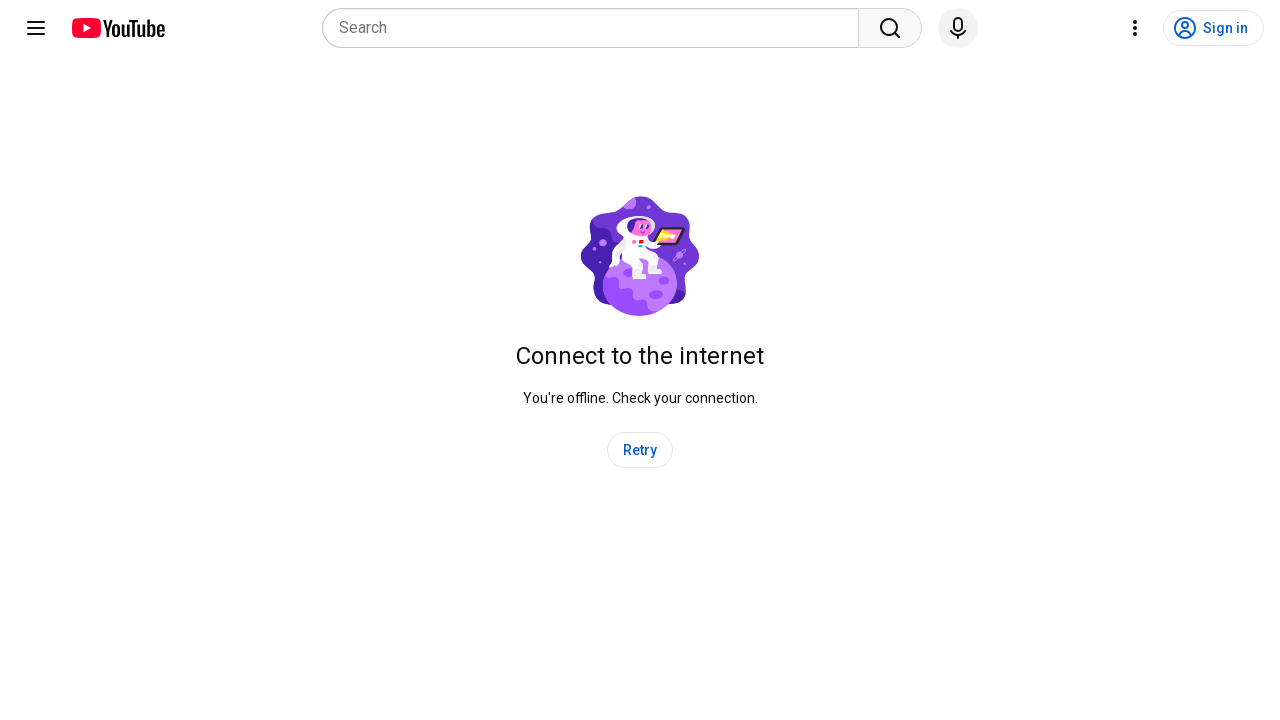

Searched for videos with 'Трейлер' in title - found 0 matching elements
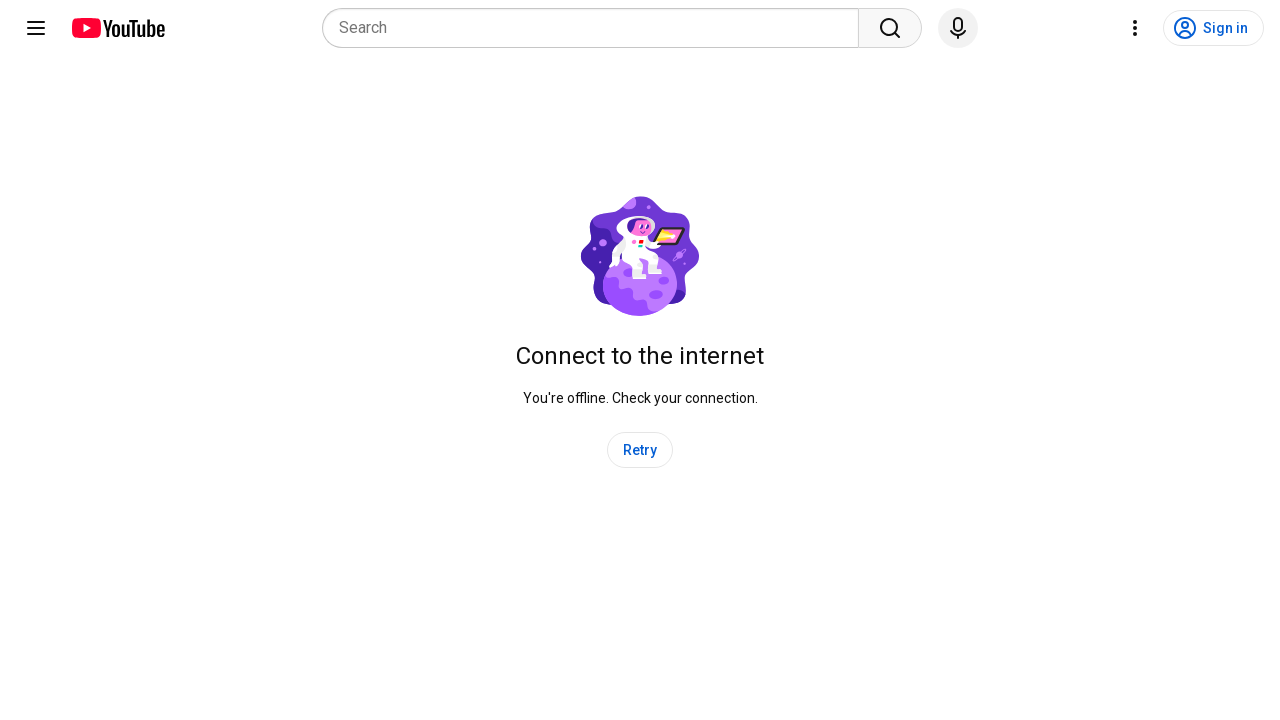

Clicked YouTube logo to refresh page at (118, 28) on xpath=//*[@class='style-scope ytd-logo']
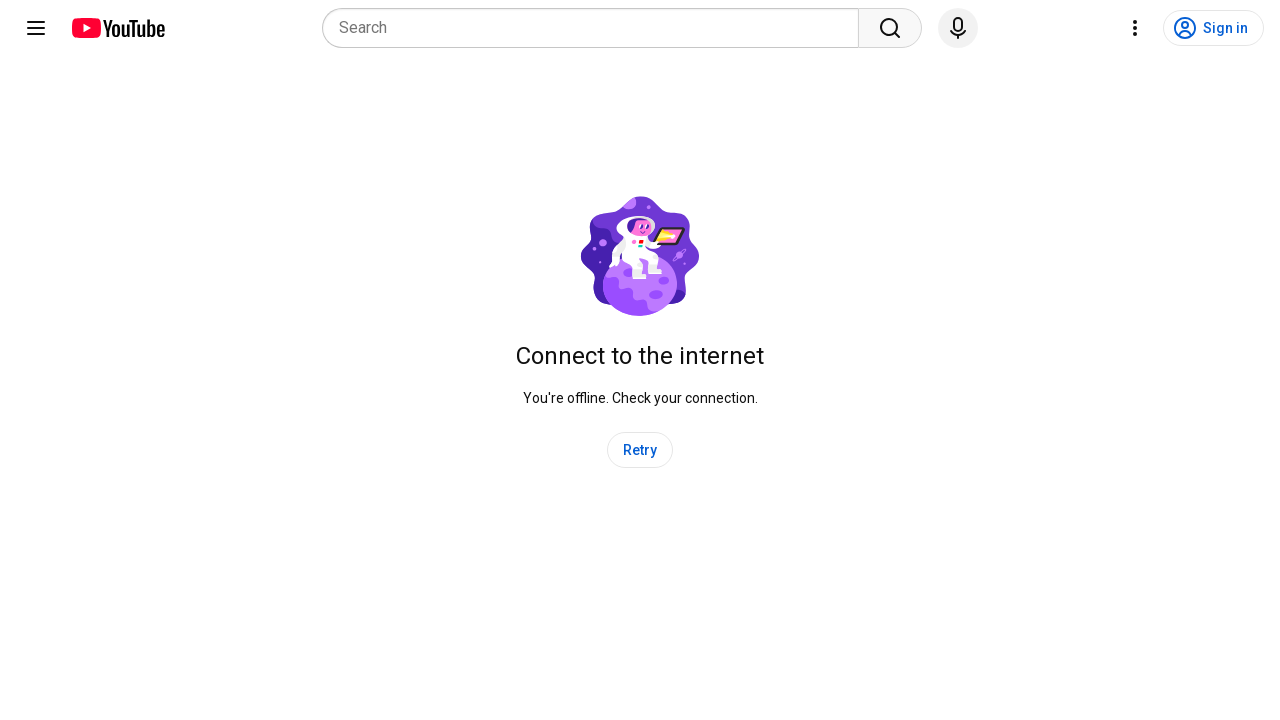

Waited 400ms for page to refresh
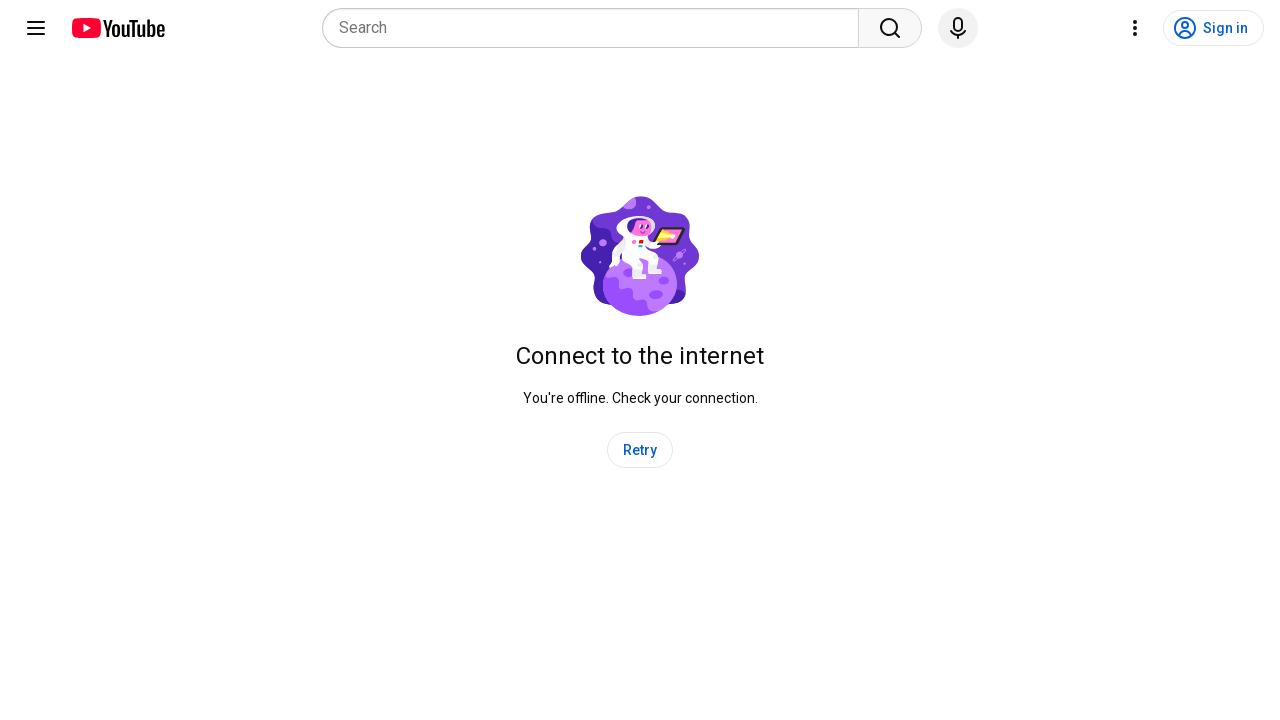

Waited 400ms before searching for videos
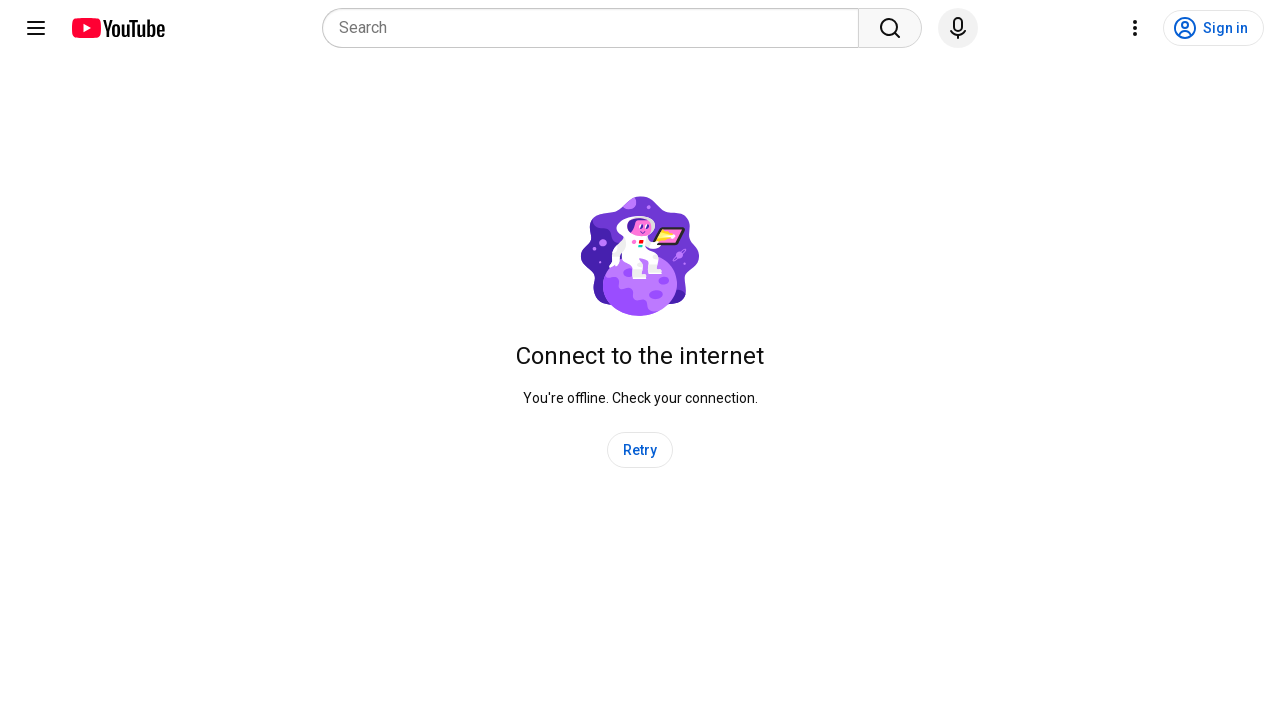

Searched for videos with 'Трейлер' in title - found 0 matching elements
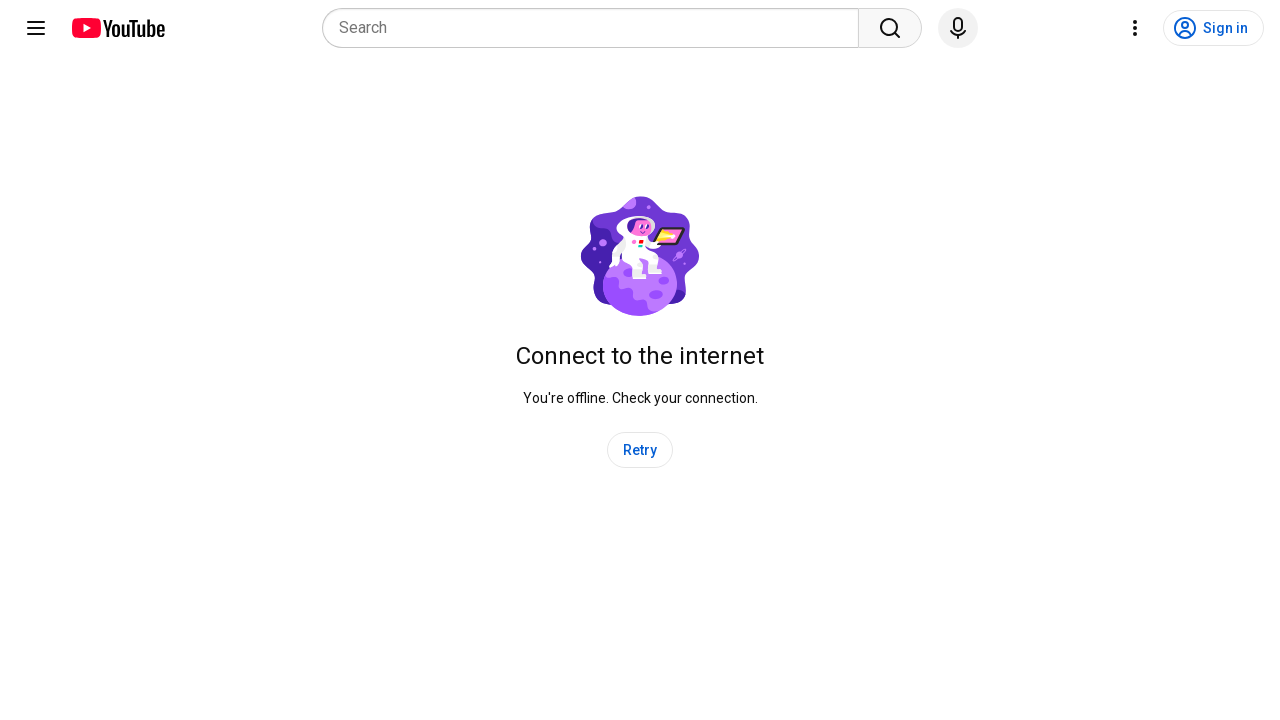

Clicked YouTube logo to refresh page at (118, 28) on xpath=//*[@class='style-scope ytd-logo']
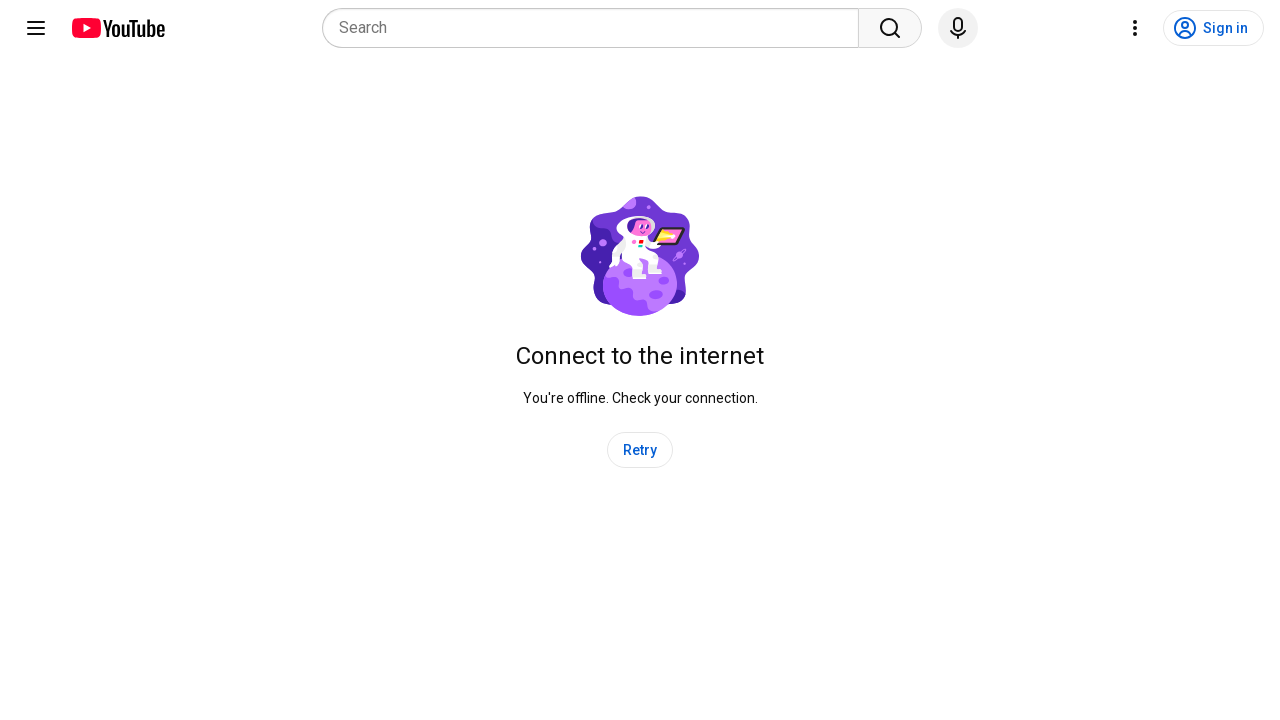

Waited 400ms for page to refresh
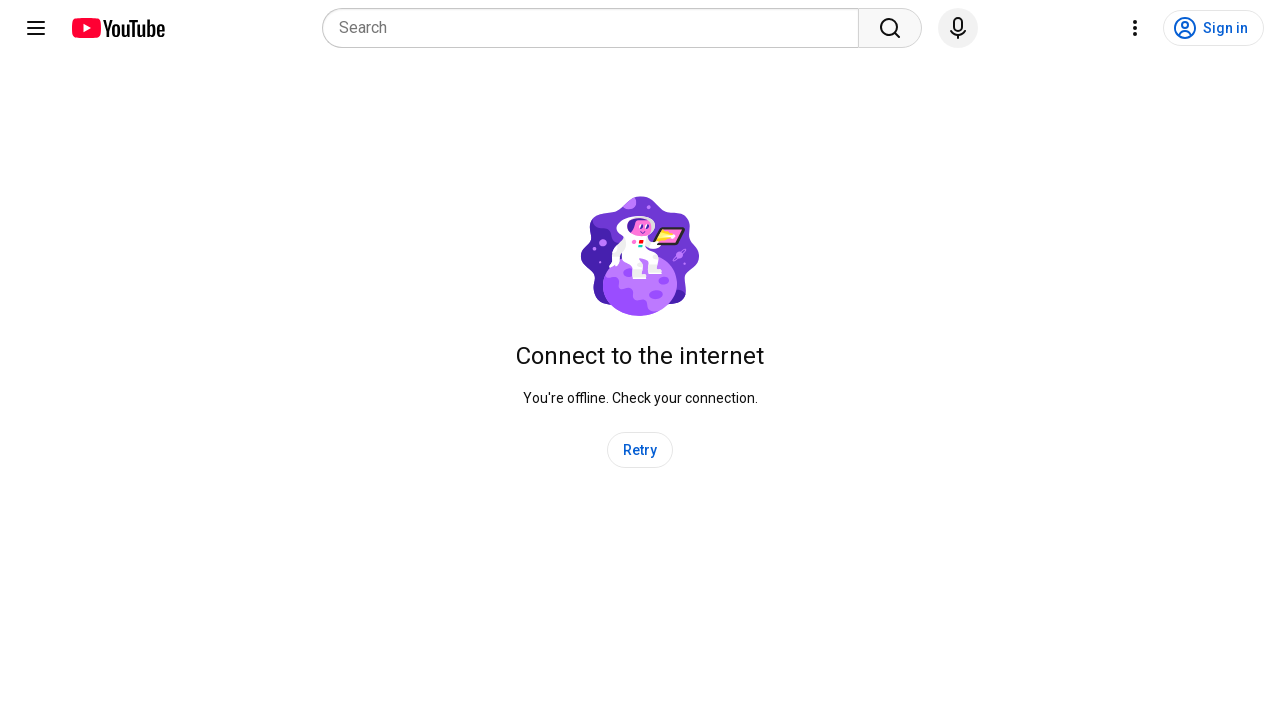

Waited 400ms before searching for videos
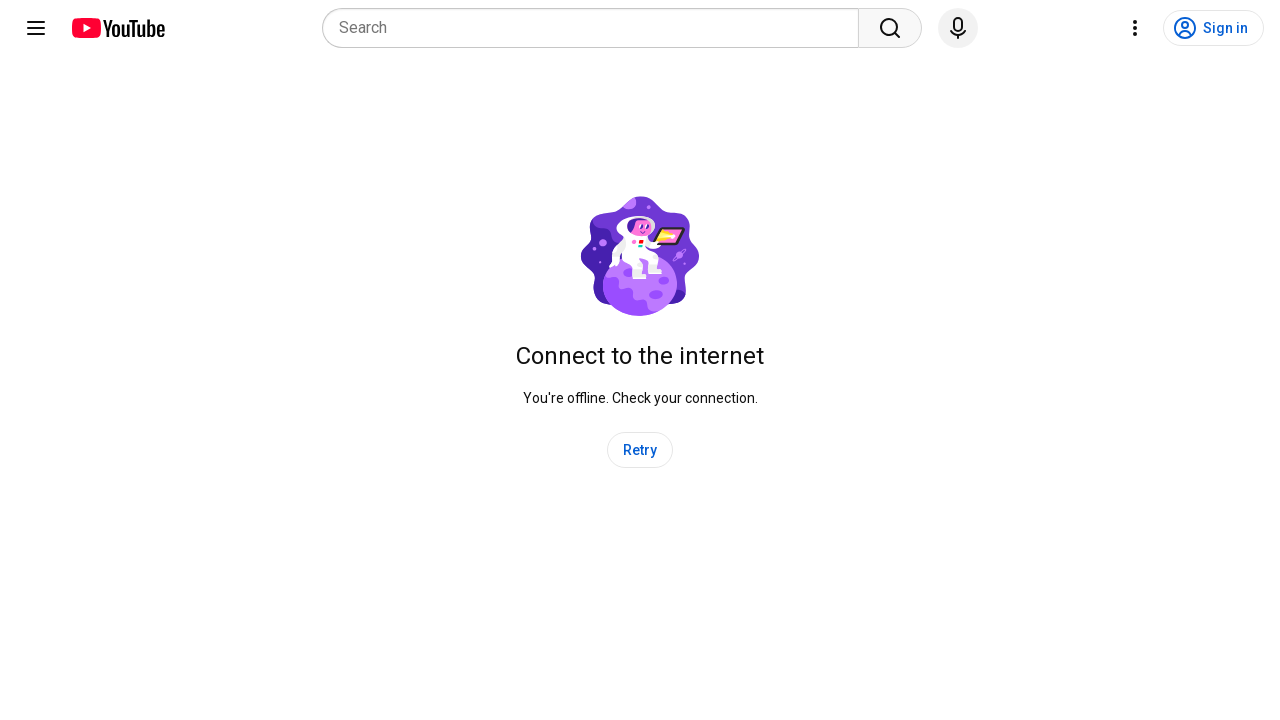

Searched for videos with 'Трейлер' in title - found 0 matching elements
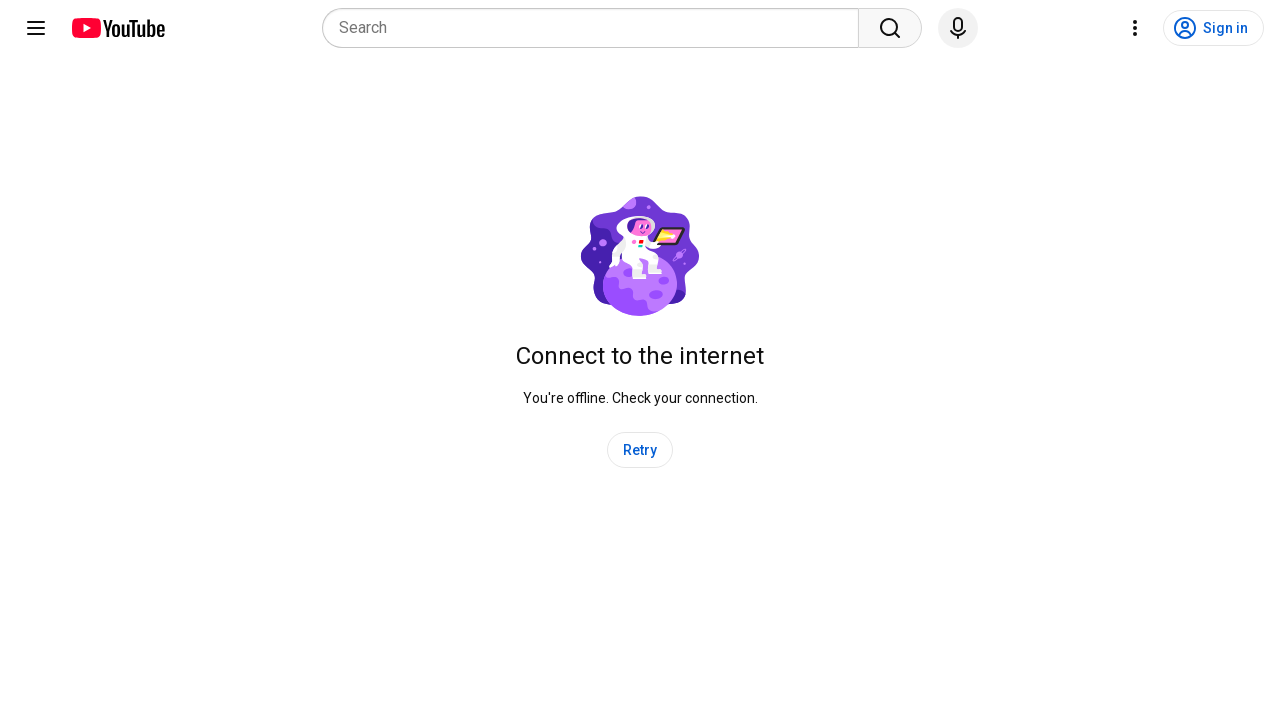

Clicked YouTube logo to refresh page at (118, 28) on xpath=//*[@class='style-scope ytd-logo']
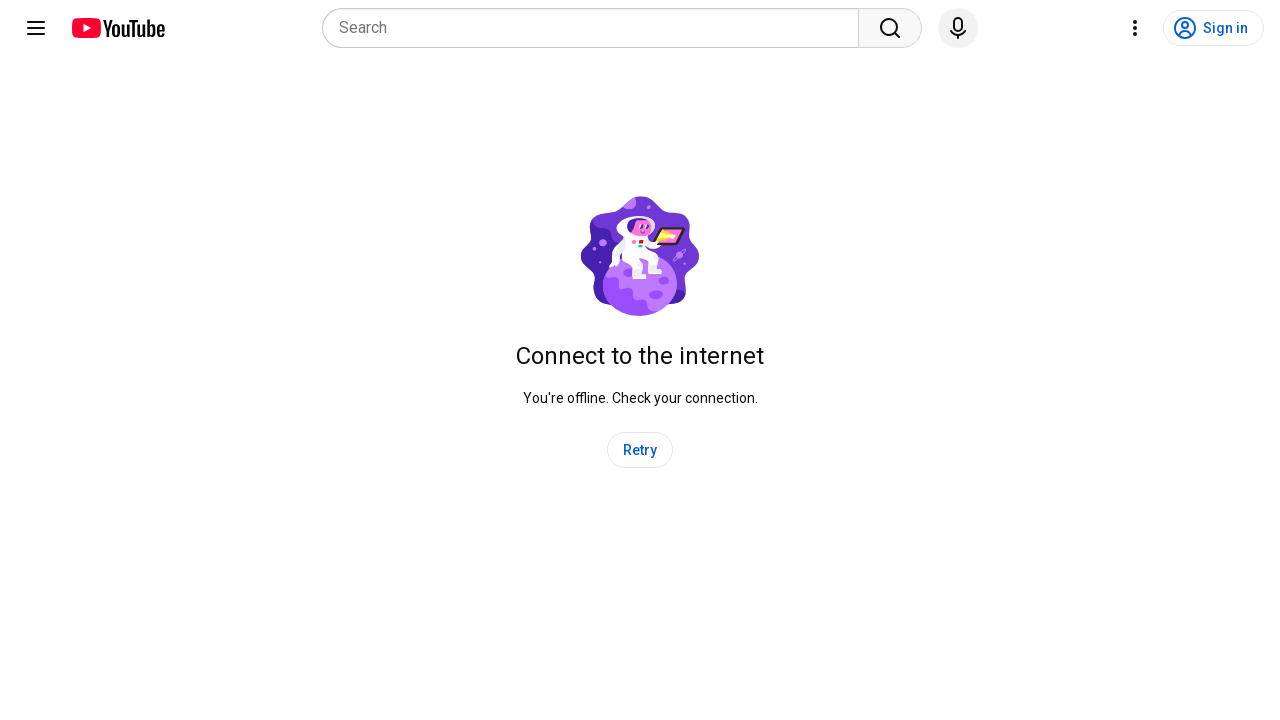

Waited 400ms for page to refresh
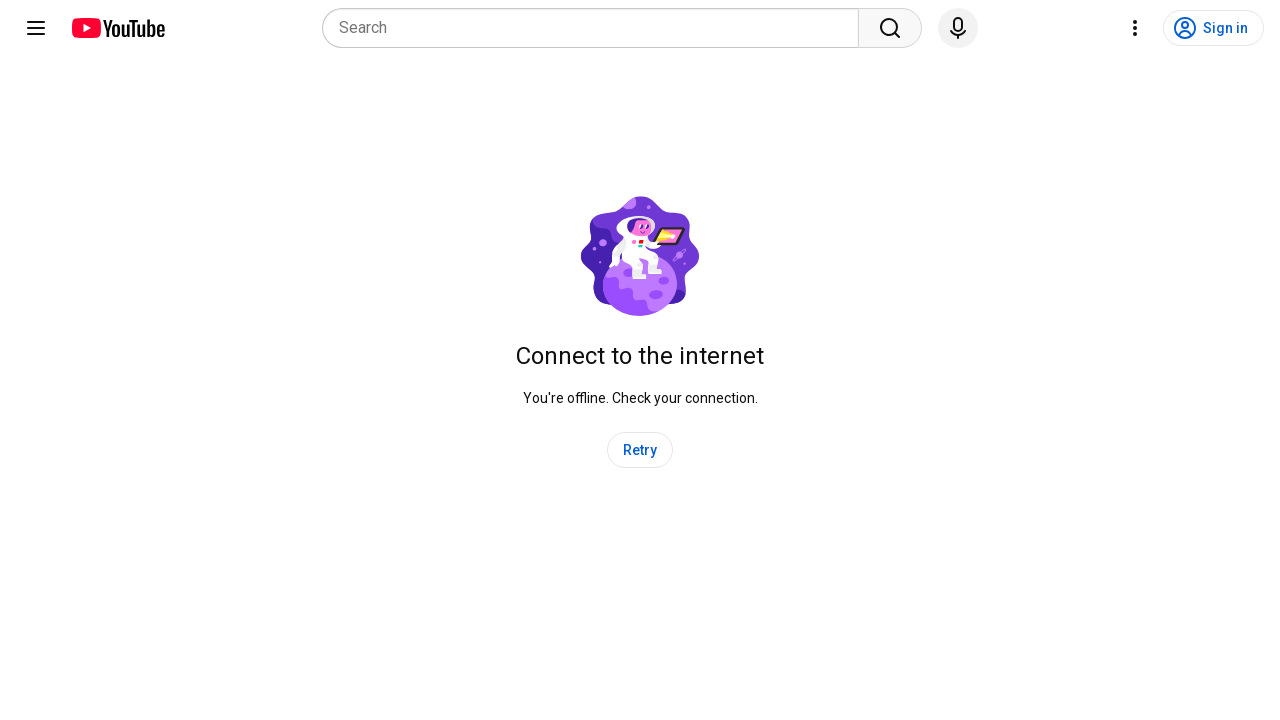

Waited 400ms before searching for videos
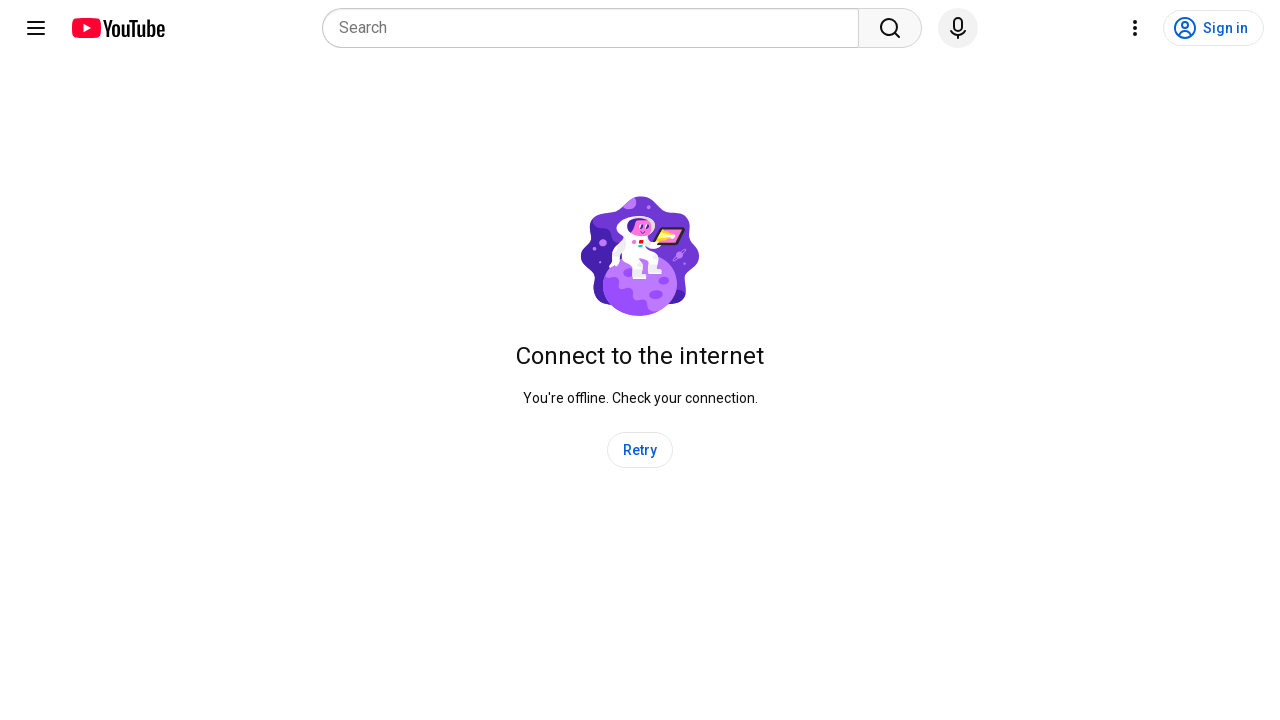

Searched for videos with 'Трейлер' in title - found 0 matching elements
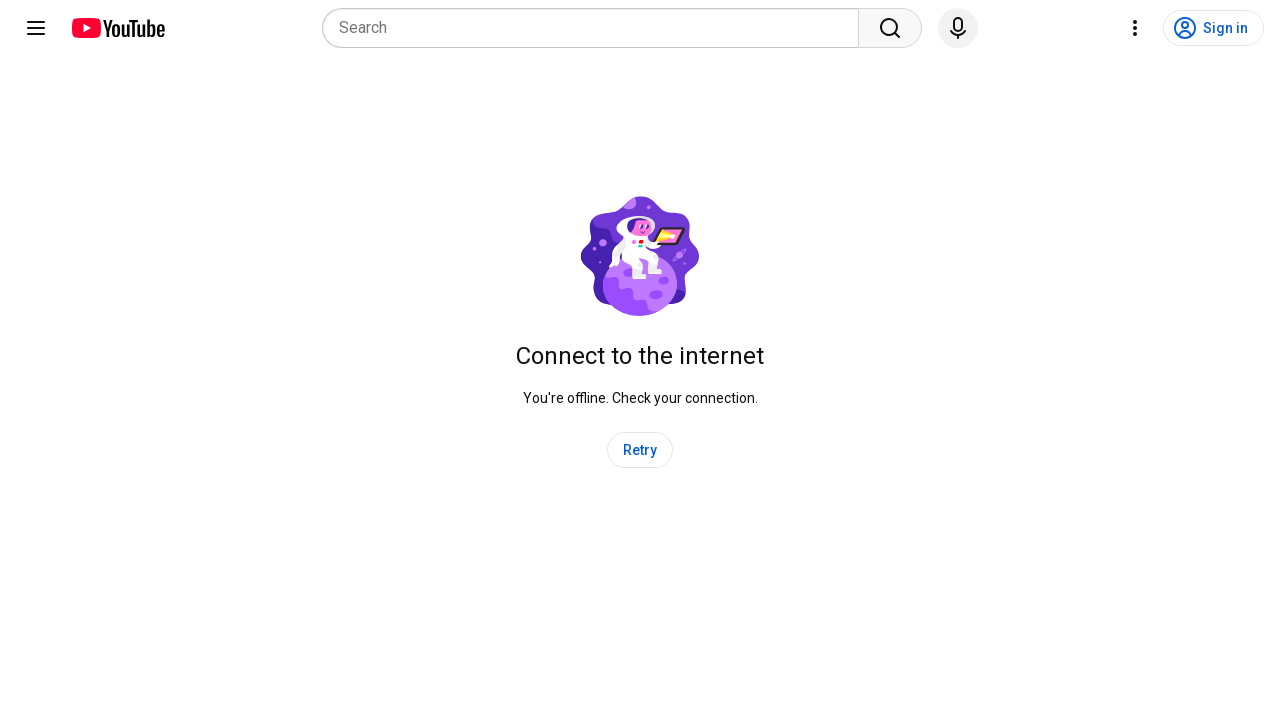

Clicked YouTube logo to refresh page at (118, 28) on xpath=//*[@class='style-scope ytd-logo']
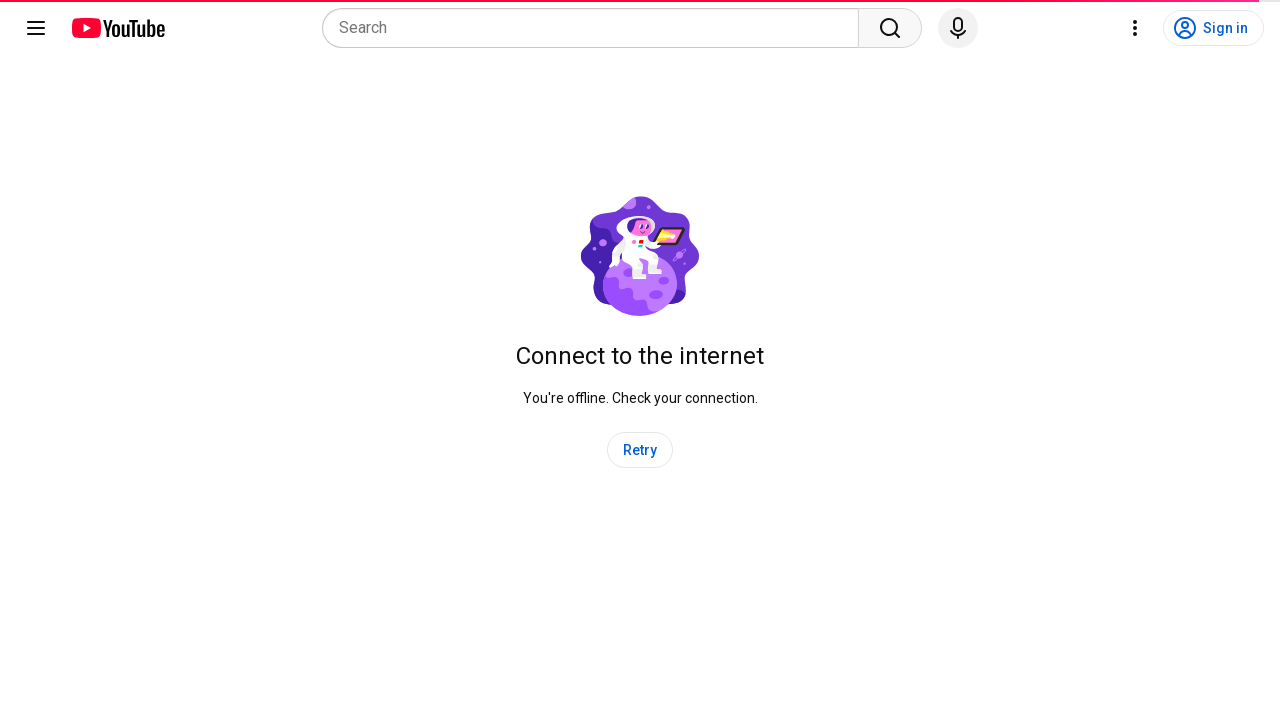

Waited 400ms for page to refresh
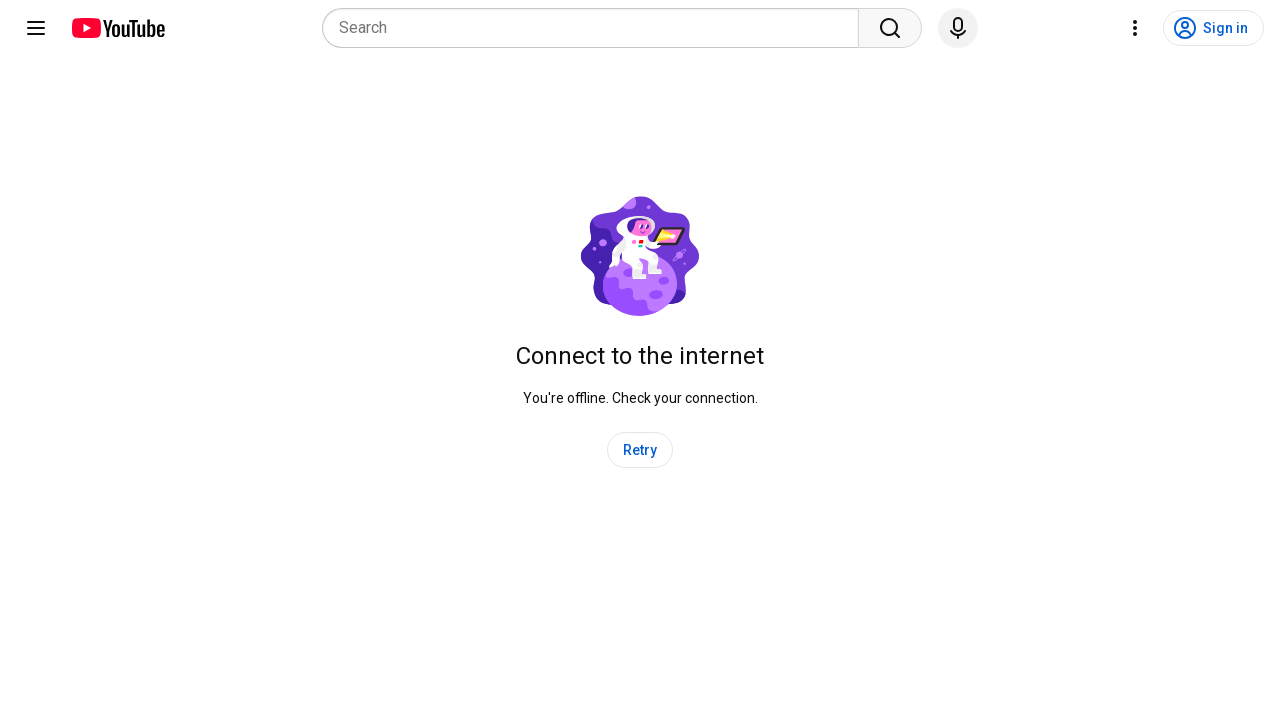

Waited 400ms before searching for videos
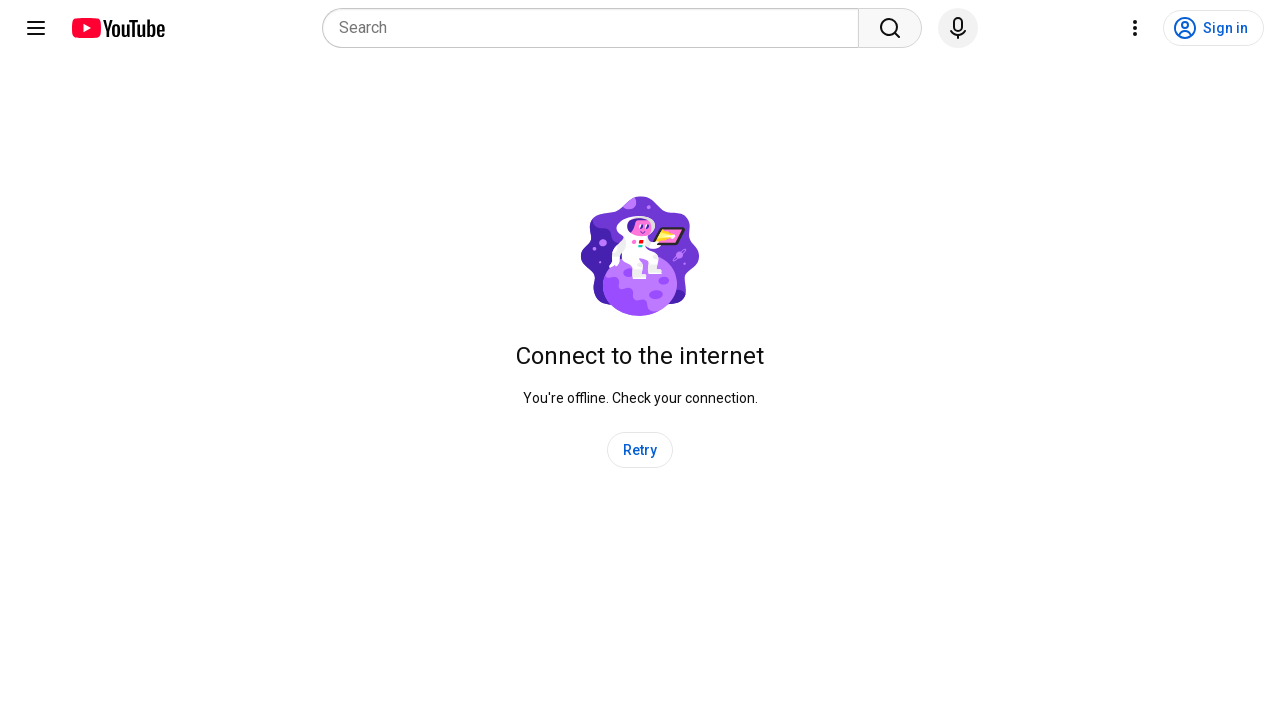

Searched for videos with 'Трейлер' in title - found 0 matching elements
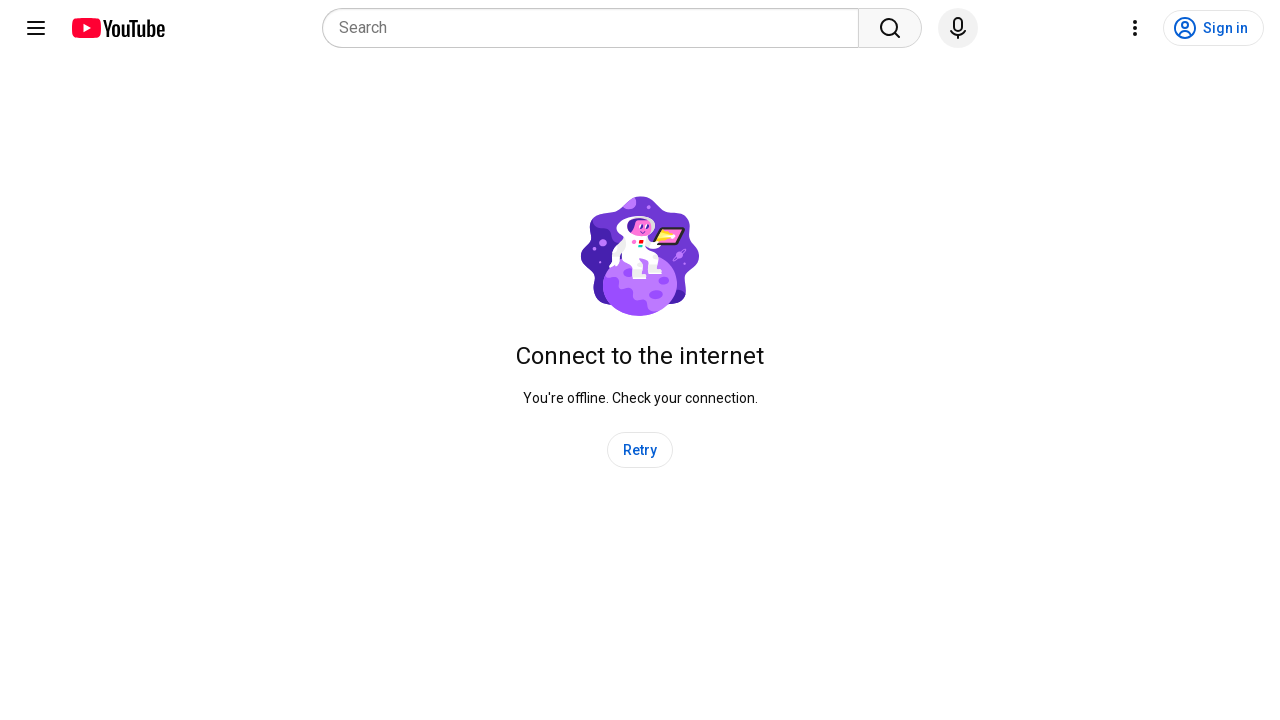

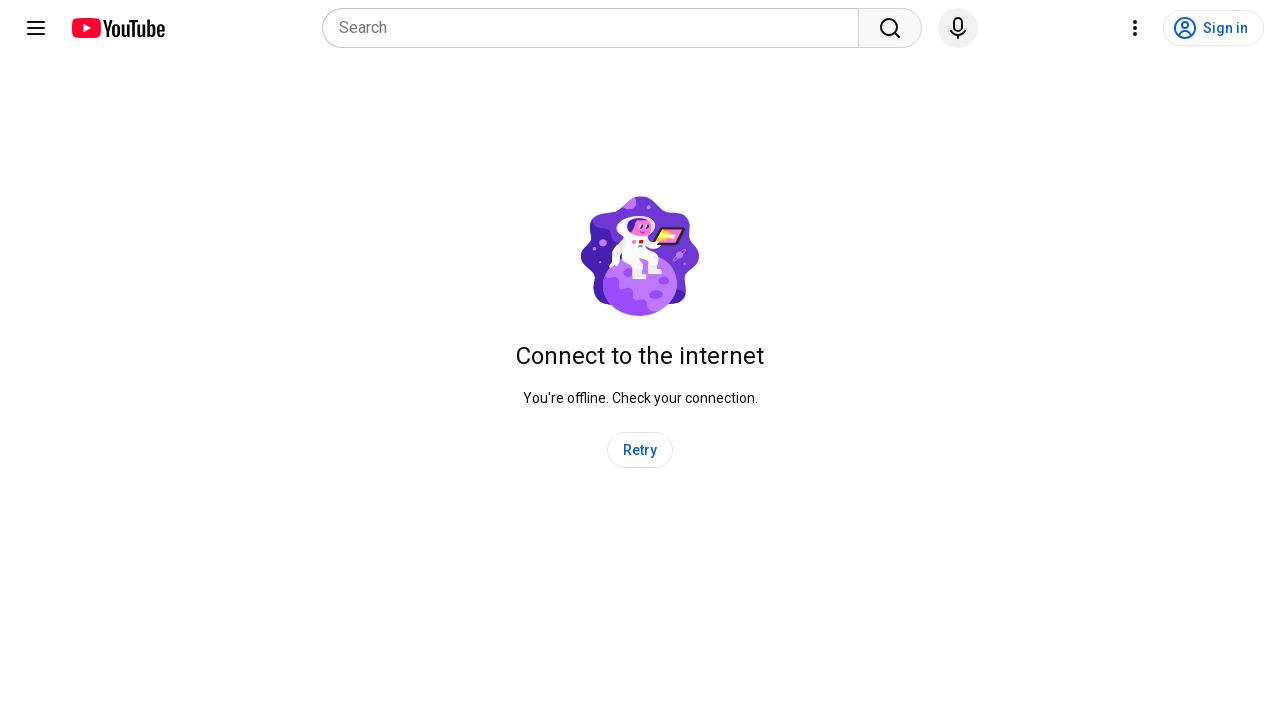